Tests filling a large form by entering the same value into all input fields and then clicking the submit button. This demonstrates batch form filling functionality.

Starting URL: http://suninjuly.github.io/huge_form.html

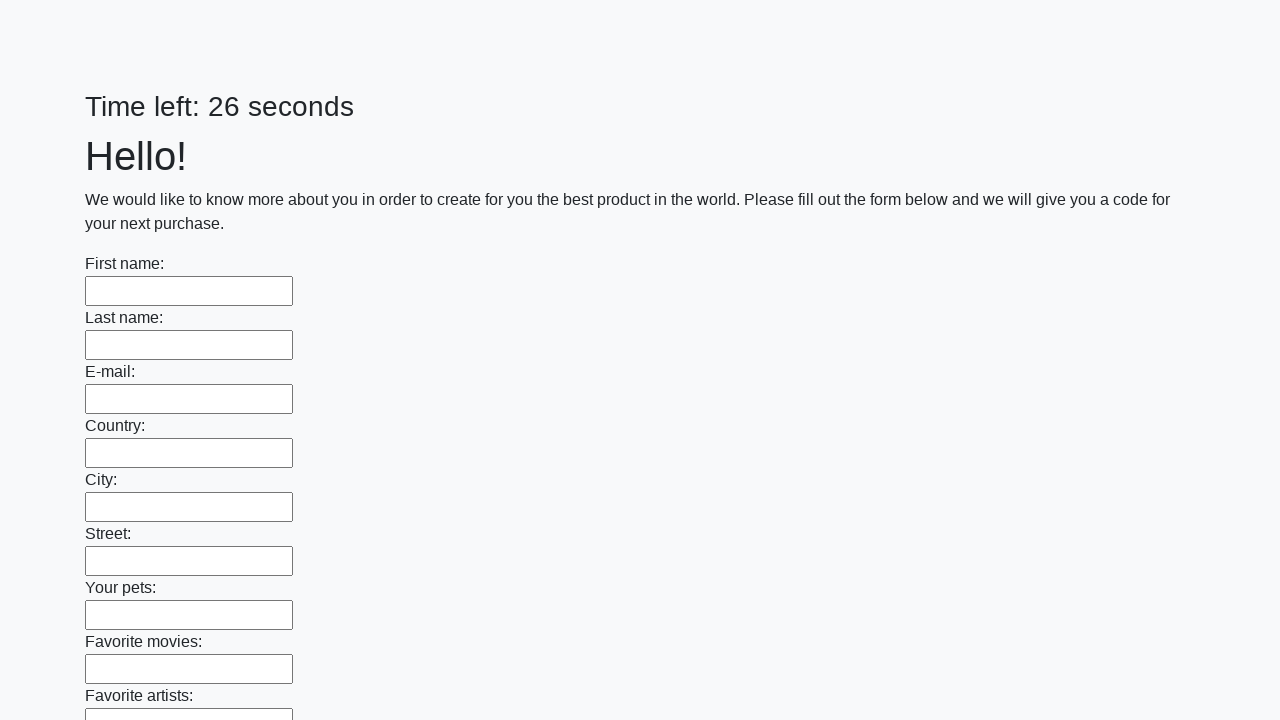

Waited for input fields to load on the huge form
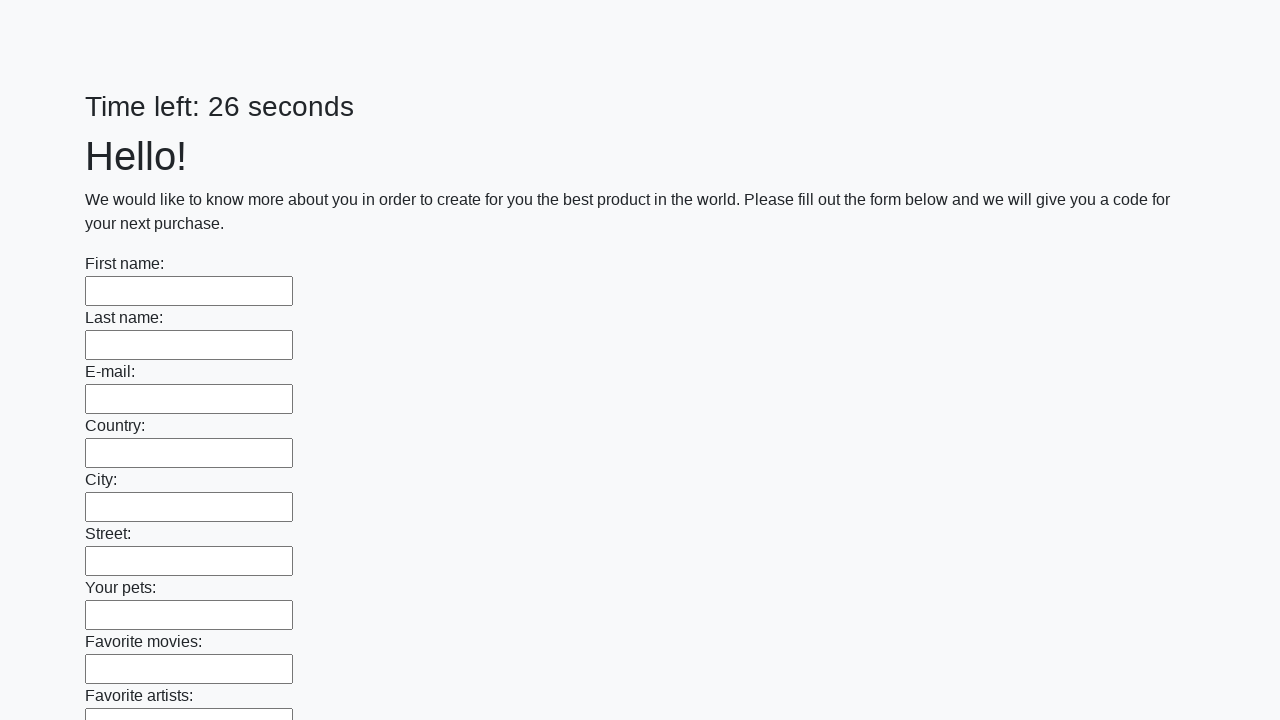

Retrieved all input fields from the form
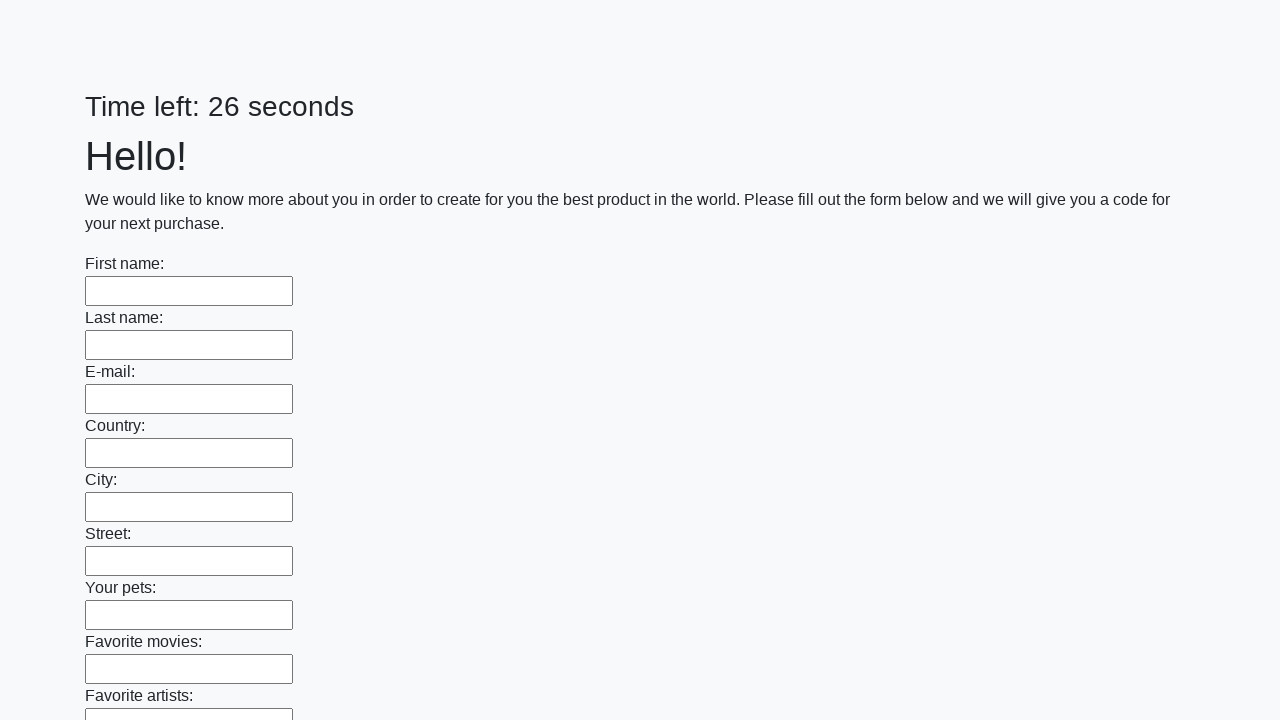

Filled an input field with 'Test Answer 123' on input >> nth=0
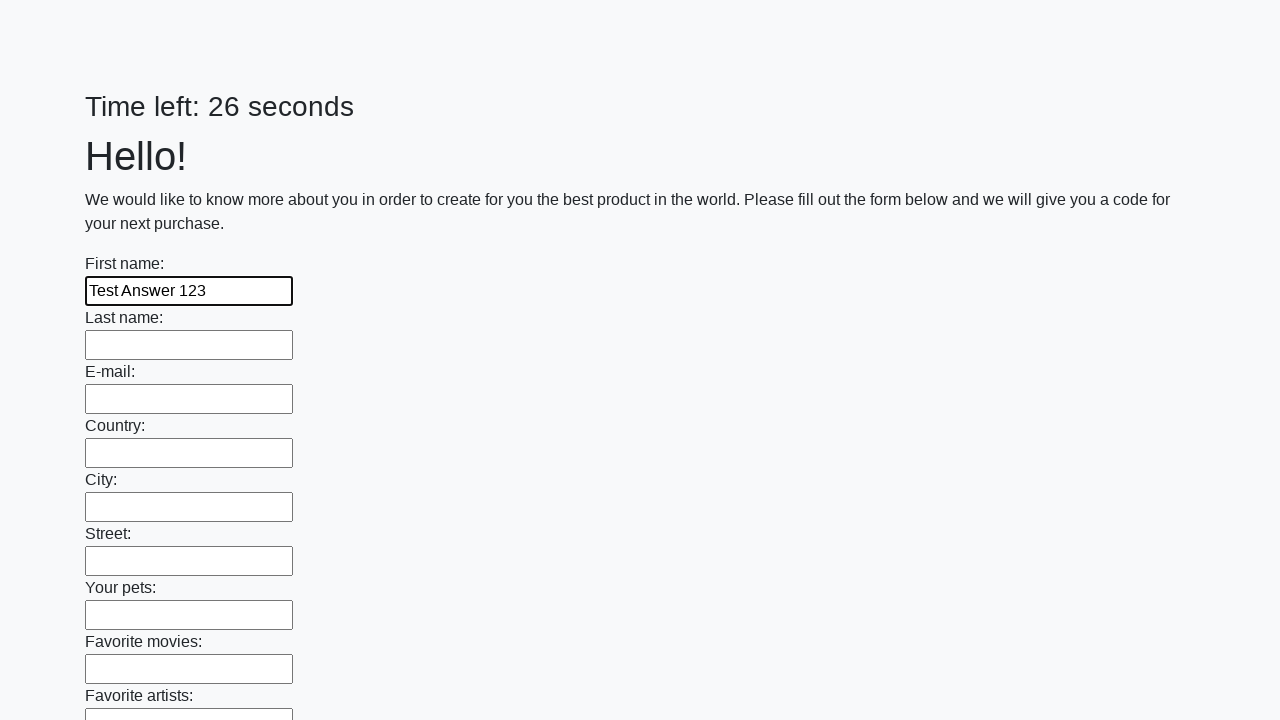

Filled an input field with 'Test Answer 123' on input >> nth=1
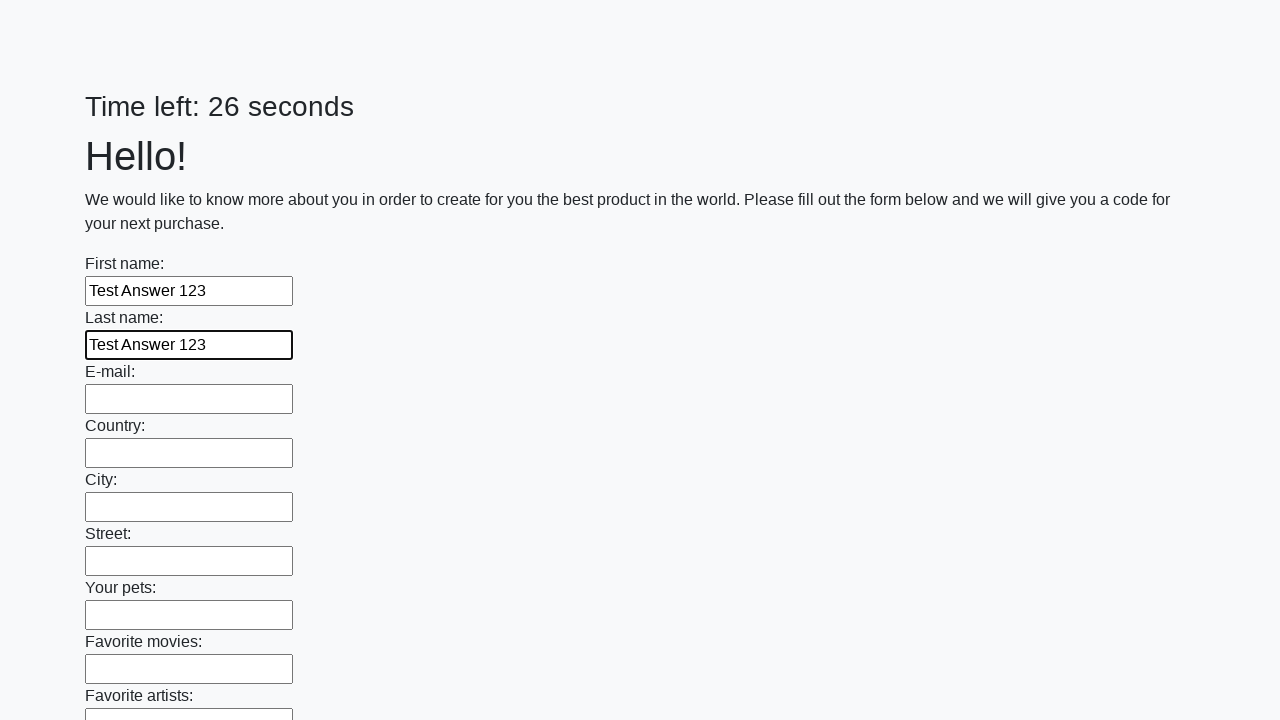

Filled an input field with 'Test Answer 123' on input >> nth=2
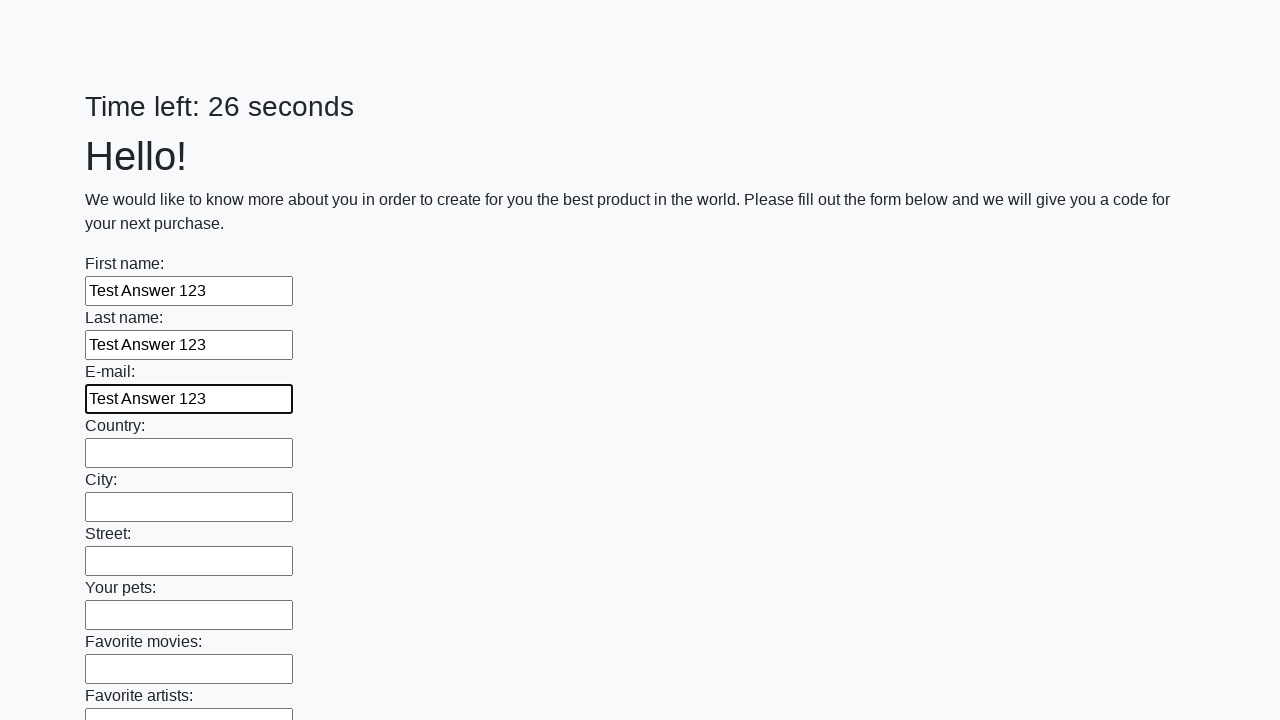

Filled an input field with 'Test Answer 123' on input >> nth=3
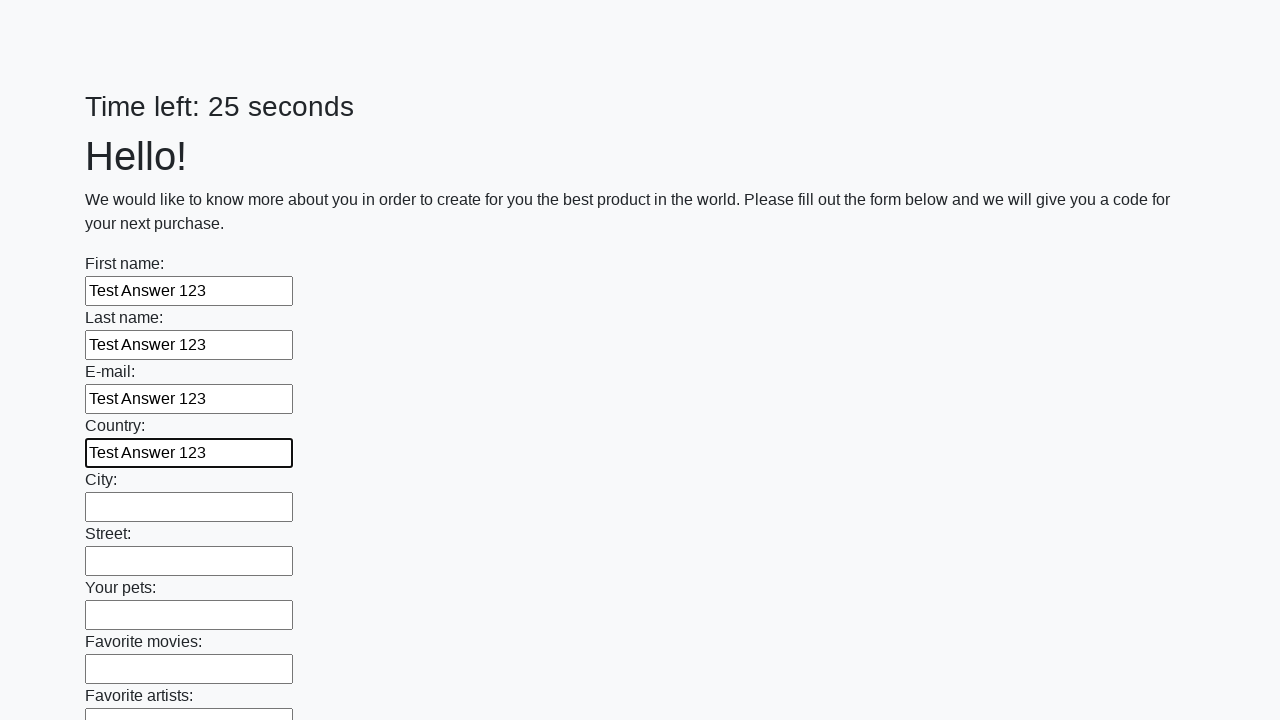

Filled an input field with 'Test Answer 123' on input >> nth=4
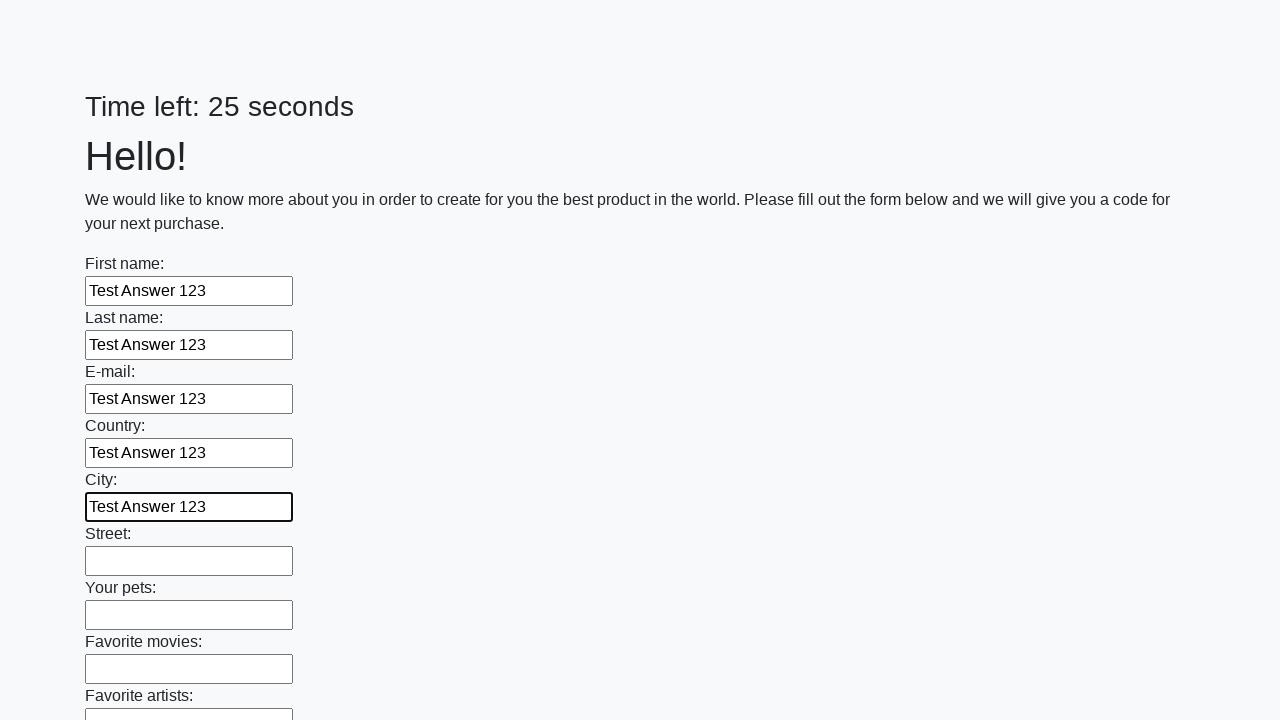

Filled an input field with 'Test Answer 123' on input >> nth=5
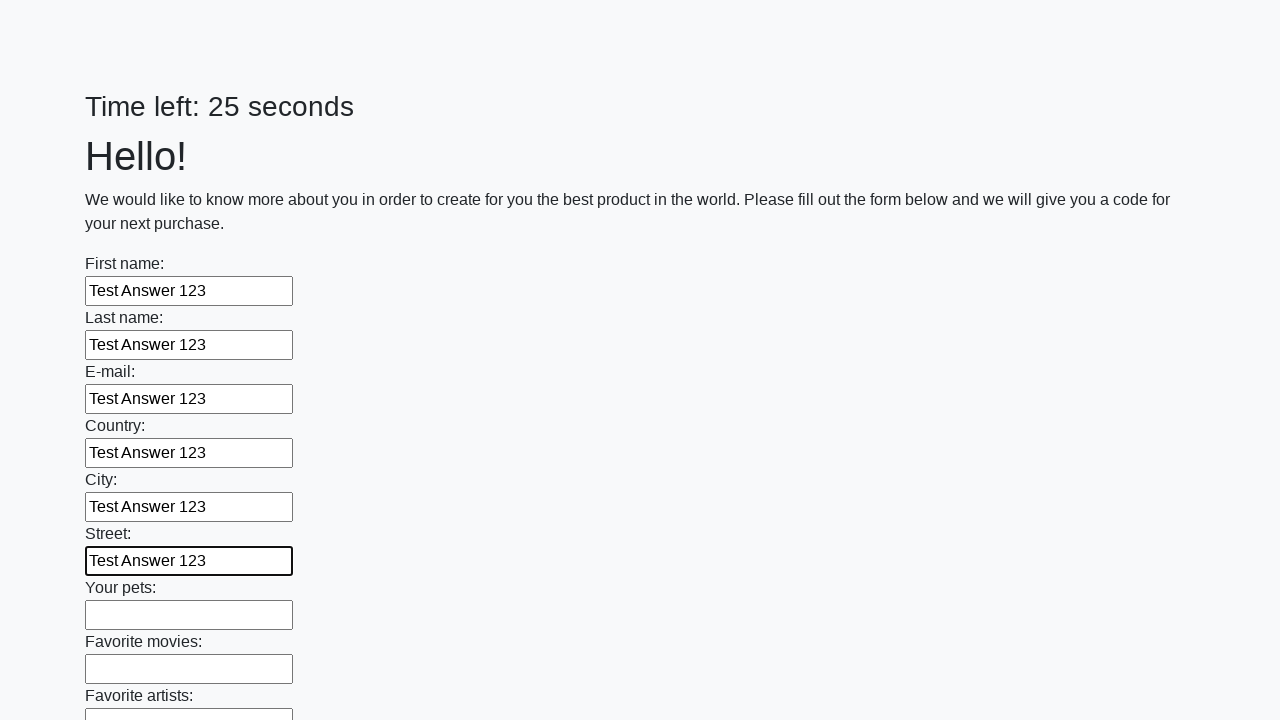

Filled an input field with 'Test Answer 123' on input >> nth=6
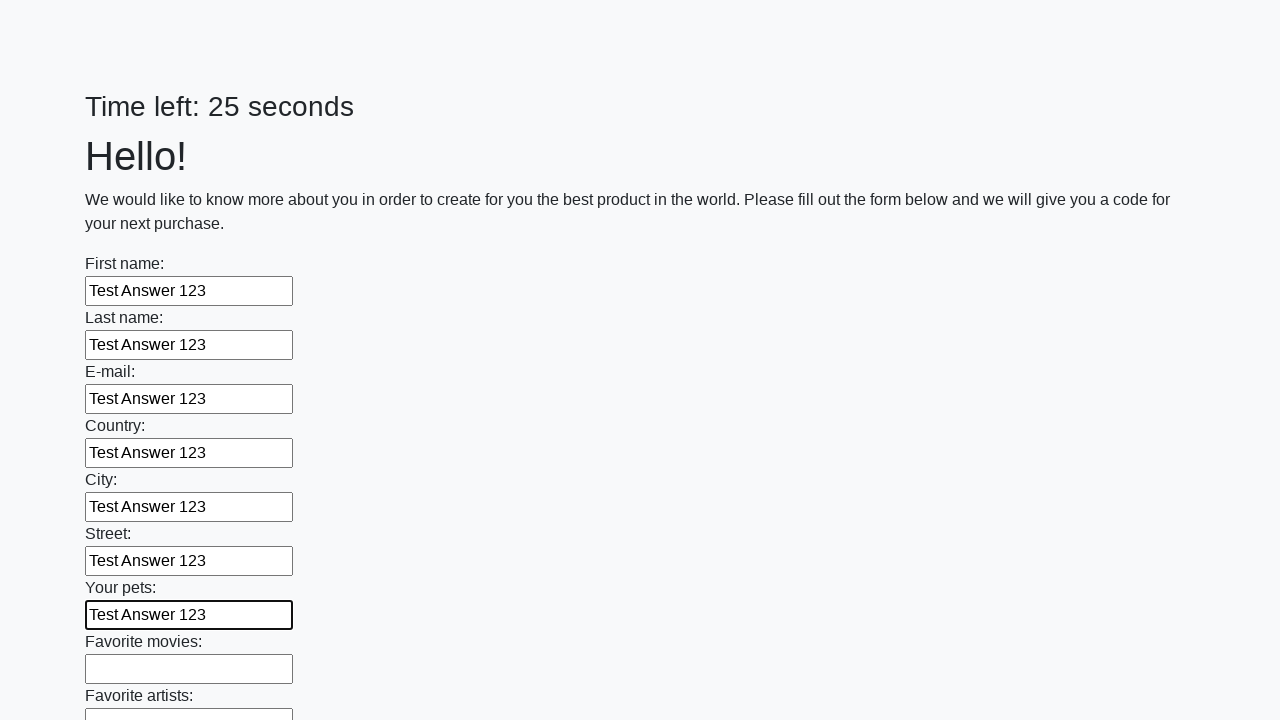

Filled an input field with 'Test Answer 123' on input >> nth=7
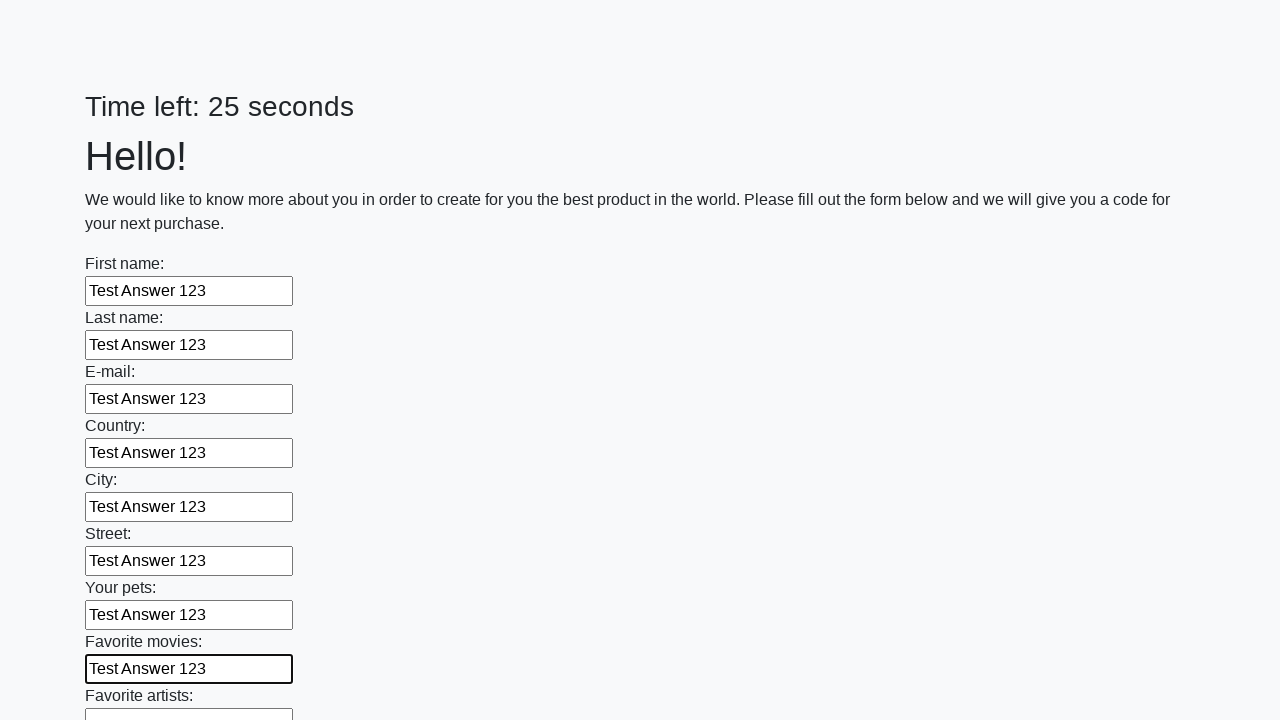

Filled an input field with 'Test Answer 123' on input >> nth=8
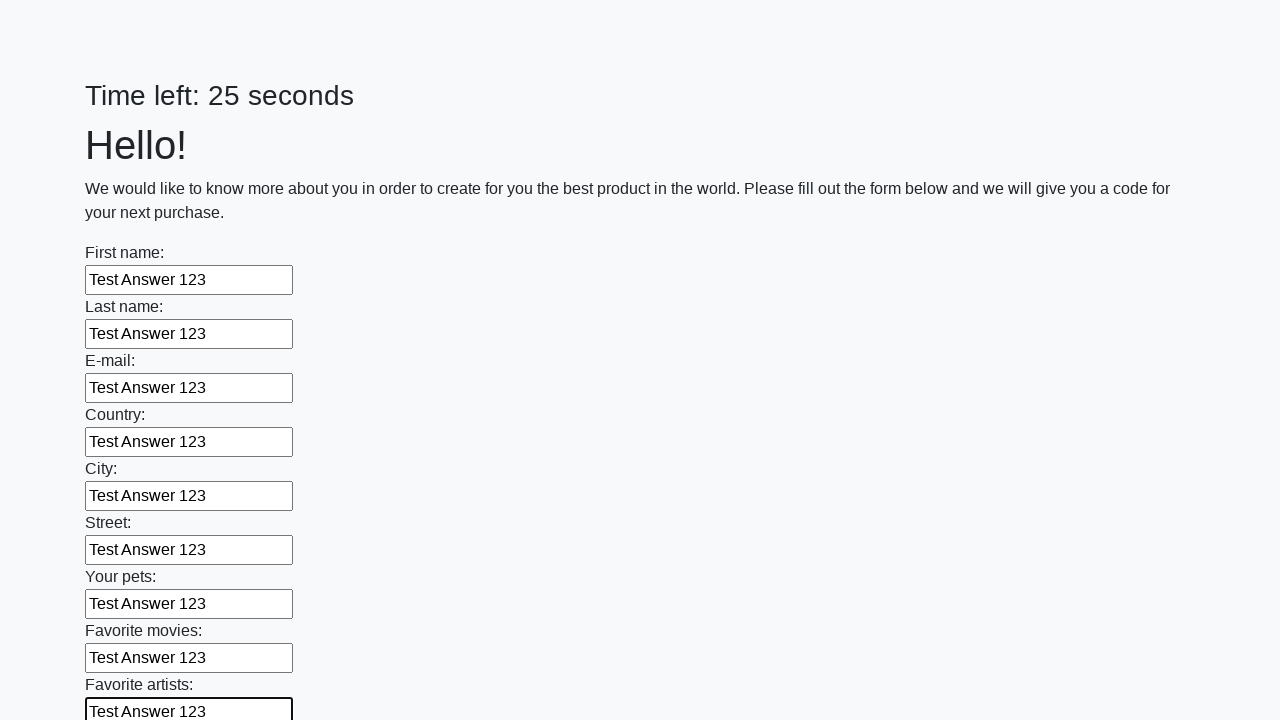

Filled an input field with 'Test Answer 123' on input >> nth=9
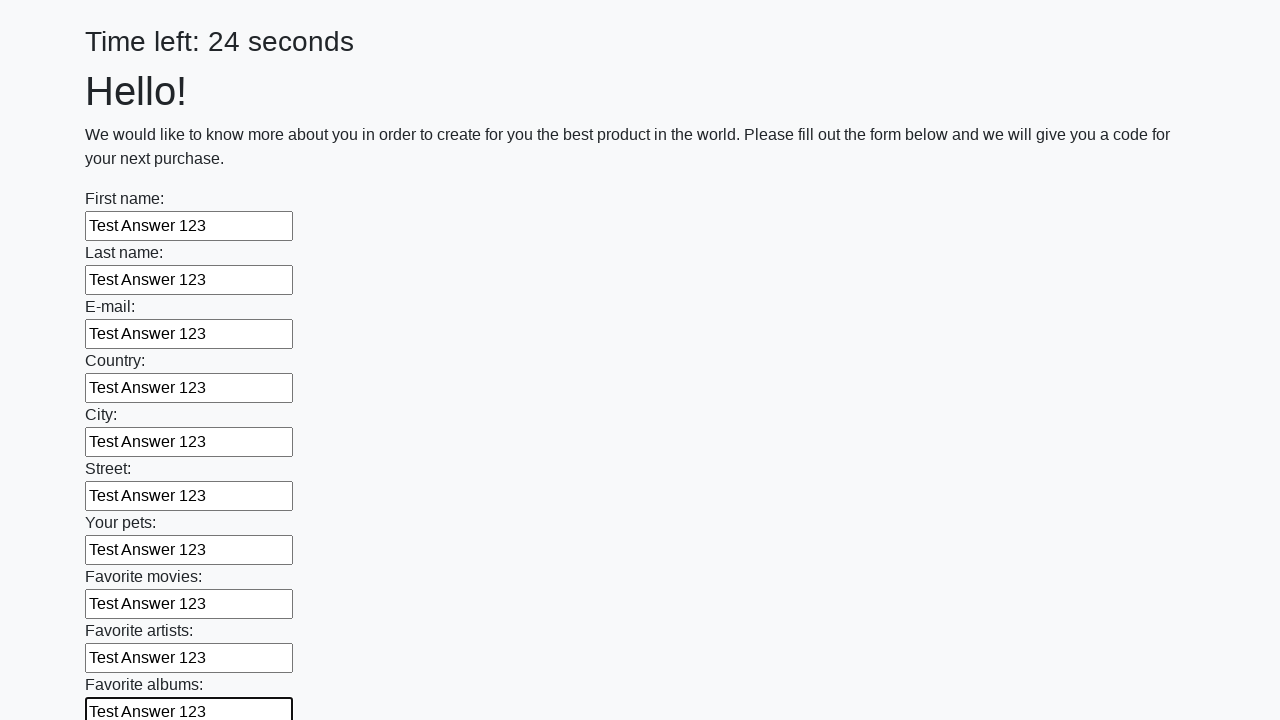

Filled an input field with 'Test Answer 123' on input >> nth=10
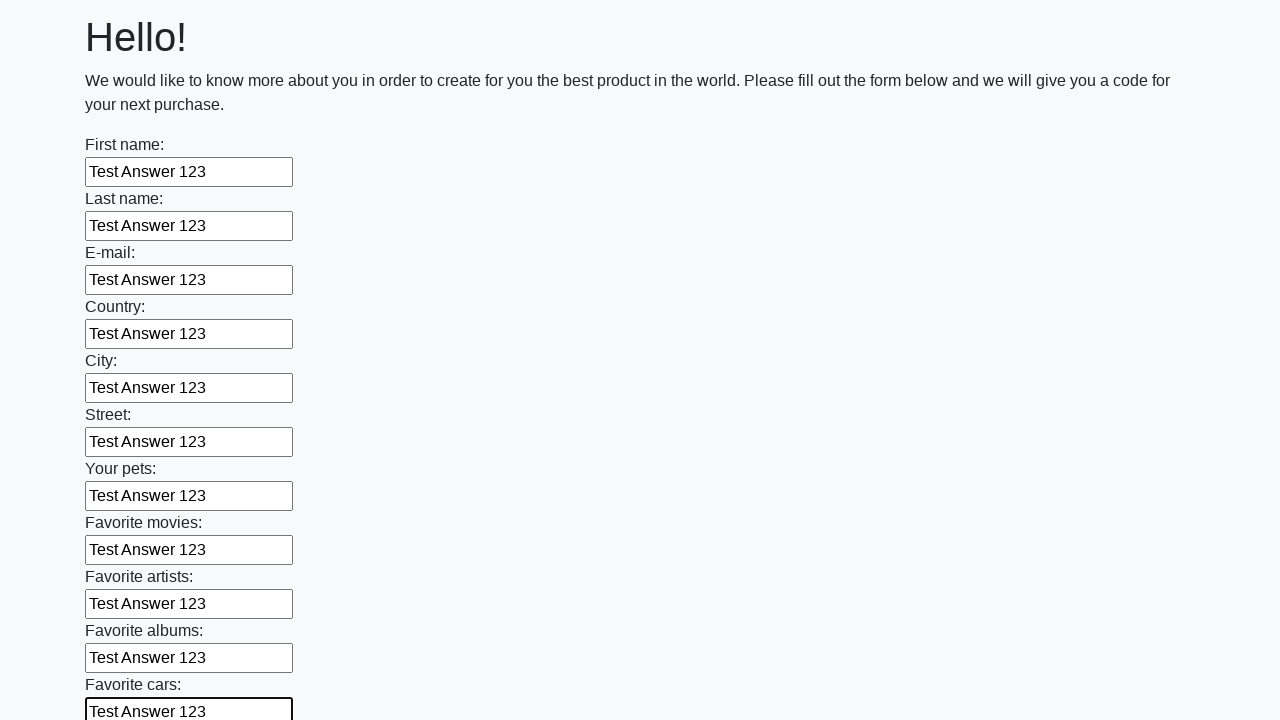

Filled an input field with 'Test Answer 123' on input >> nth=11
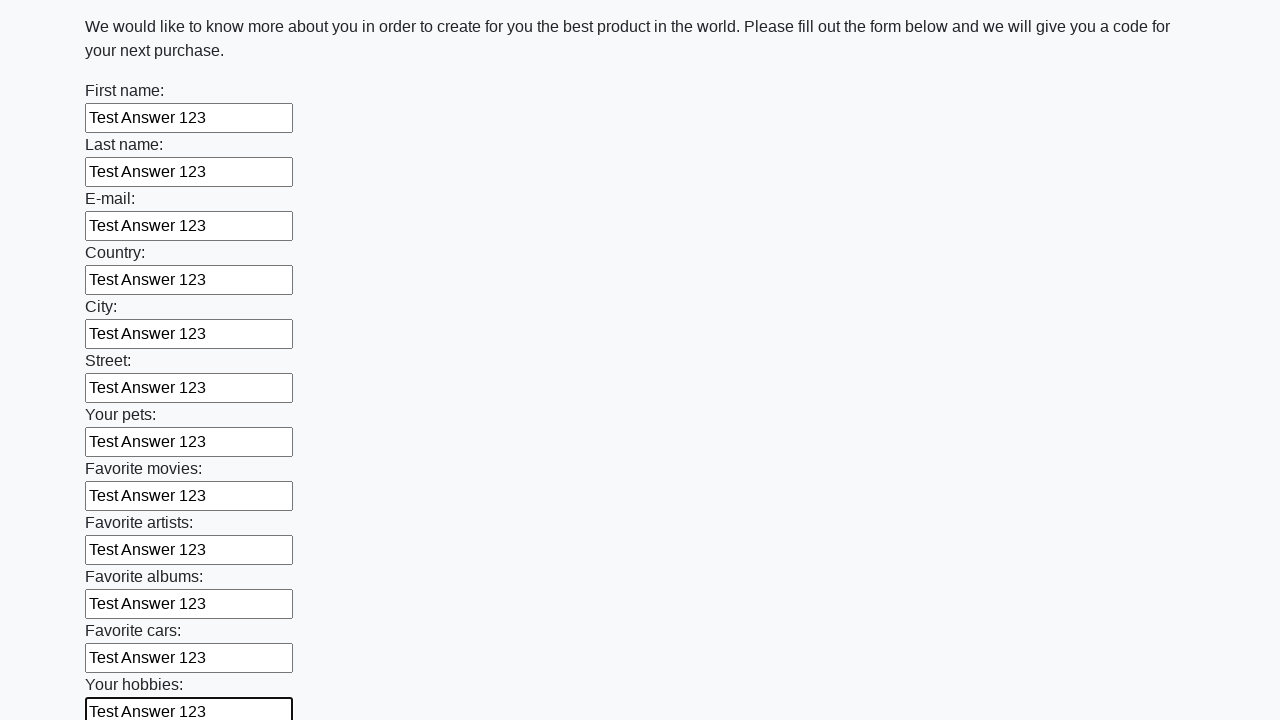

Filled an input field with 'Test Answer 123' on input >> nth=12
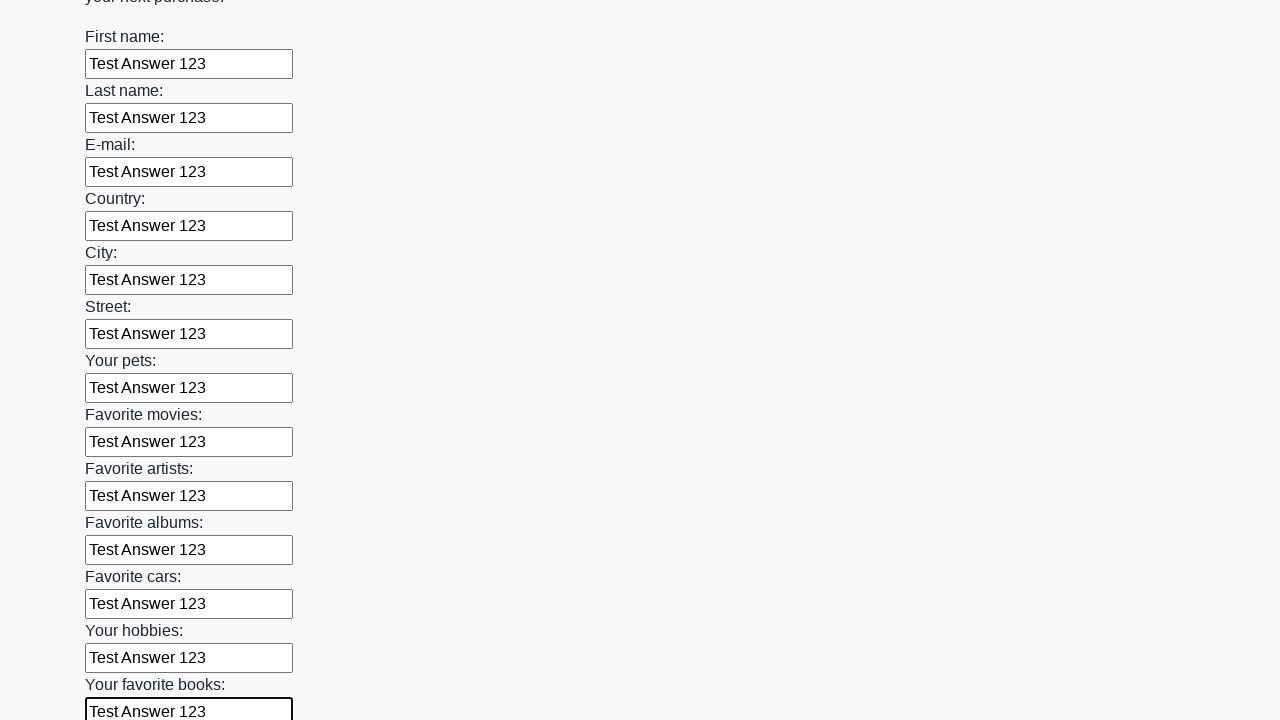

Filled an input field with 'Test Answer 123' on input >> nth=13
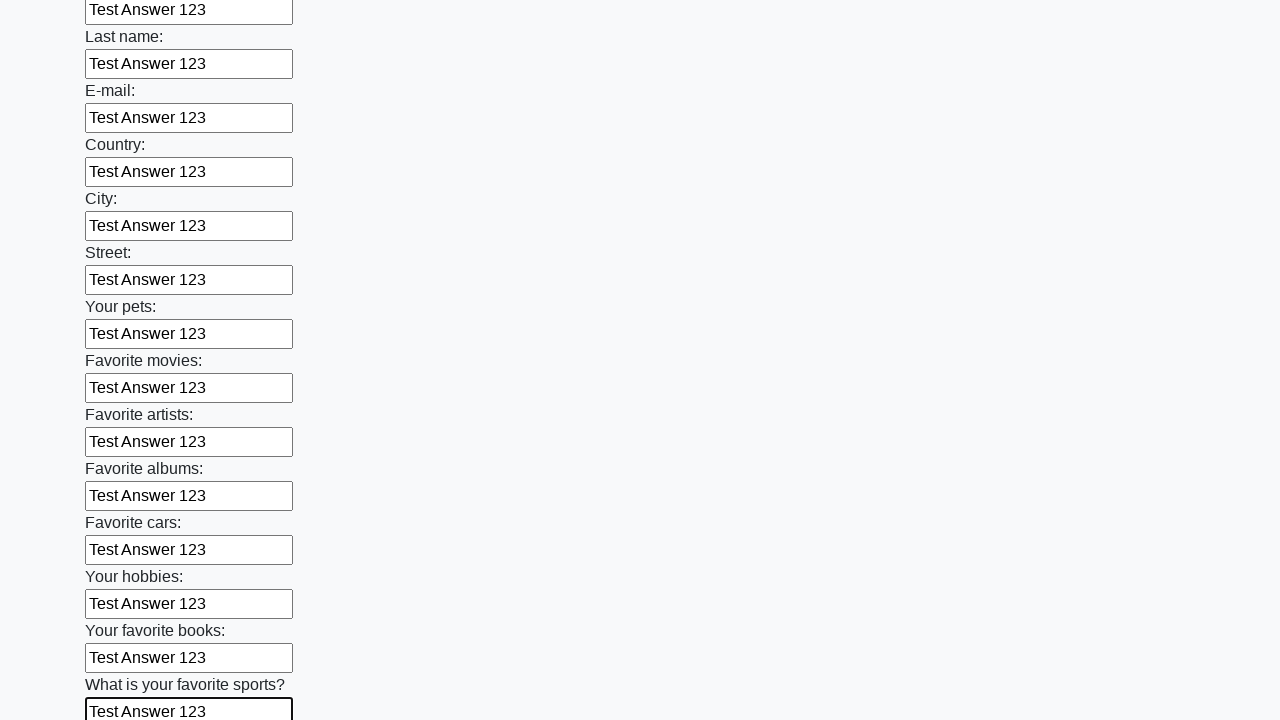

Filled an input field with 'Test Answer 123' on input >> nth=14
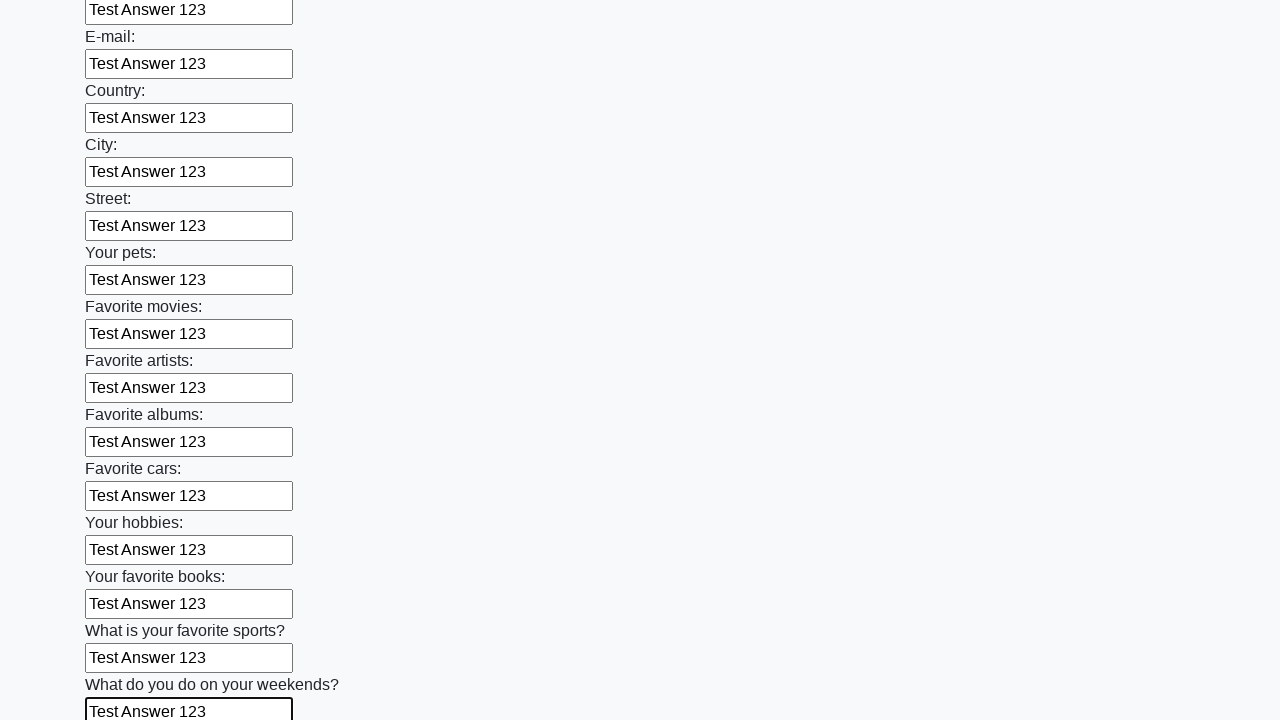

Filled an input field with 'Test Answer 123' on input >> nth=15
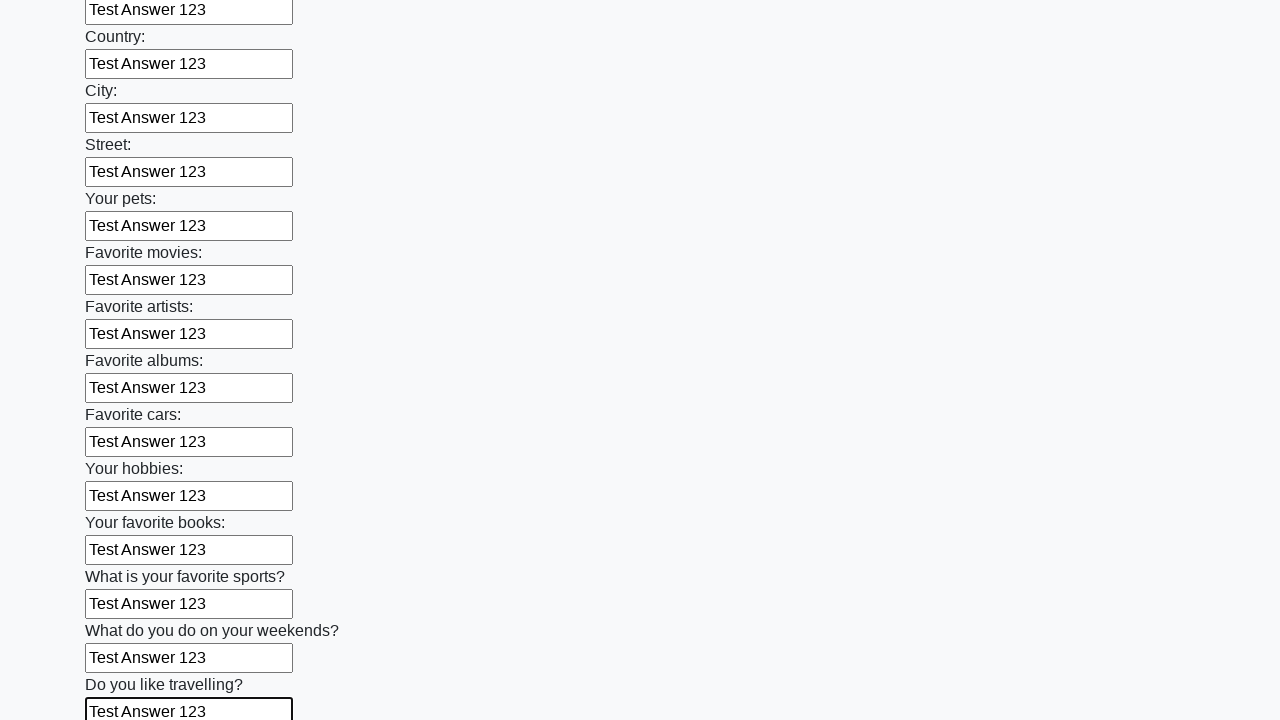

Filled an input field with 'Test Answer 123' on input >> nth=16
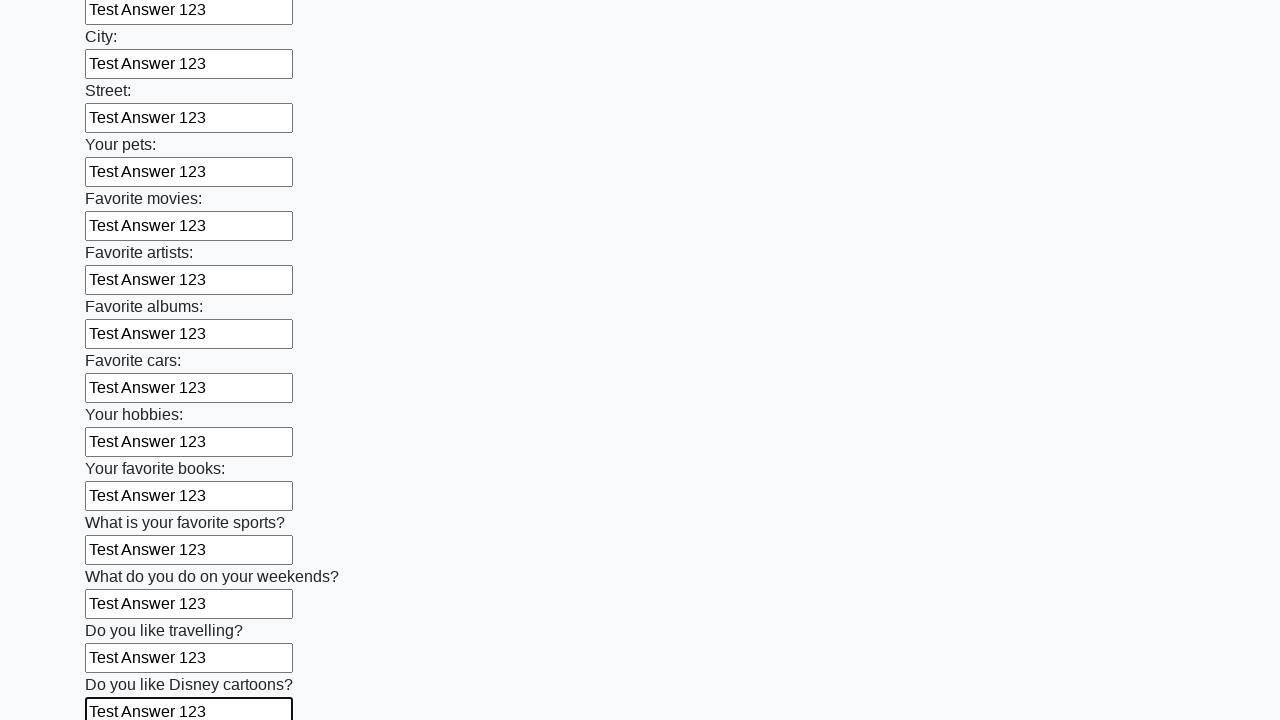

Filled an input field with 'Test Answer 123' on input >> nth=17
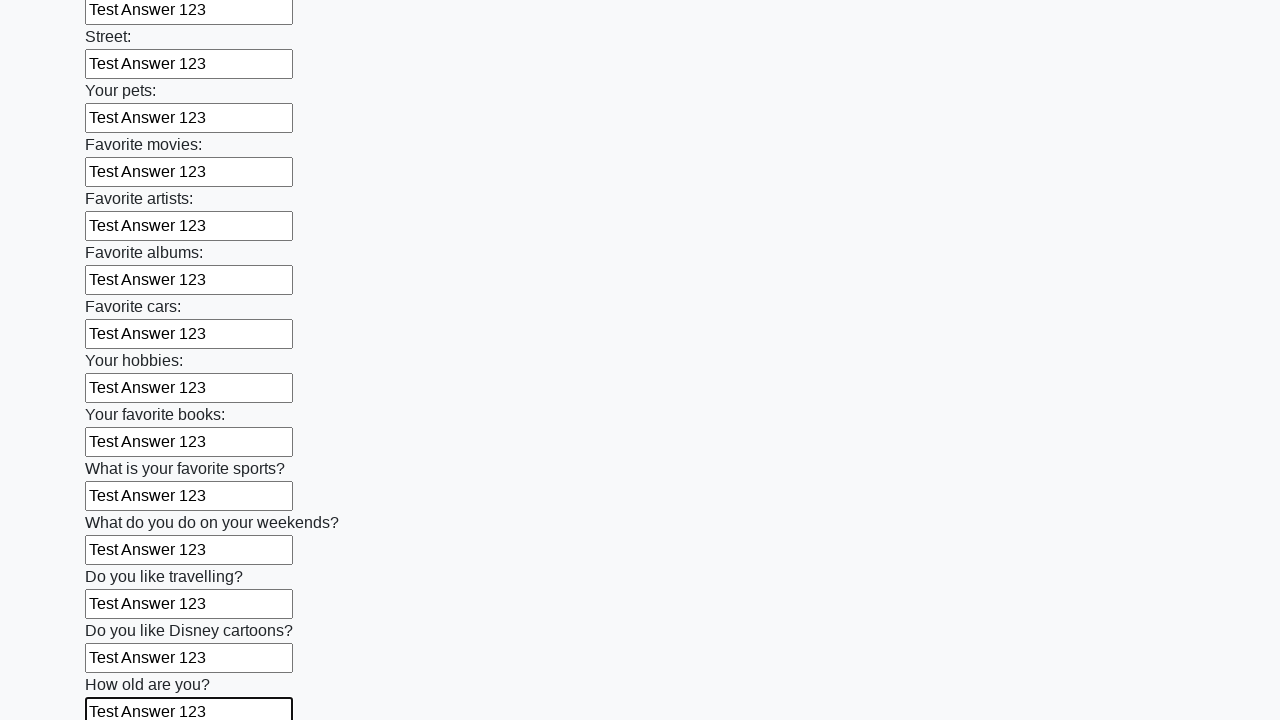

Filled an input field with 'Test Answer 123' on input >> nth=18
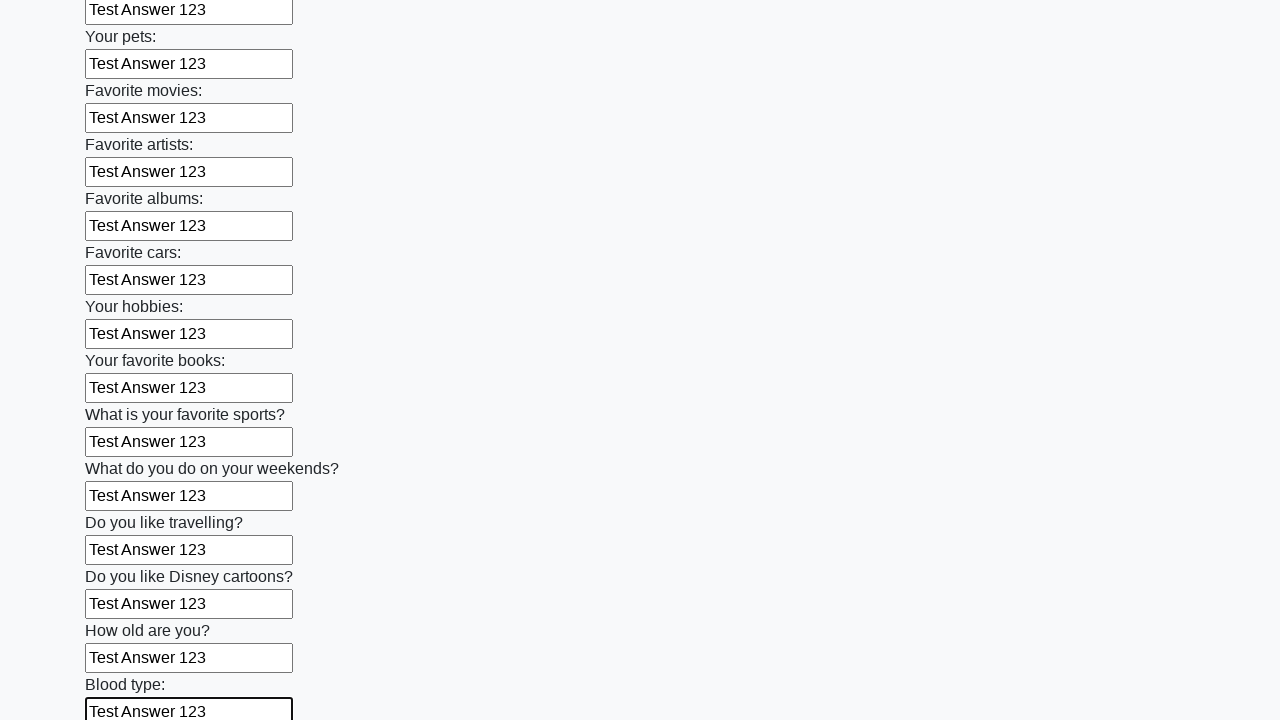

Filled an input field with 'Test Answer 123' on input >> nth=19
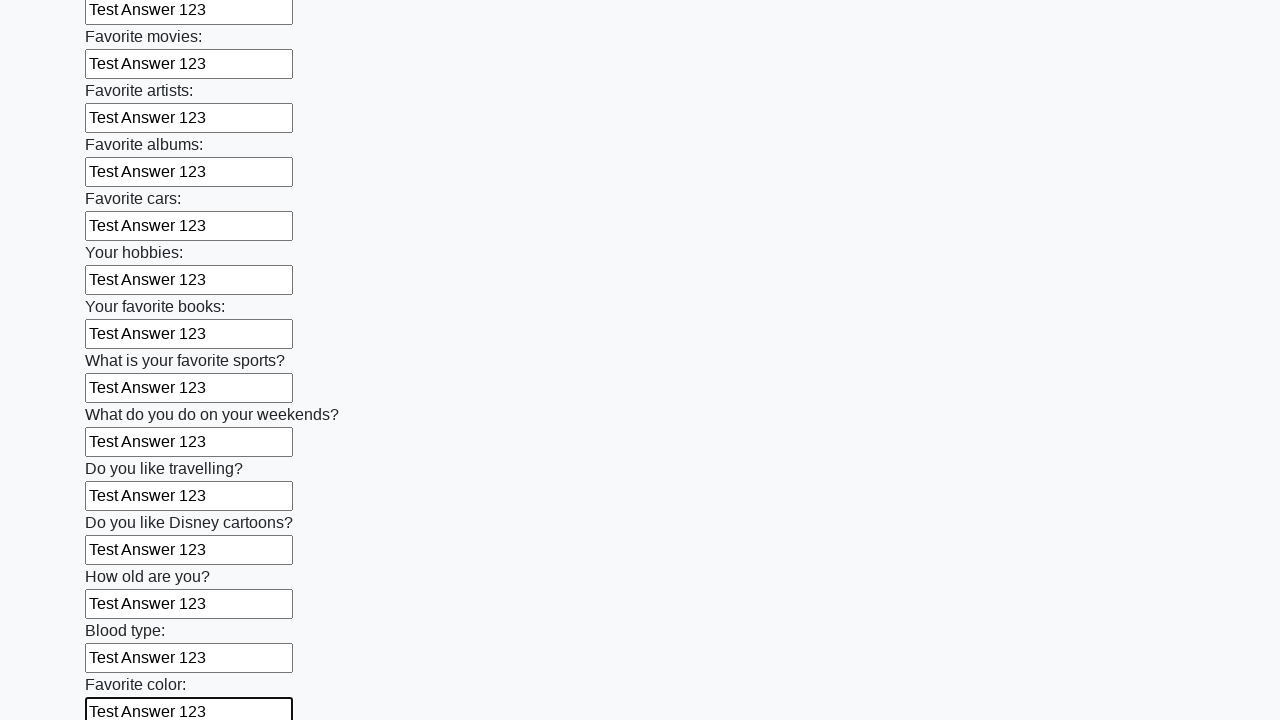

Filled an input field with 'Test Answer 123' on input >> nth=20
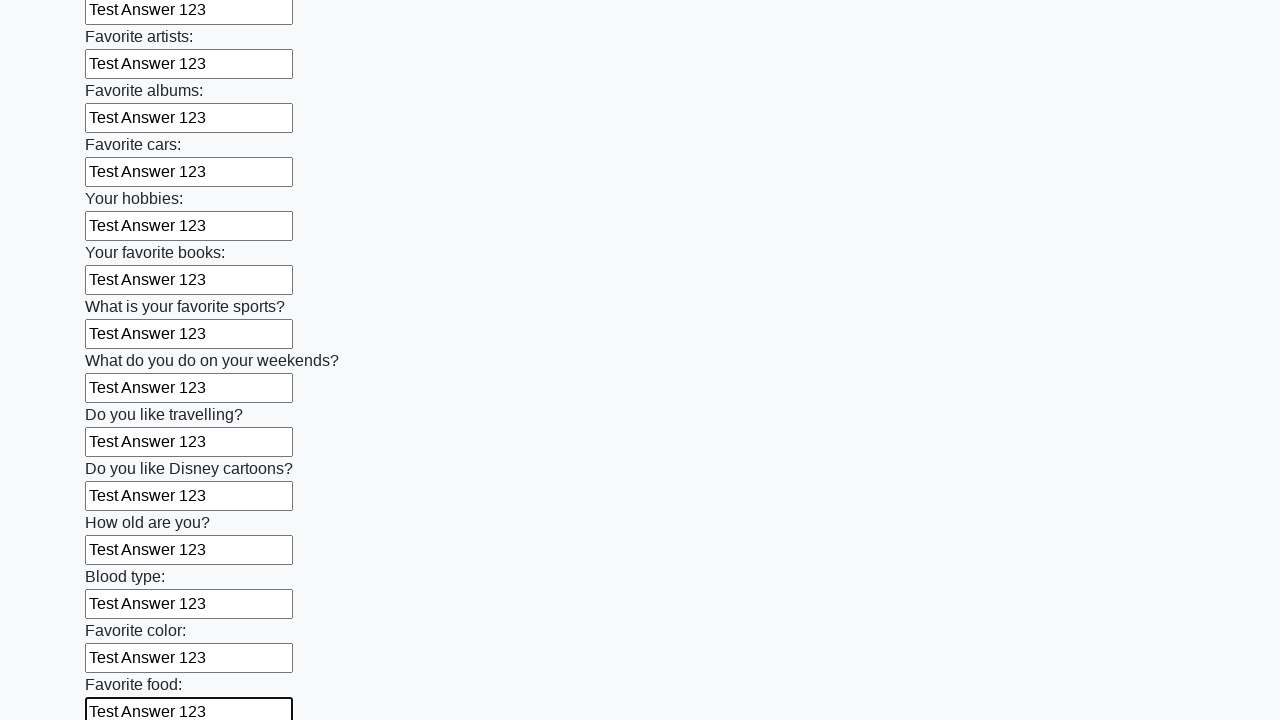

Filled an input field with 'Test Answer 123' on input >> nth=21
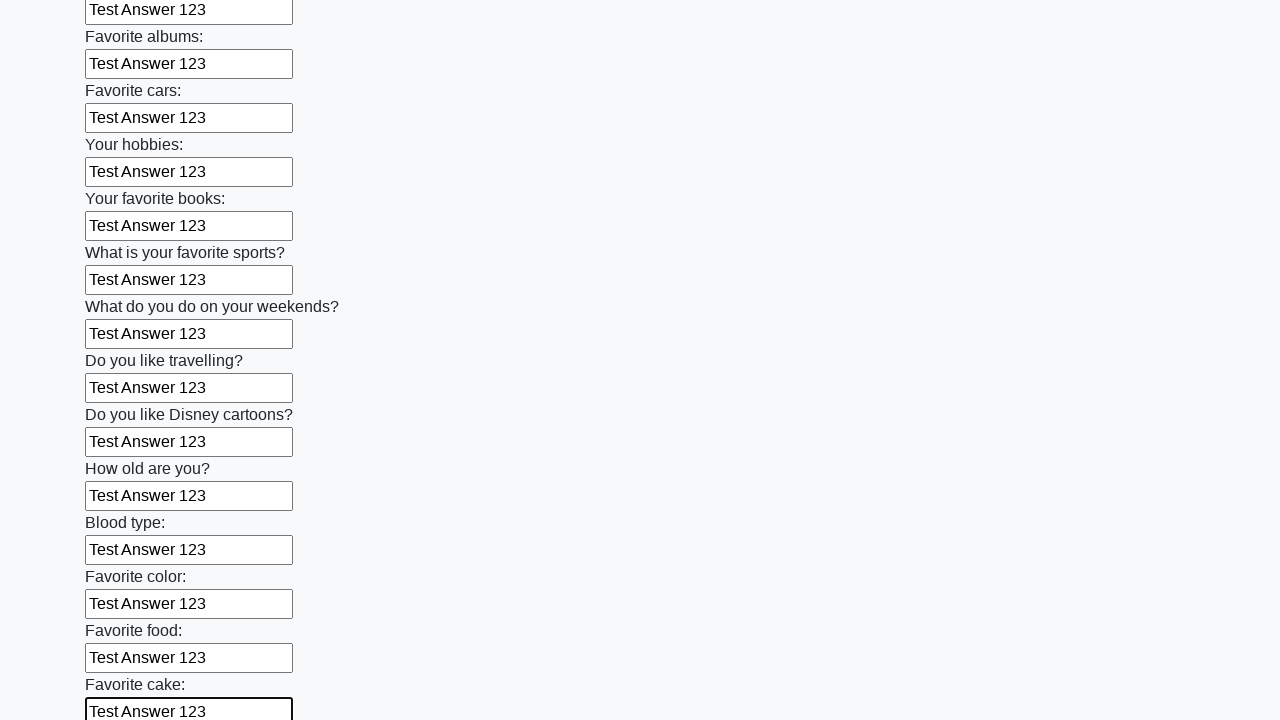

Filled an input field with 'Test Answer 123' on input >> nth=22
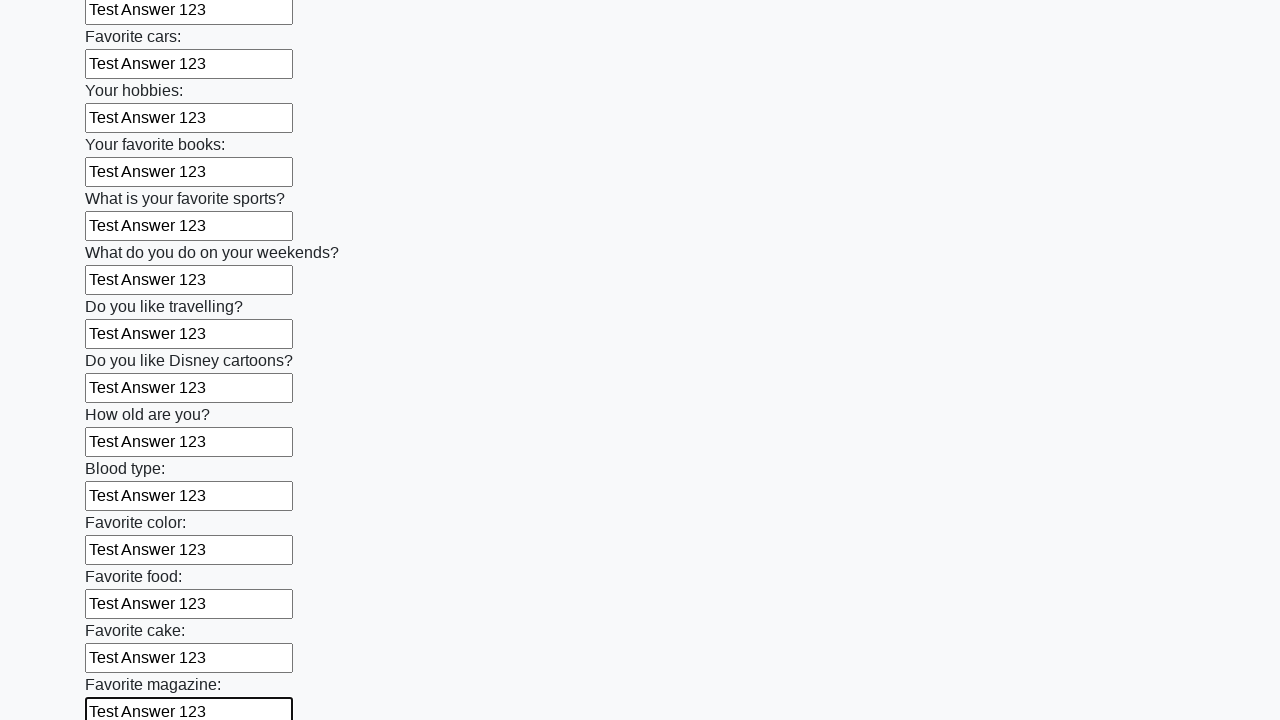

Filled an input field with 'Test Answer 123' on input >> nth=23
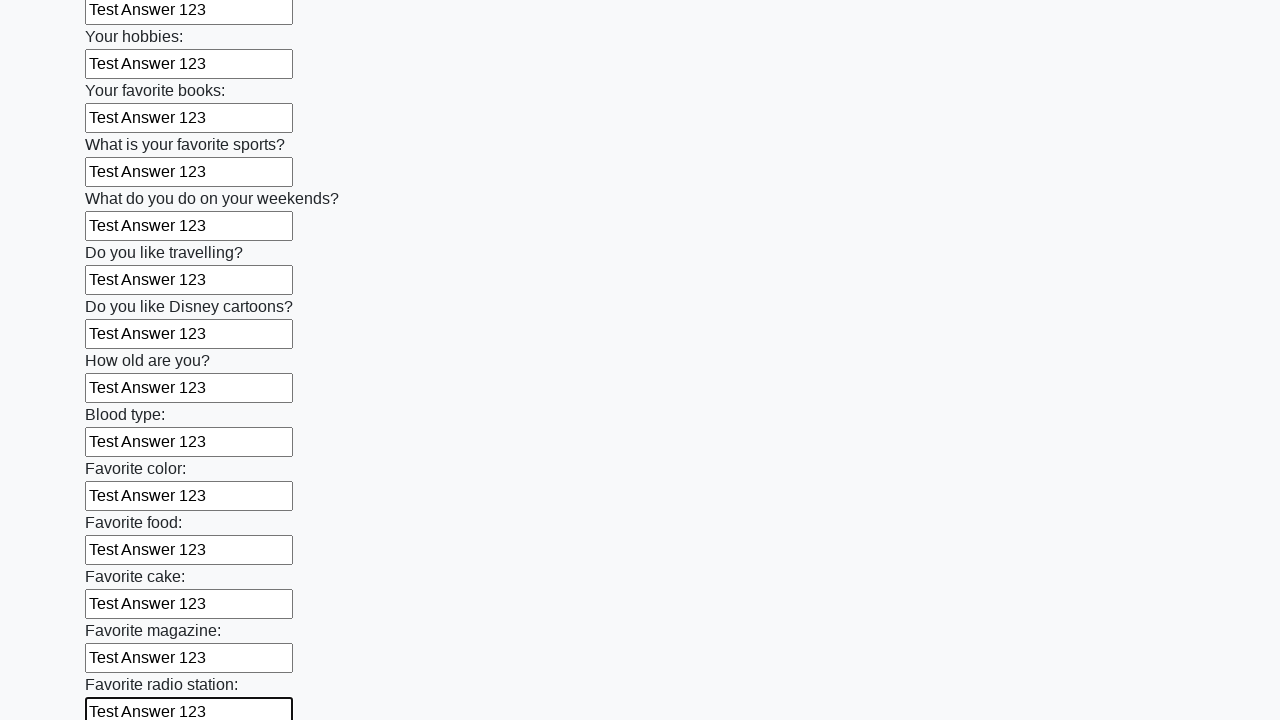

Filled an input field with 'Test Answer 123' on input >> nth=24
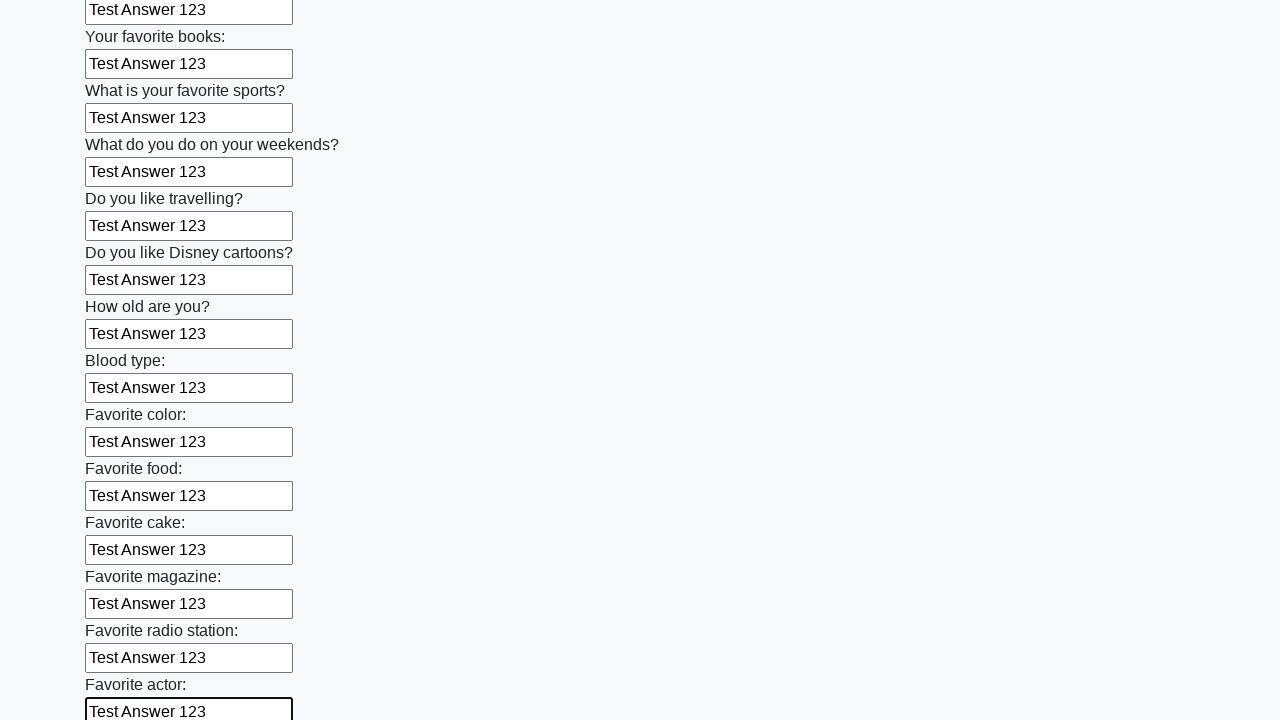

Filled an input field with 'Test Answer 123' on input >> nth=25
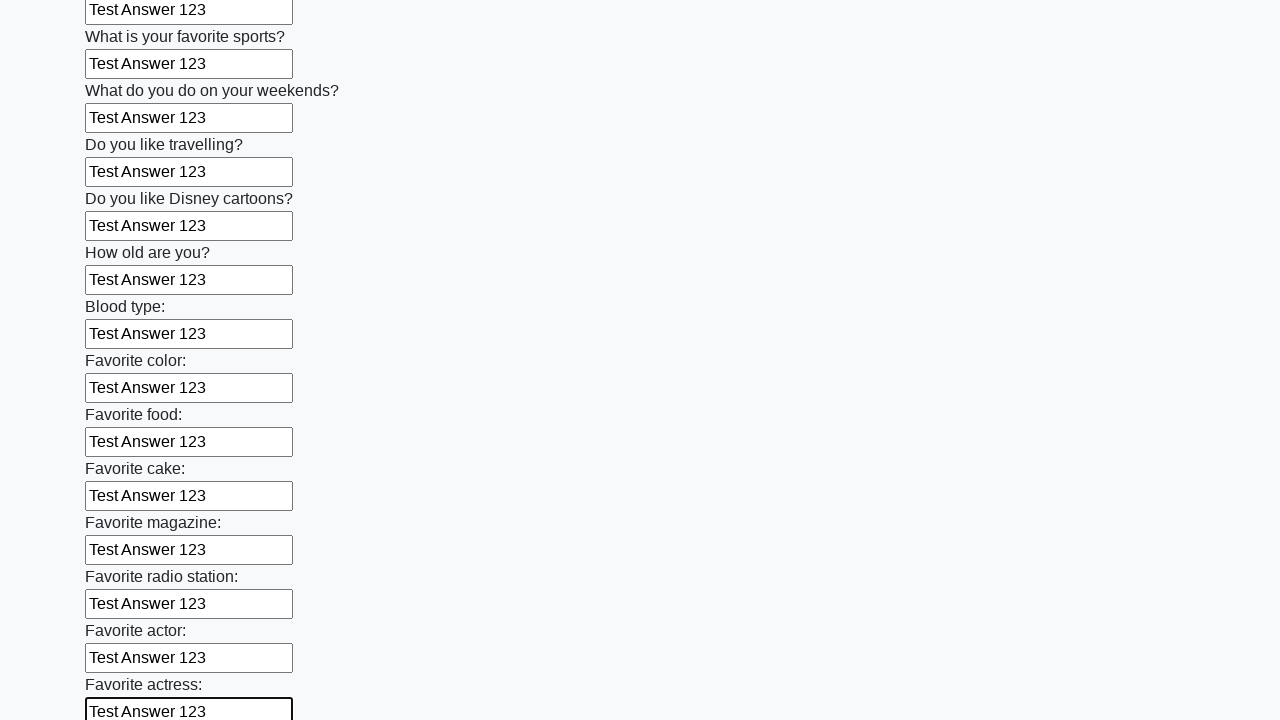

Filled an input field with 'Test Answer 123' on input >> nth=26
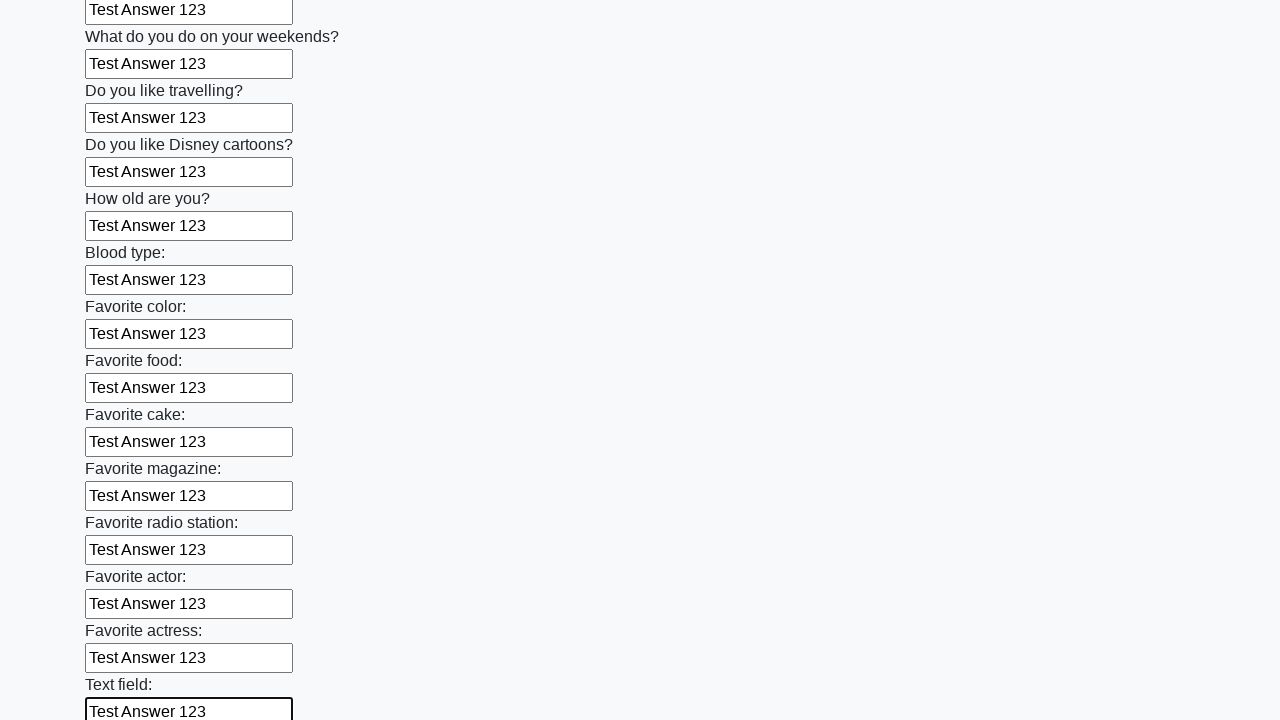

Filled an input field with 'Test Answer 123' on input >> nth=27
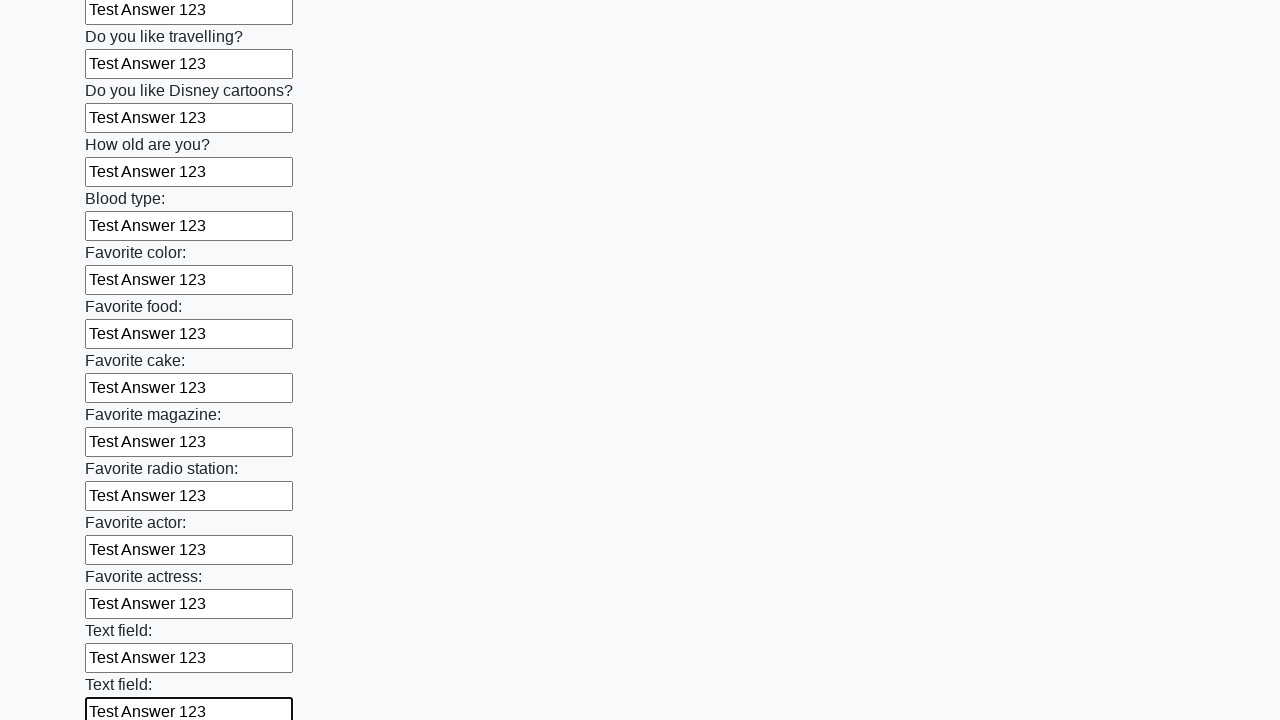

Filled an input field with 'Test Answer 123' on input >> nth=28
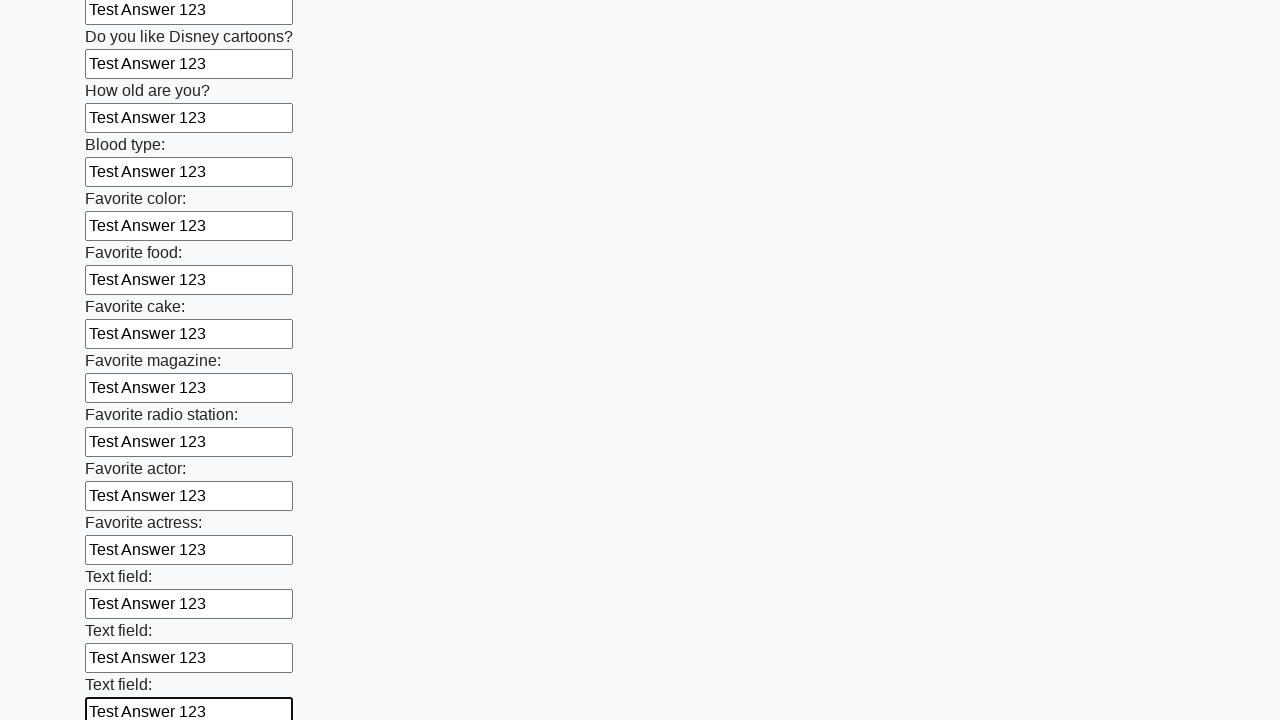

Filled an input field with 'Test Answer 123' on input >> nth=29
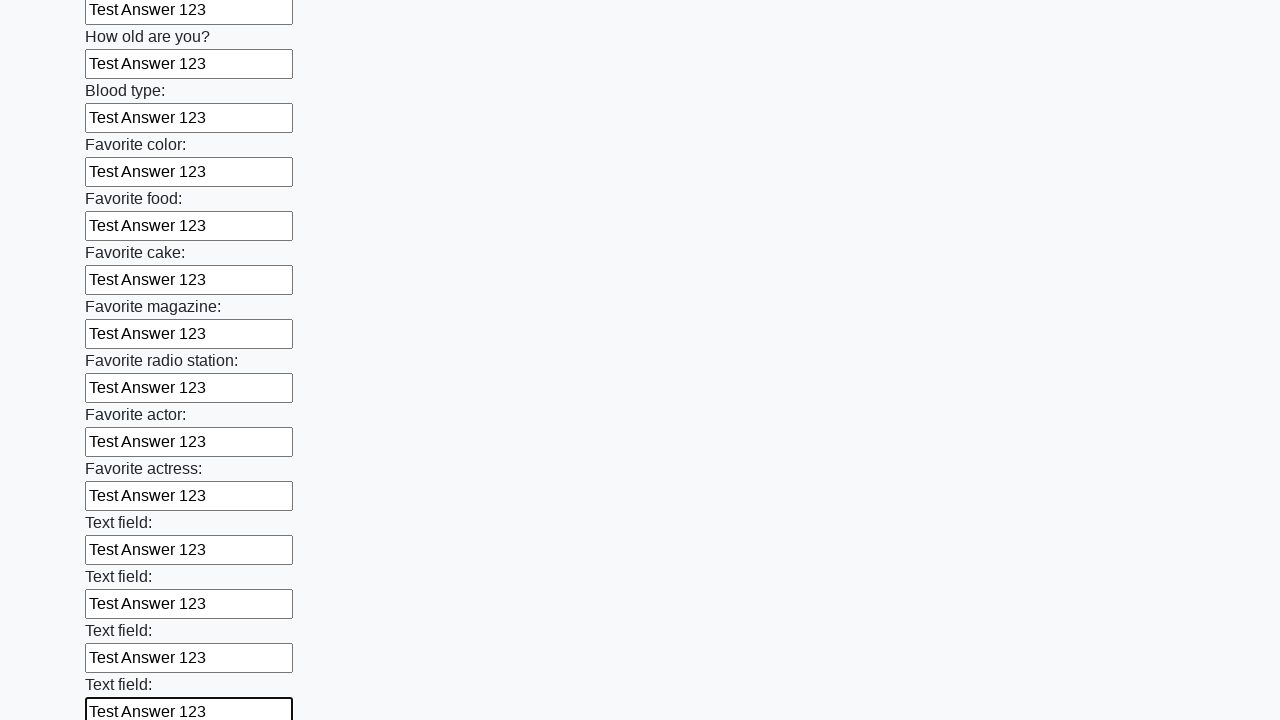

Filled an input field with 'Test Answer 123' on input >> nth=30
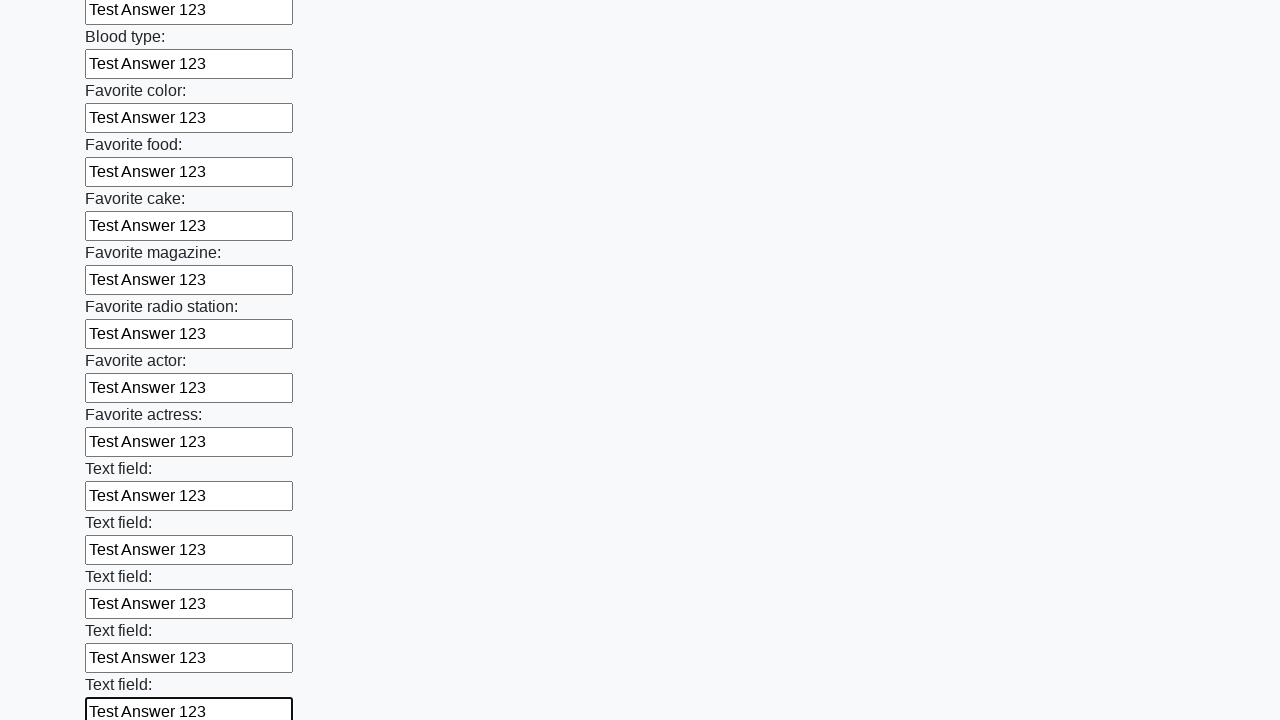

Filled an input field with 'Test Answer 123' on input >> nth=31
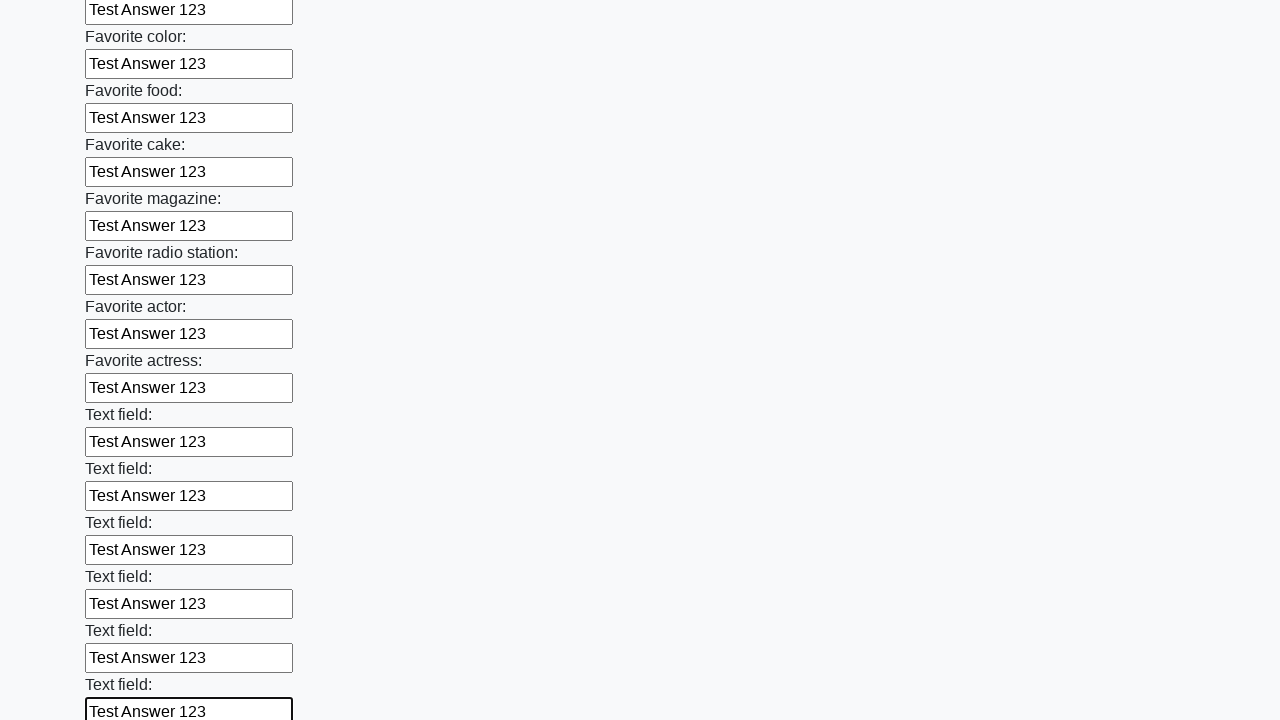

Filled an input field with 'Test Answer 123' on input >> nth=32
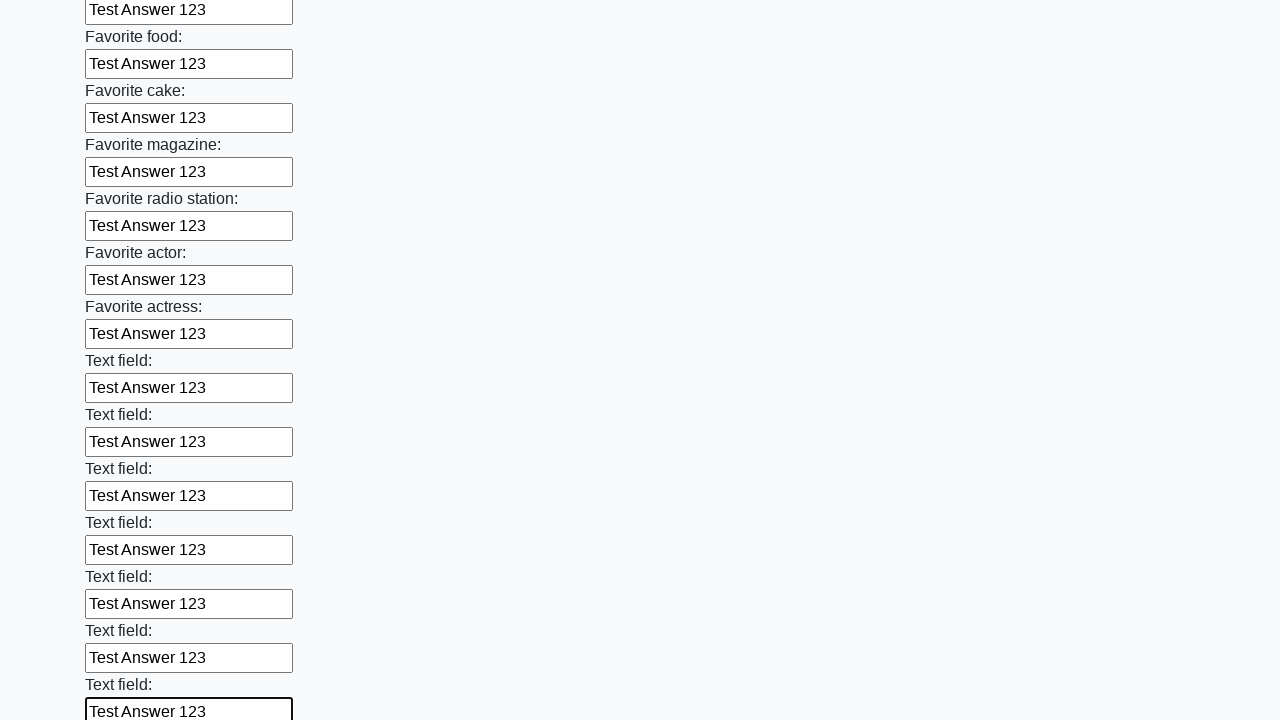

Filled an input field with 'Test Answer 123' on input >> nth=33
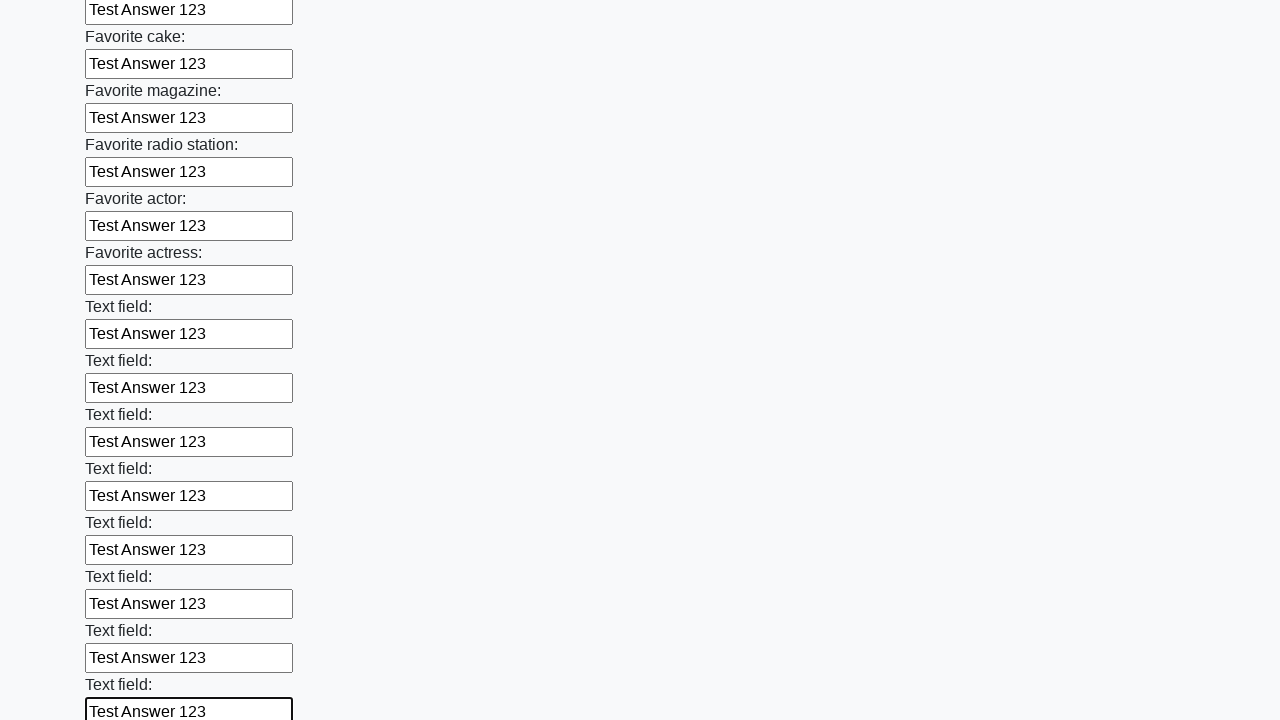

Filled an input field with 'Test Answer 123' on input >> nth=34
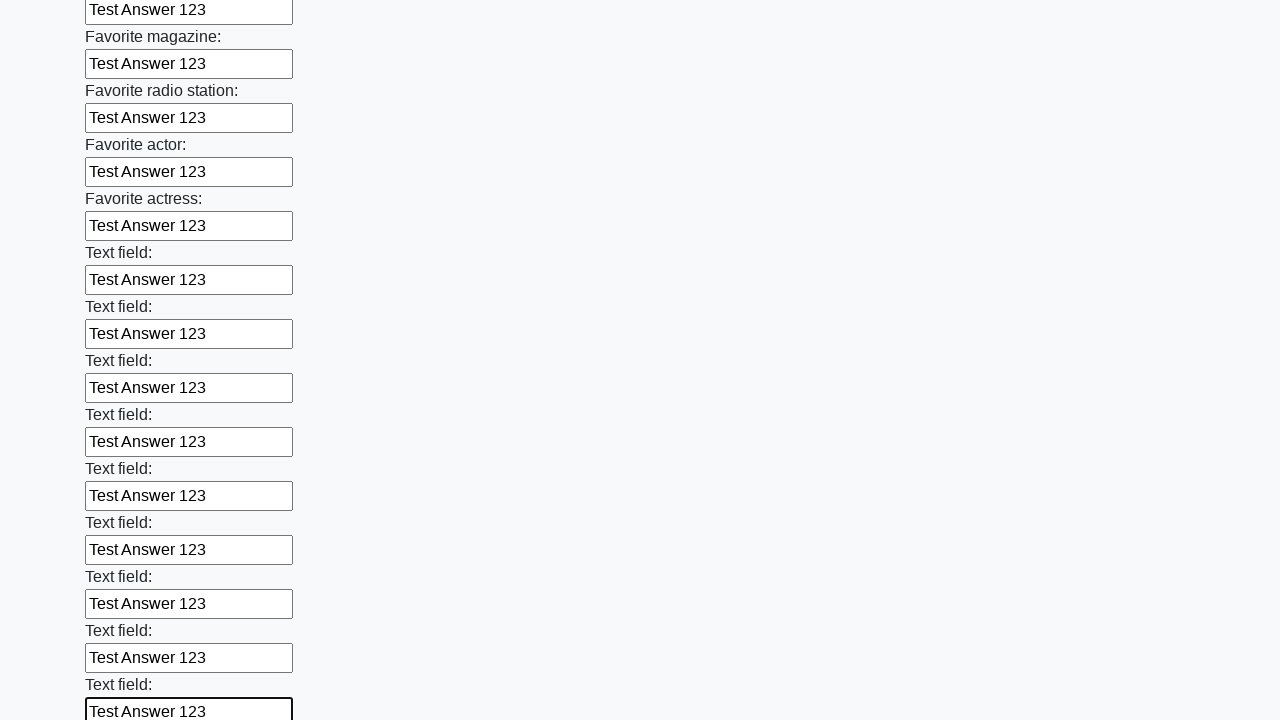

Filled an input field with 'Test Answer 123' on input >> nth=35
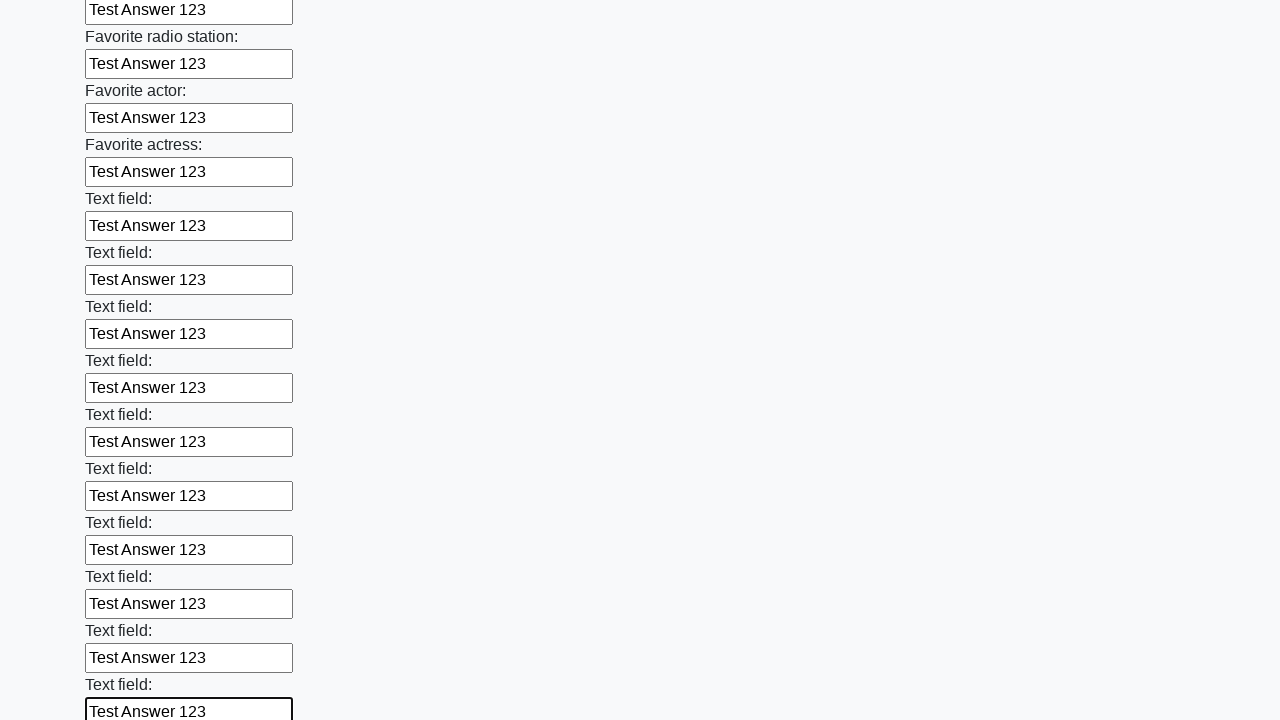

Filled an input field with 'Test Answer 123' on input >> nth=36
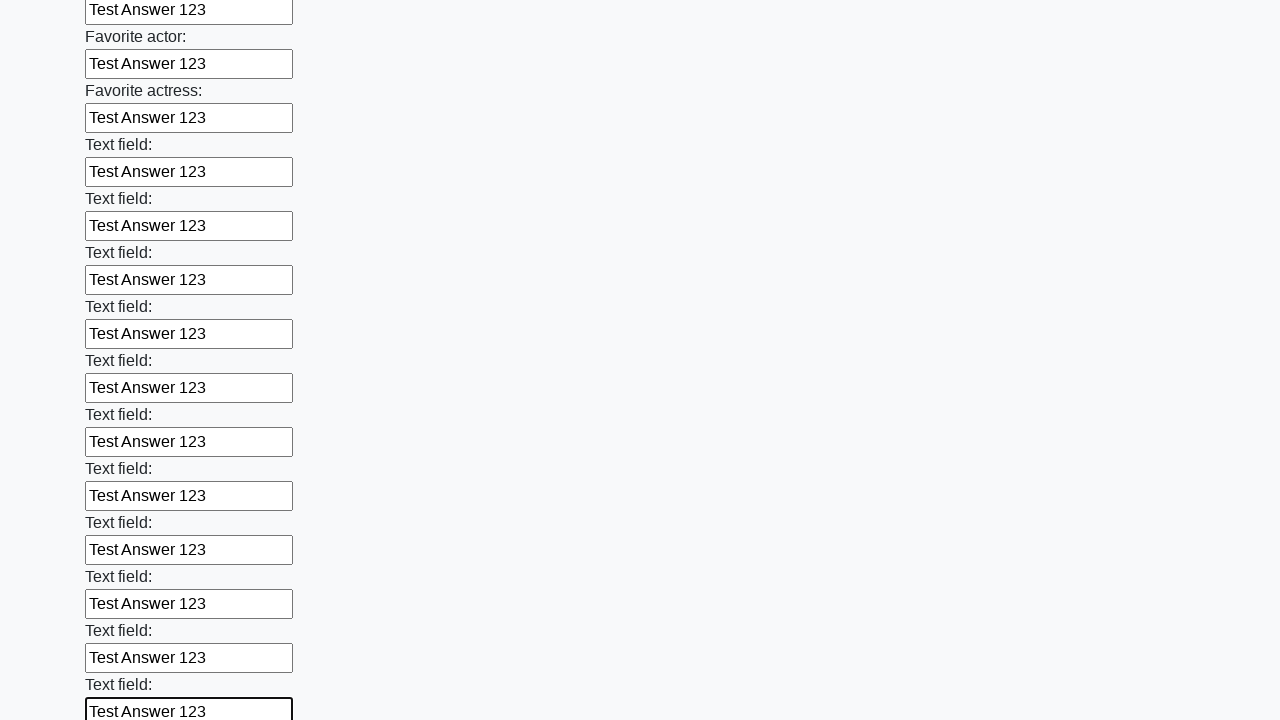

Filled an input field with 'Test Answer 123' on input >> nth=37
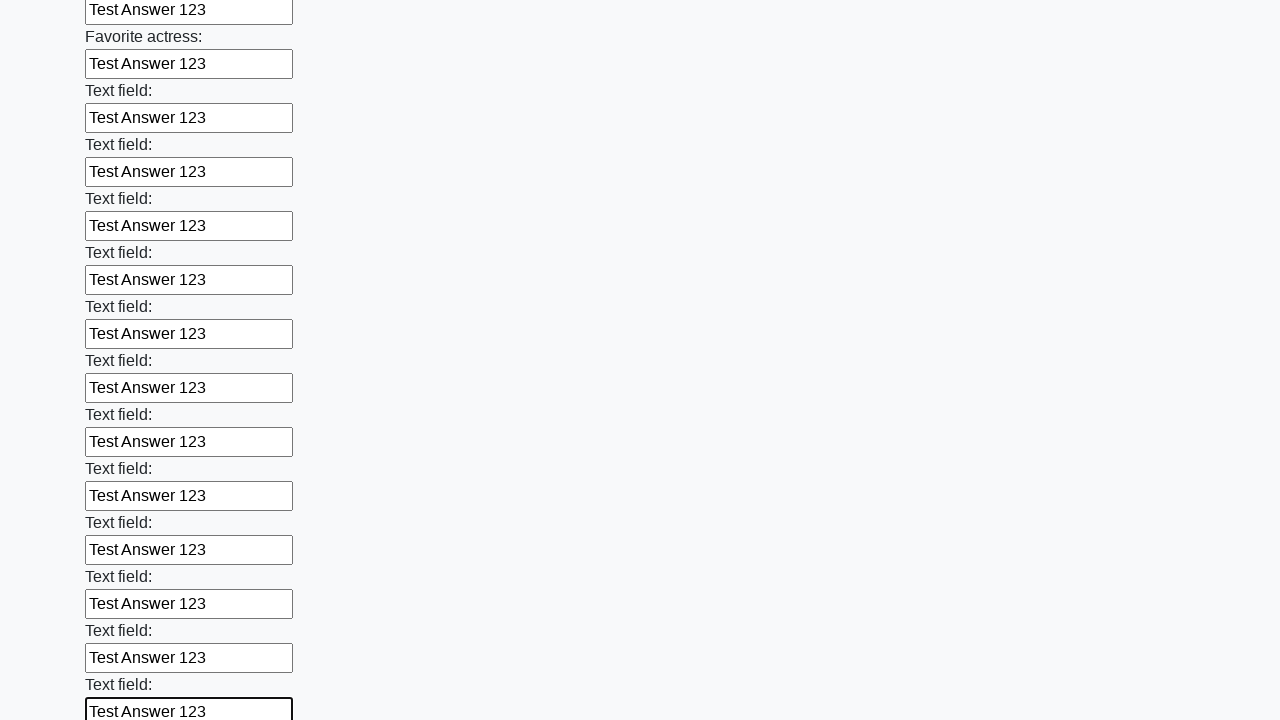

Filled an input field with 'Test Answer 123' on input >> nth=38
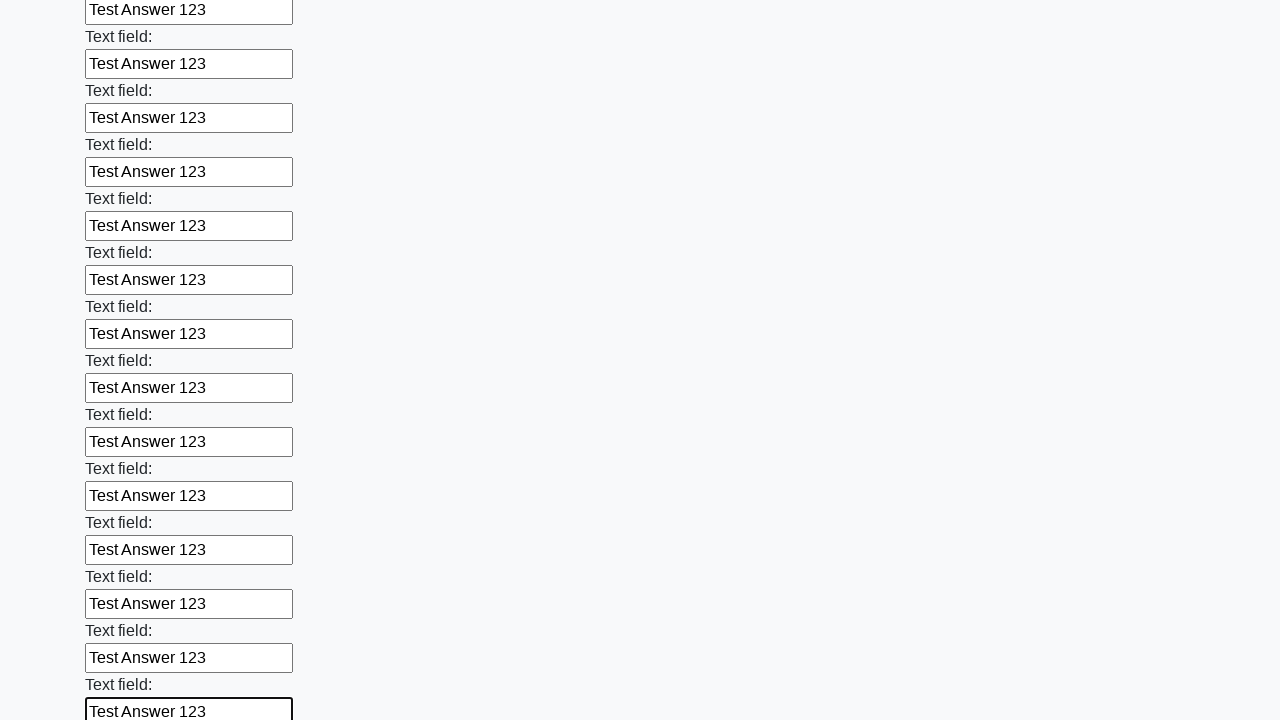

Filled an input field with 'Test Answer 123' on input >> nth=39
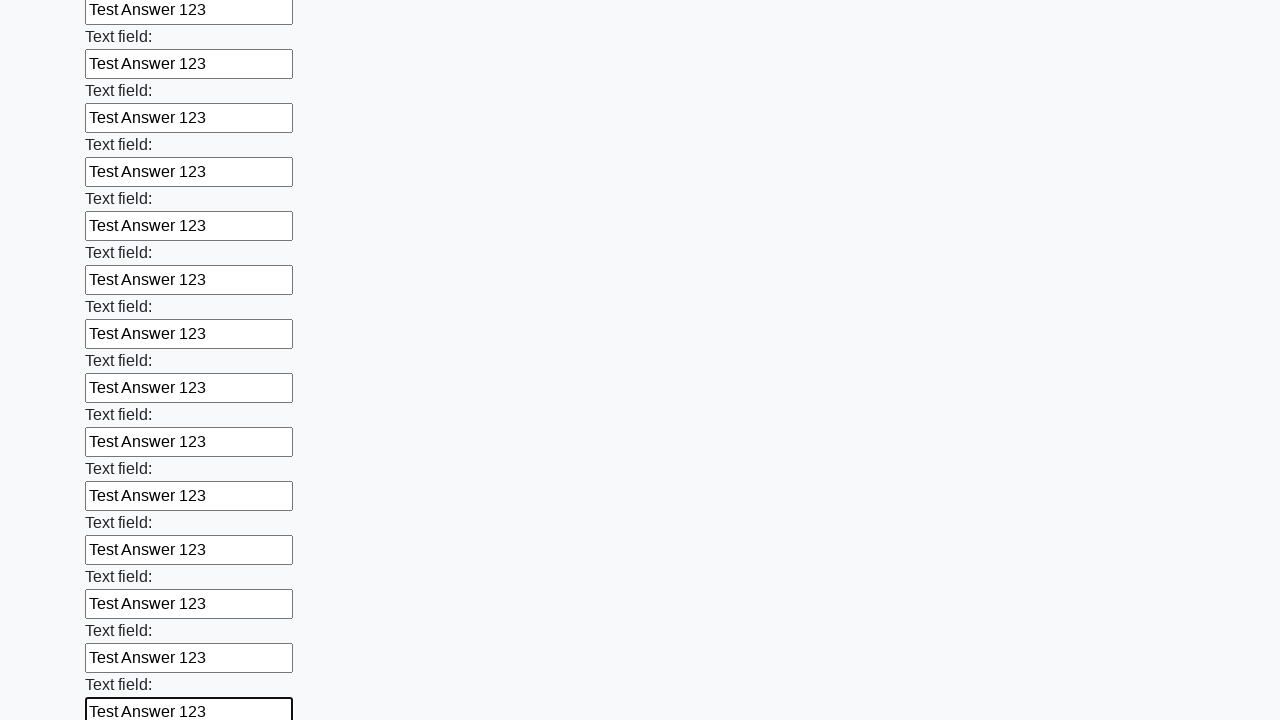

Filled an input field with 'Test Answer 123' on input >> nth=40
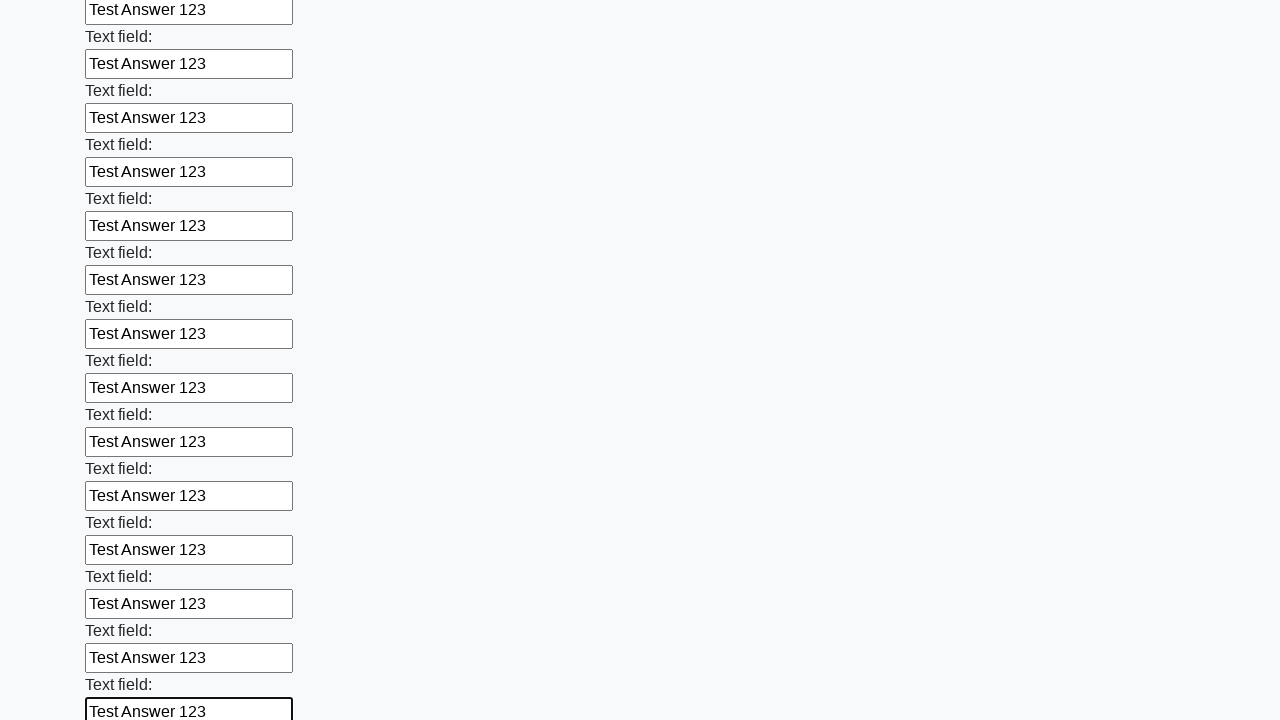

Filled an input field with 'Test Answer 123' on input >> nth=41
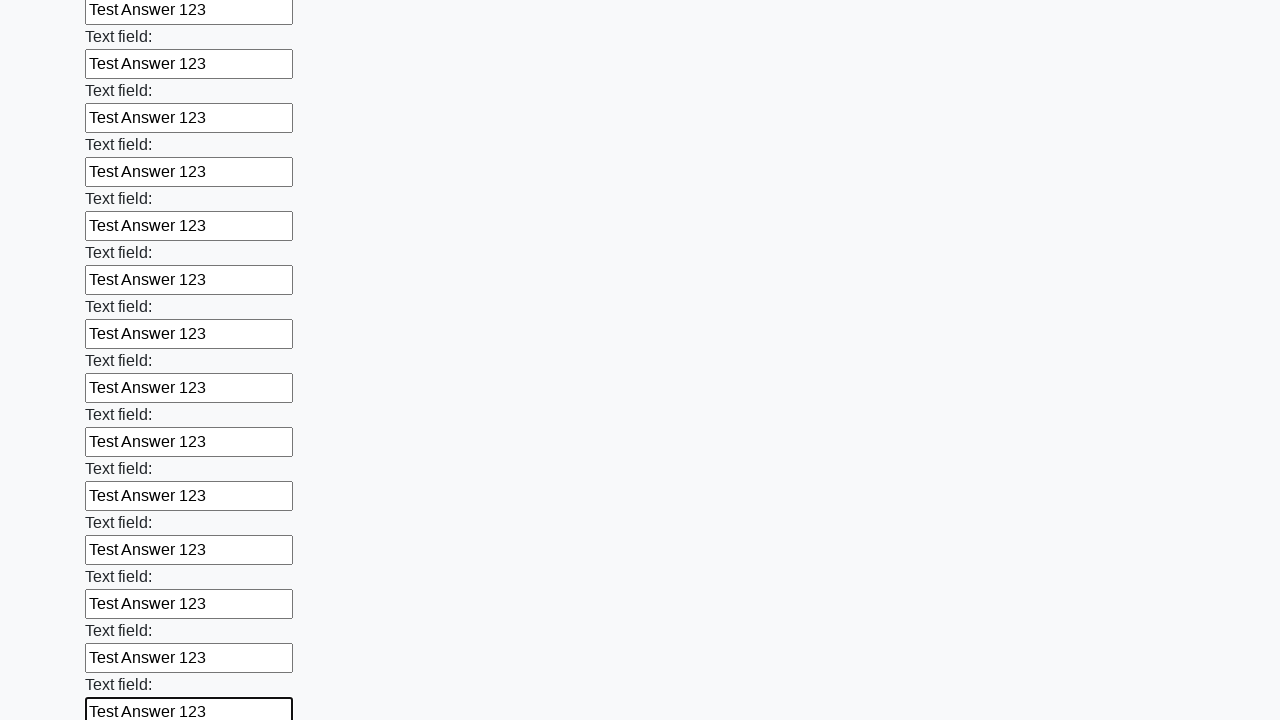

Filled an input field with 'Test Answer 123' on input >> nth=42
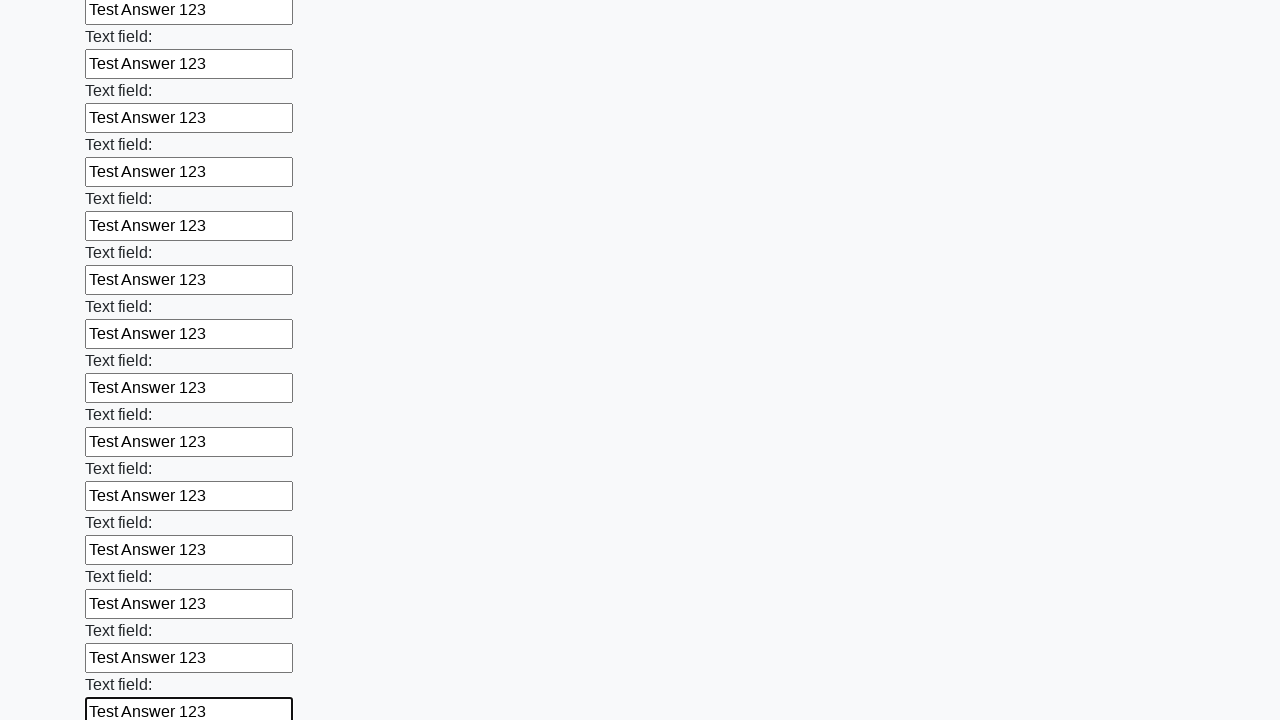

Filled an input field with 'Test Answer 123' on input >> nth=43
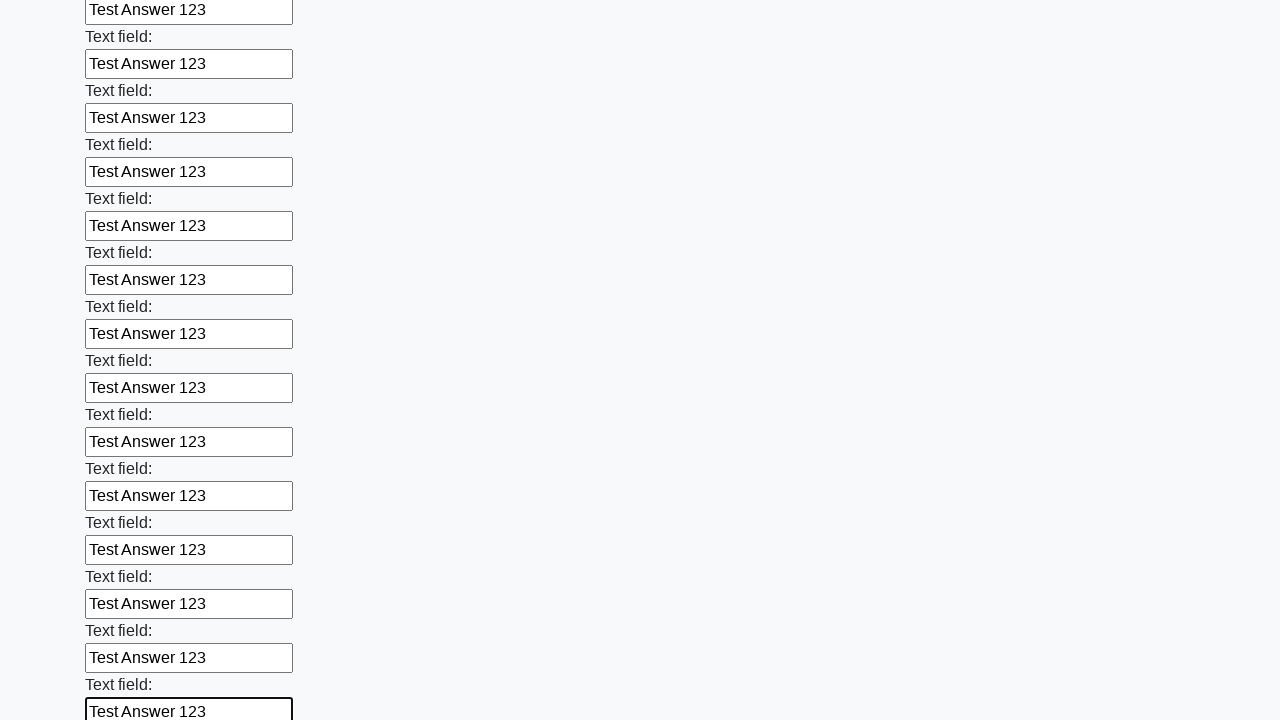

Filled an input field with 'Test Answer 123' on input >> nth=44
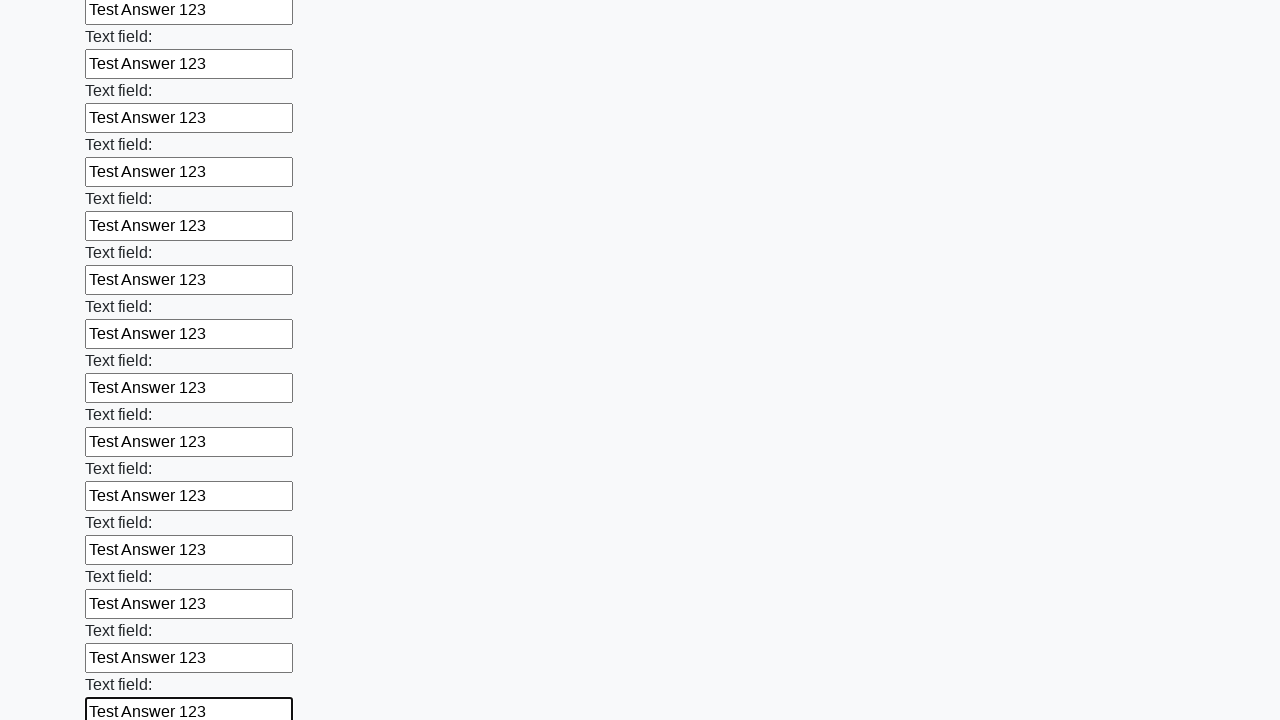

Filled an input field with 'Test Answer 123' on input >> nth=45
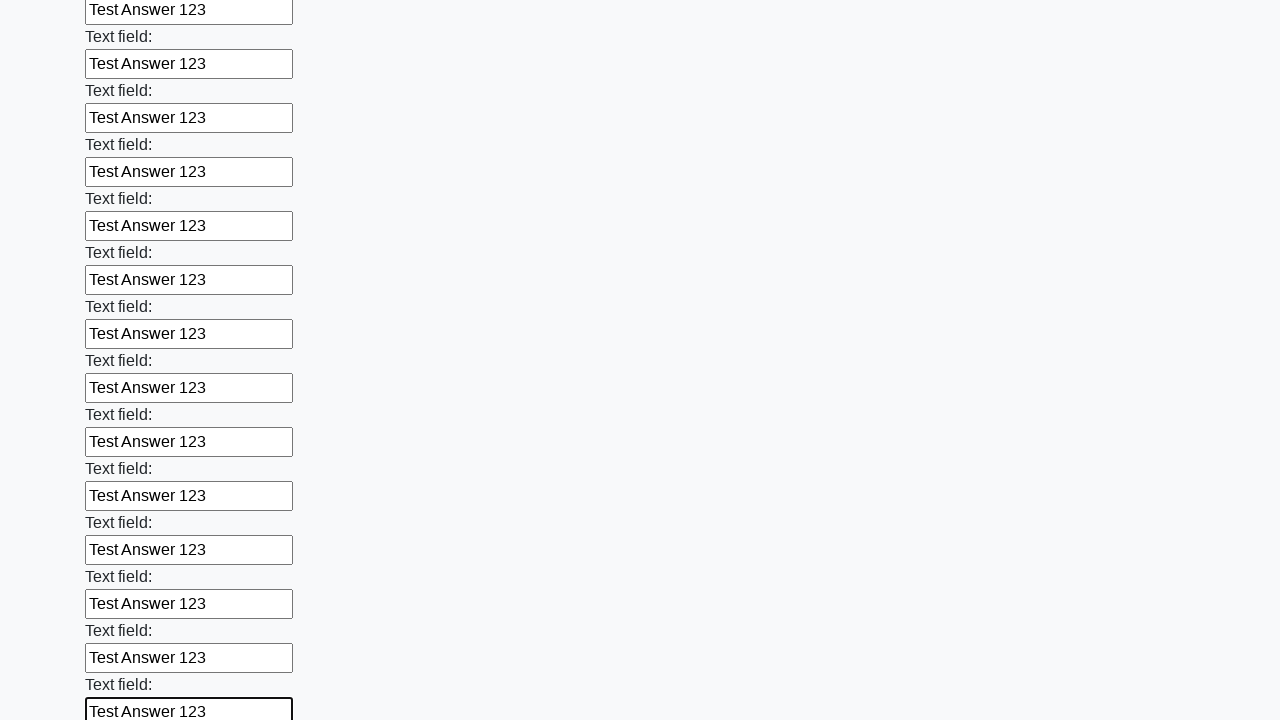

Filled an input field with 'Test Answer 123' on input >> nth=46
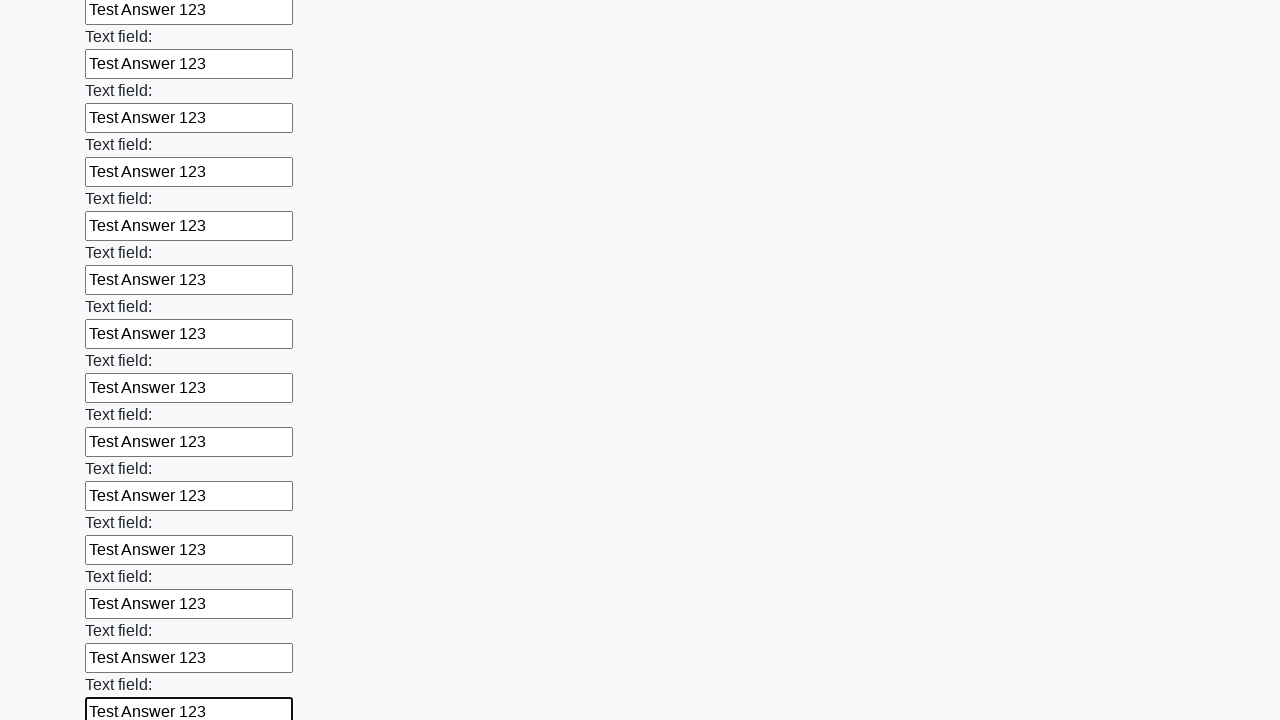

Filled an input field with 'Test Answer 123' on input >> nth=47
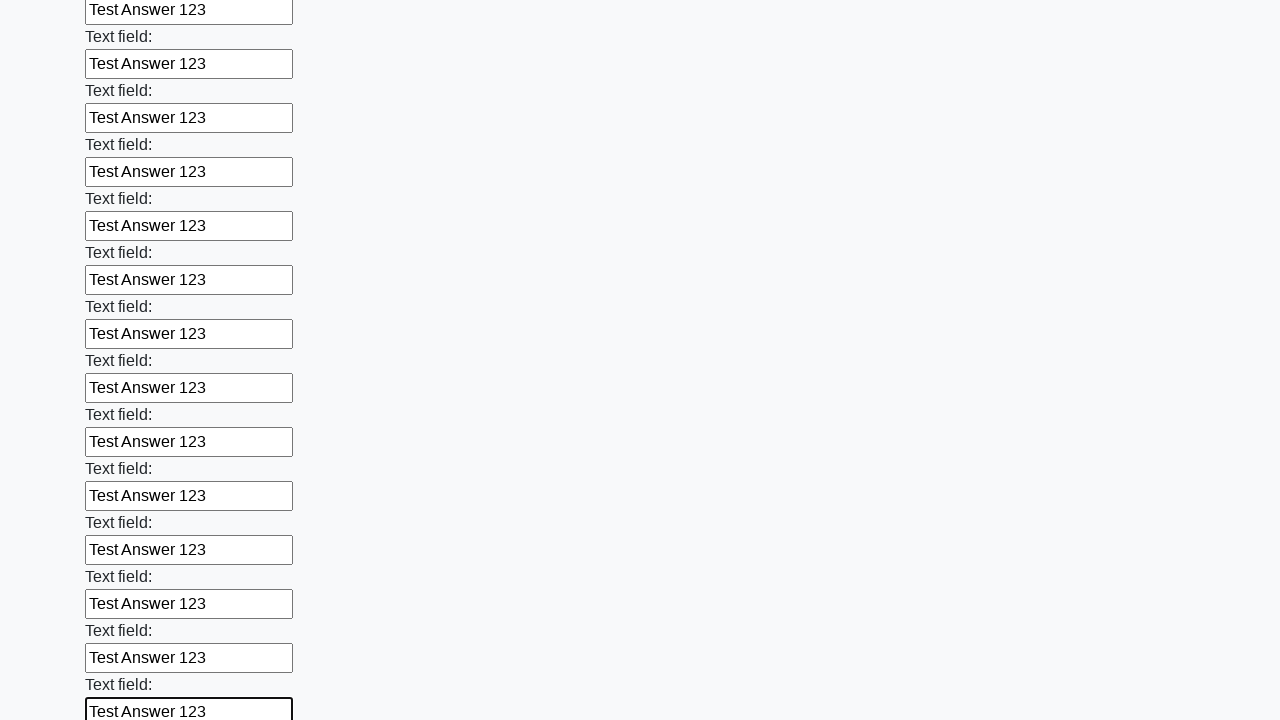

Filled an input field with 'Test Answer 123' on input >> nth=48
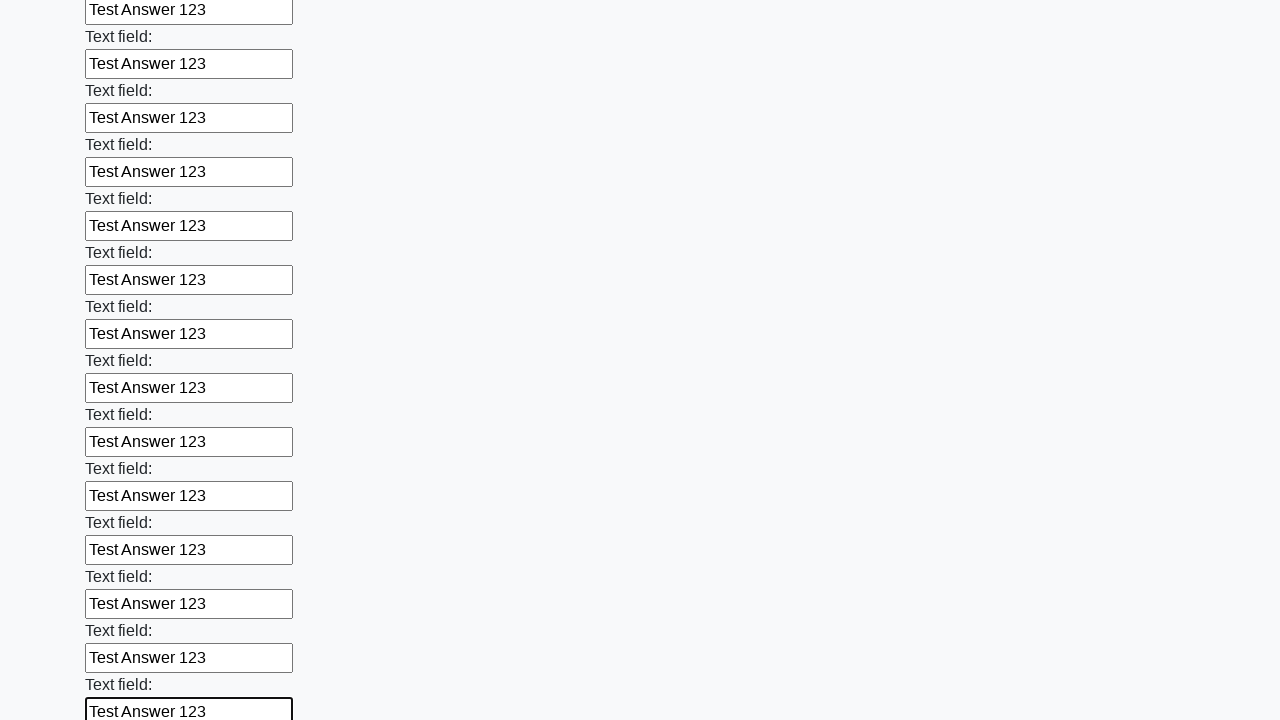

Filled an input field with 'Test Answer 123' on input >> nth=49
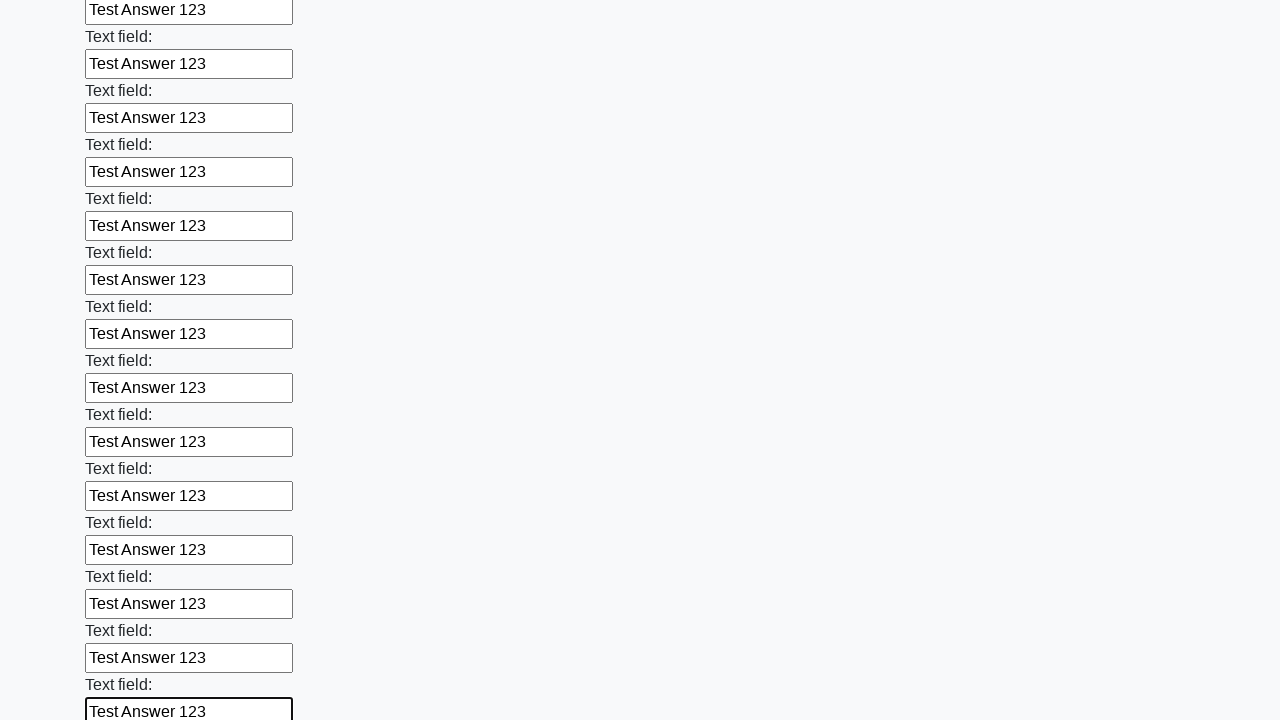

Filled an input field with 'Test Answer 123' on input >> nth=50
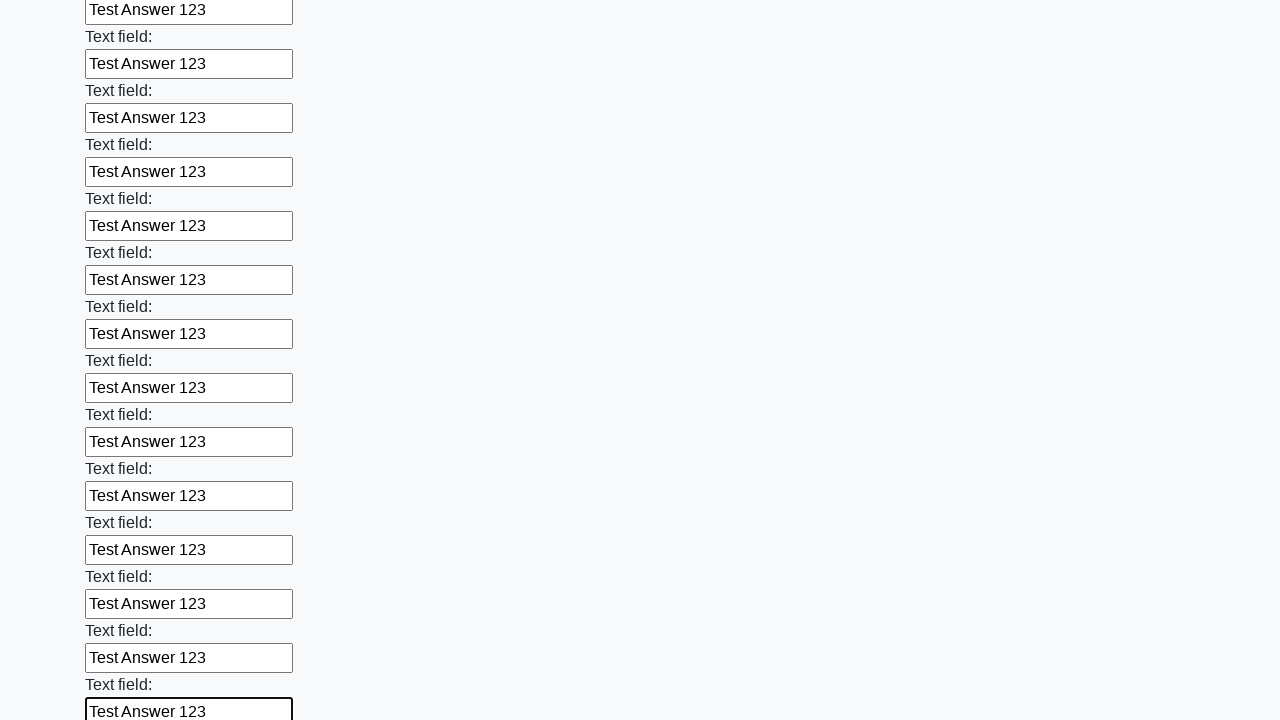

Filled an input field with 'Test Answer 123' on input >> nth=51
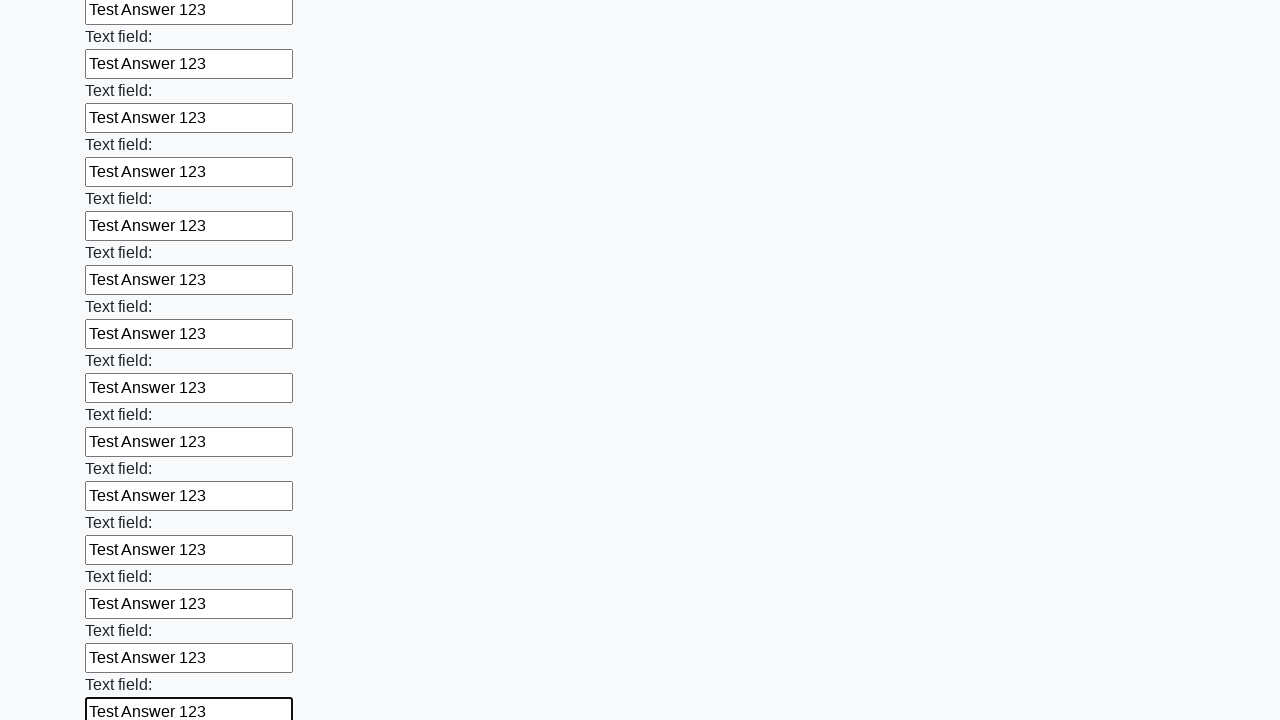

Filled an input field with 'Test Answer 123' on input >> nth=52
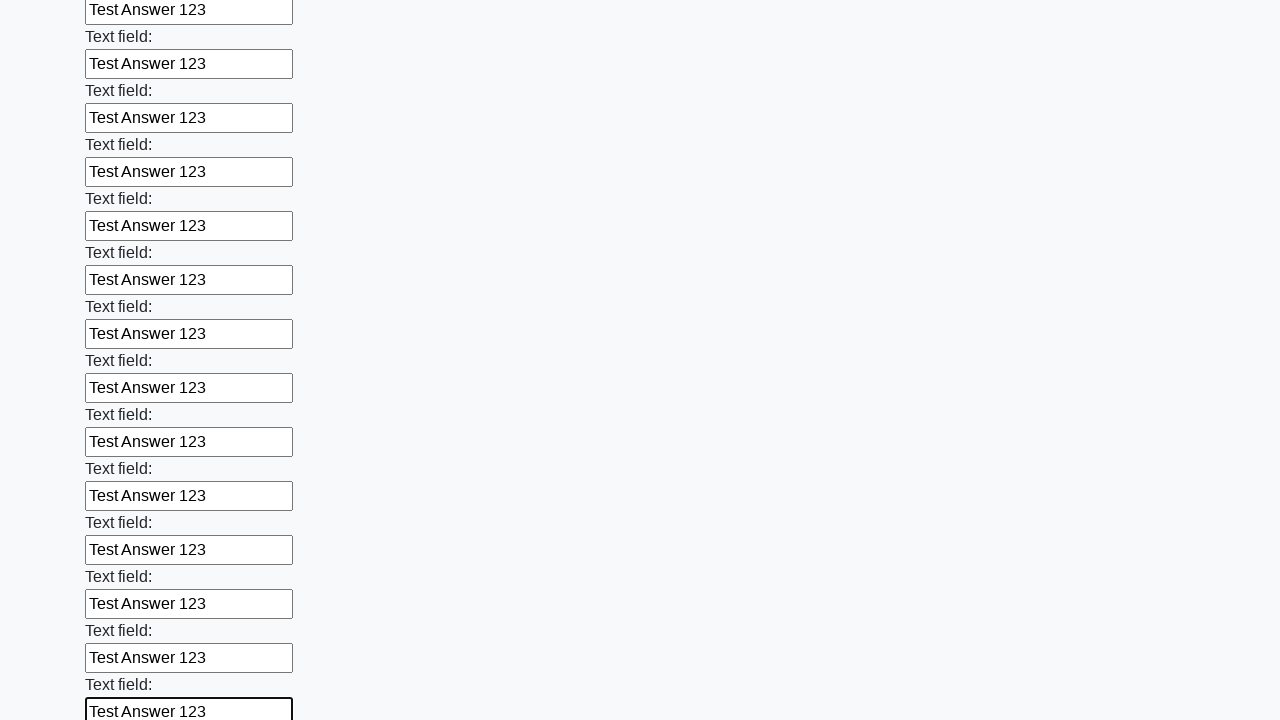

Filled an input field with 'Test Answer 123' on input >> nth=53
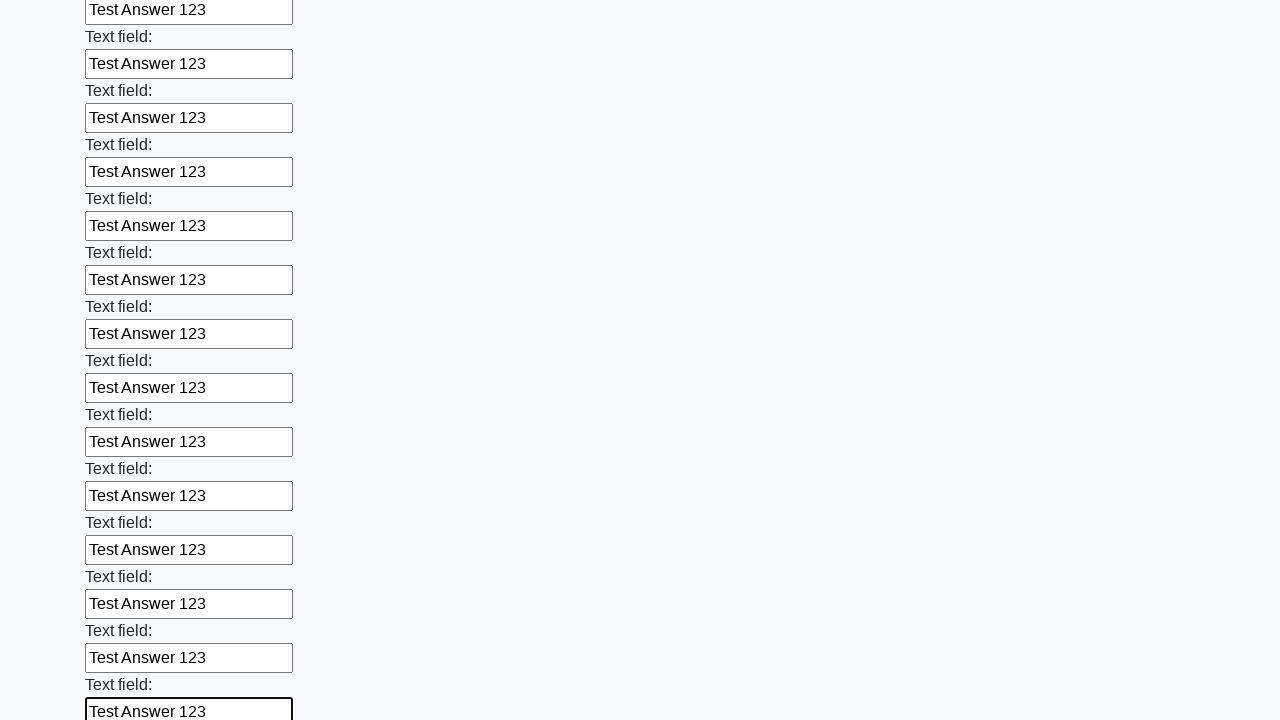

Filled an input field with 'Test Answer 123' on input >> nth=54
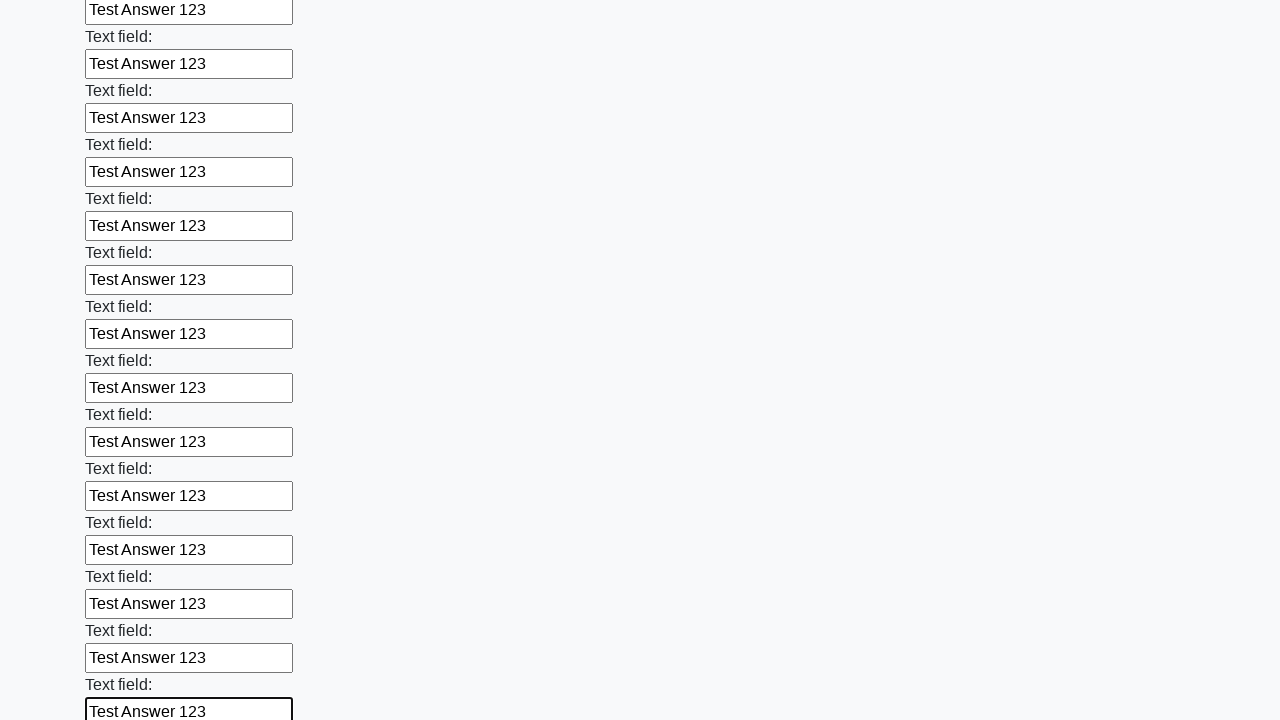

Filled an input field with 'Test Answer 123' on input >> nth=55
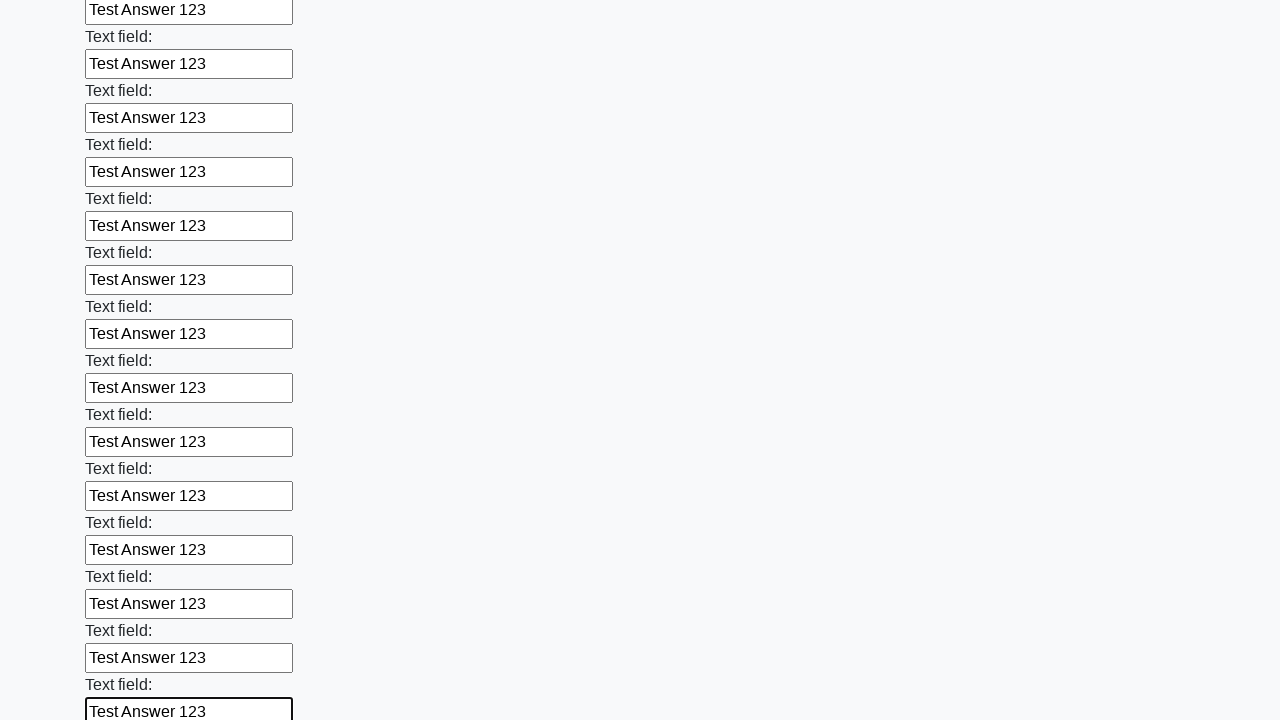

Filled an input field with 'Test Answer 123' on input >> nth=56
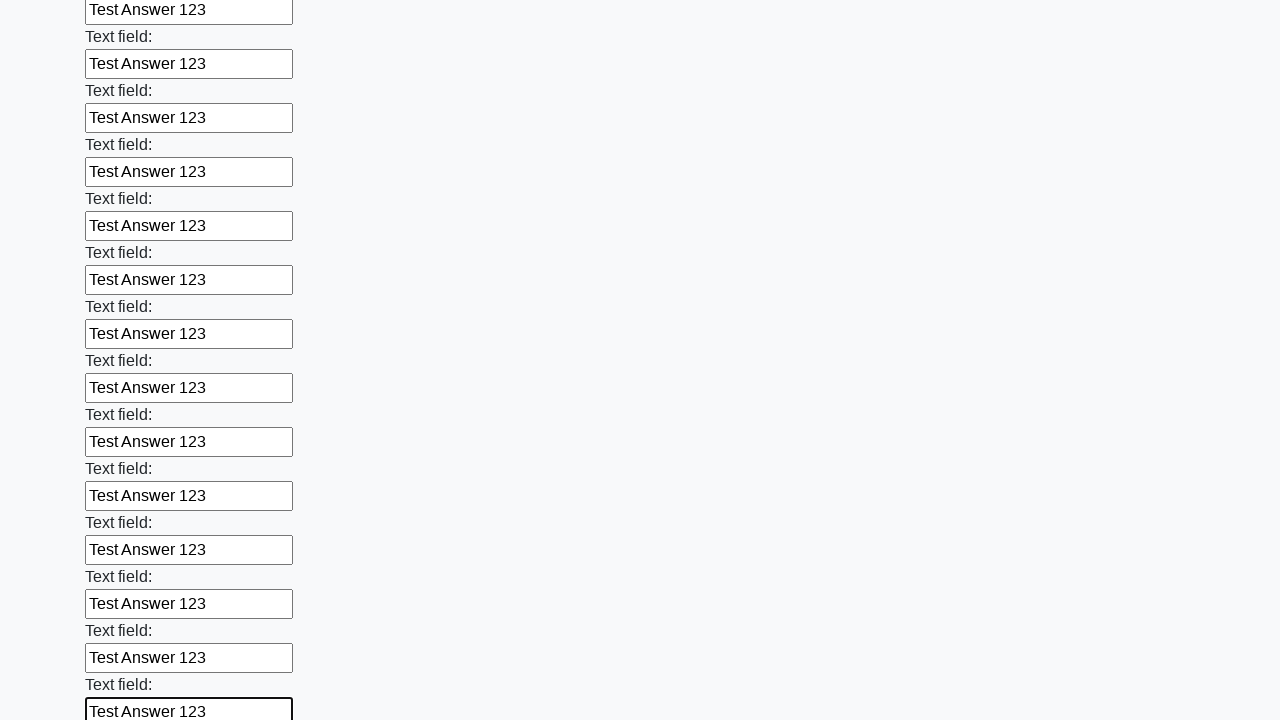

Filled an input field with 'Test Answer 123' on input >> nth=57
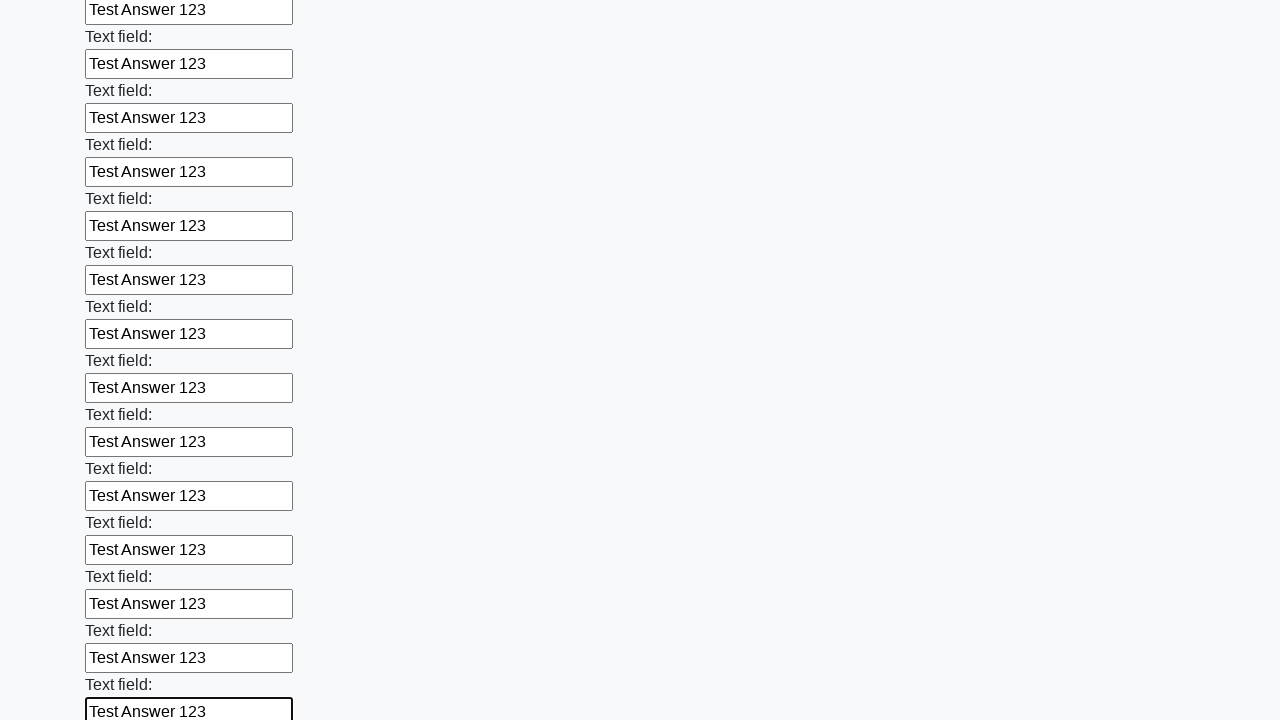

Filled an input field with 'Test Answer 123' on input >> nth=58
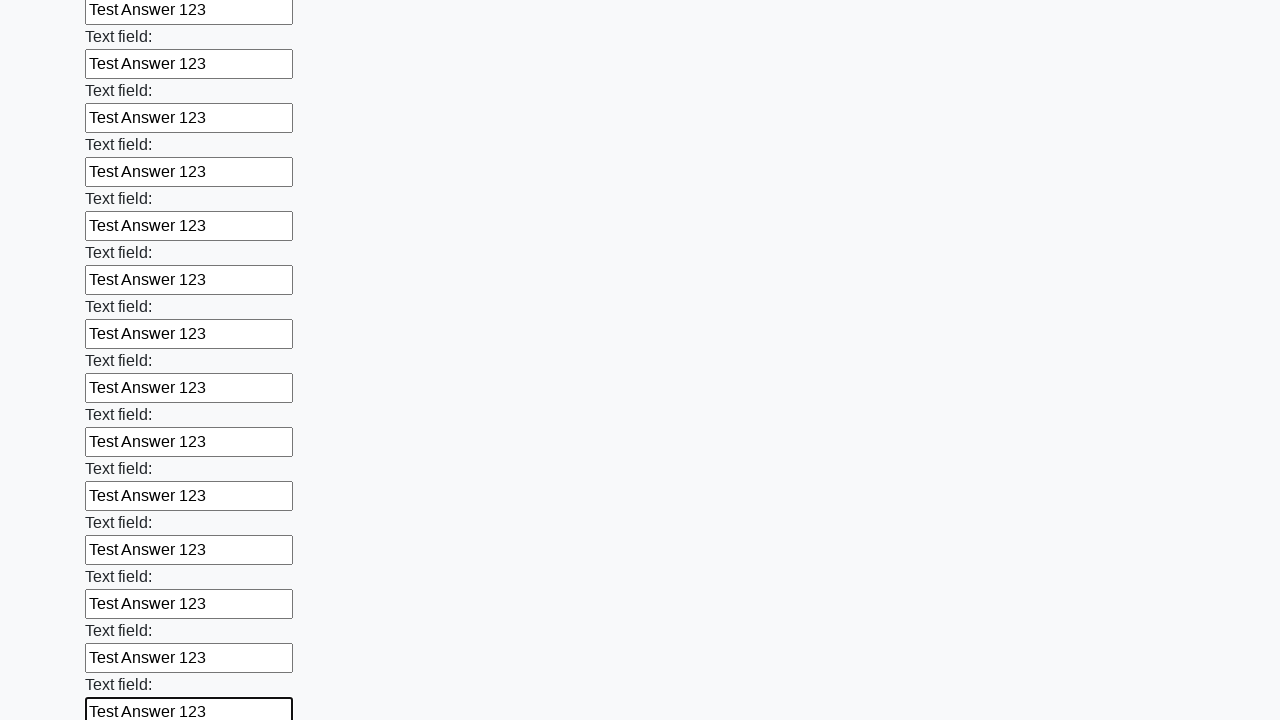

Filled an input field with 'Test Answer 123' on input >> nth=59
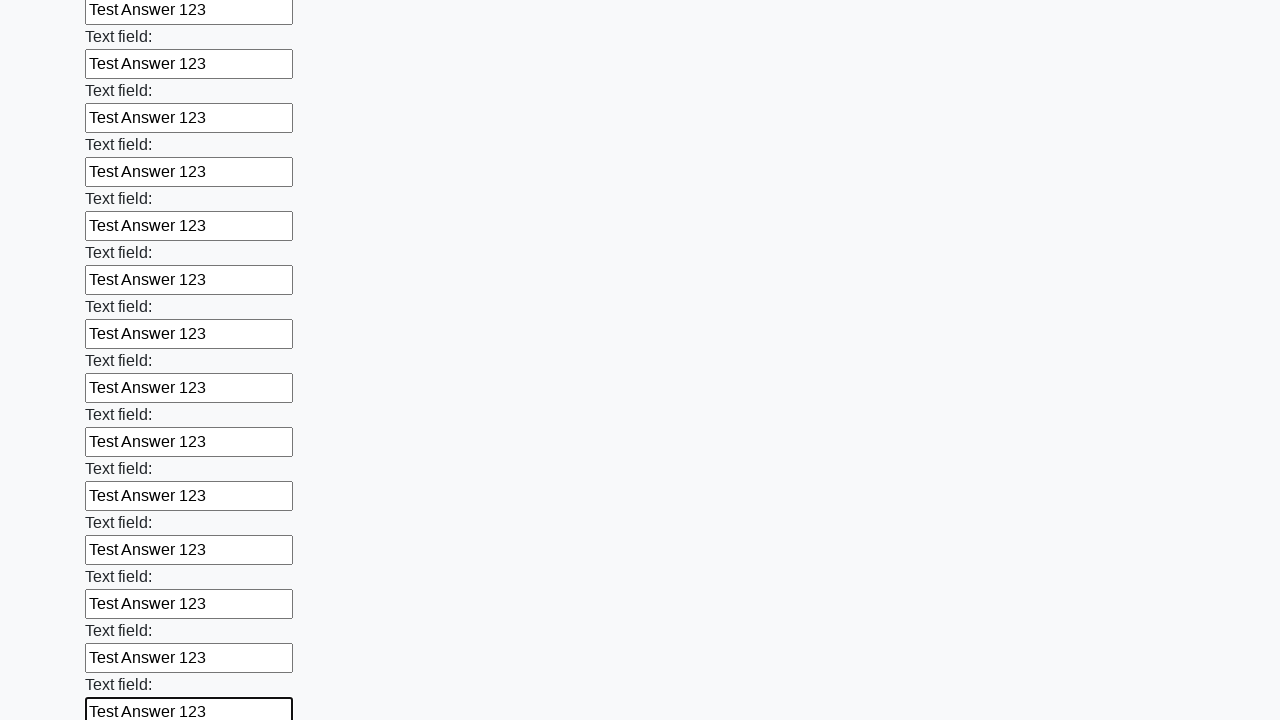

Filled an input field with 'Test Answer 123' on input >> nth=60
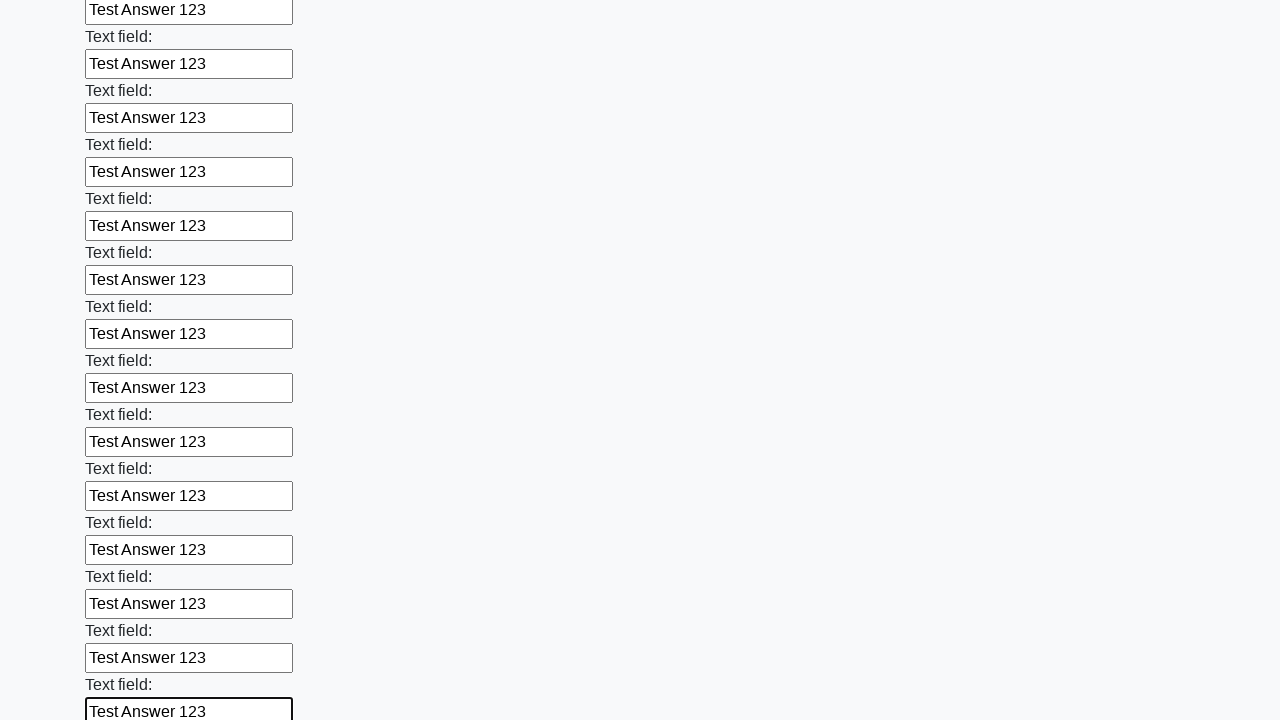

Filled an input field with 'Test Answer 123' on input >> nth=61
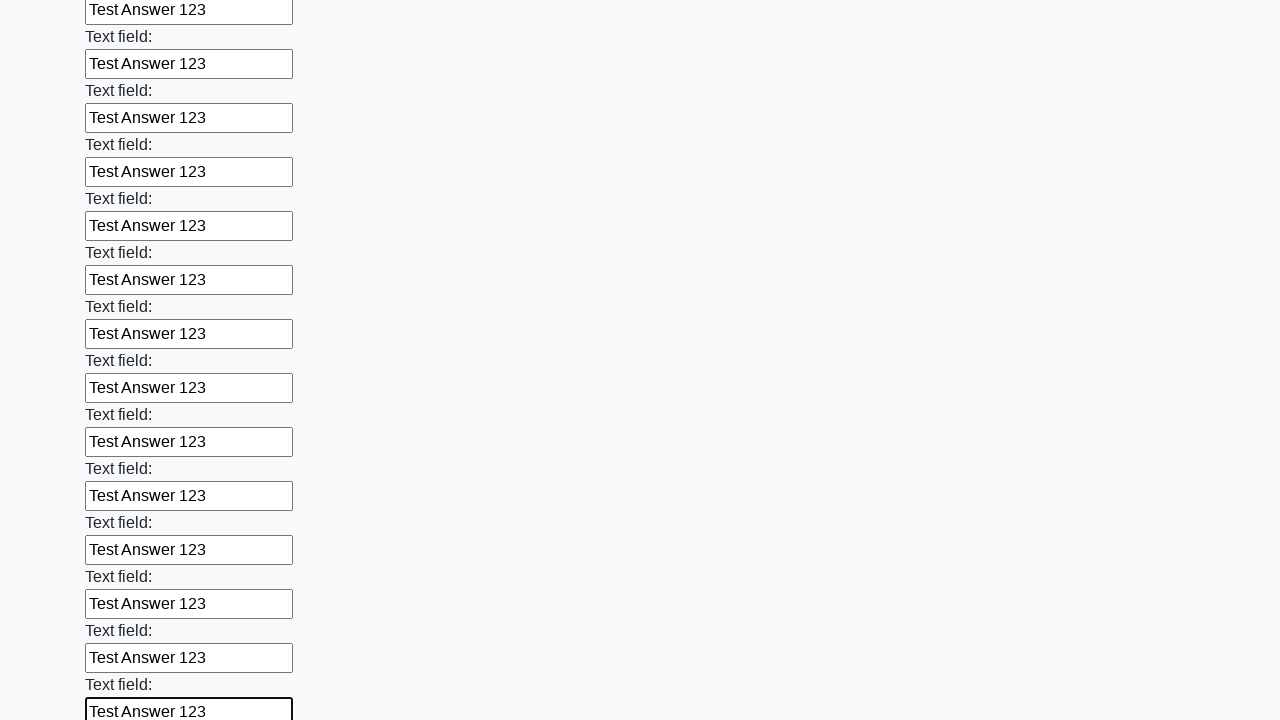

Filled an input field with 'Test Answer 123' on input >> nth=62
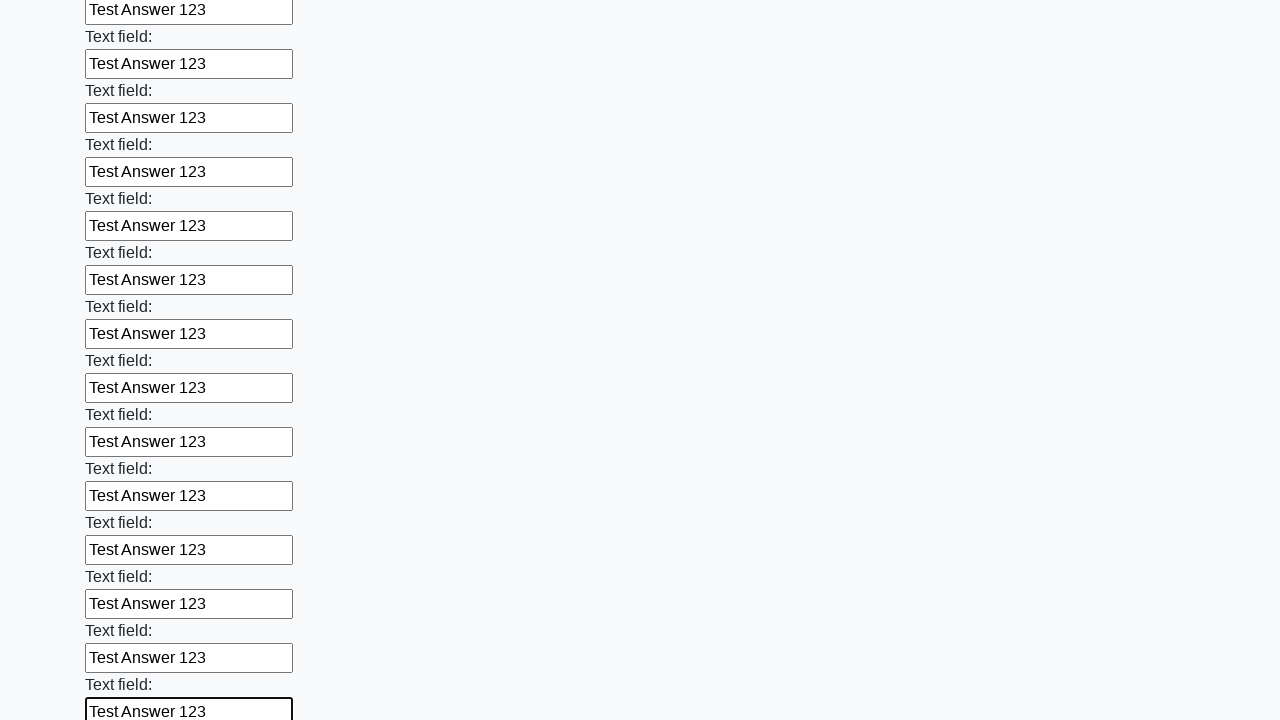

Filled an input field with 'Test Answer 123' on input >> nth=63
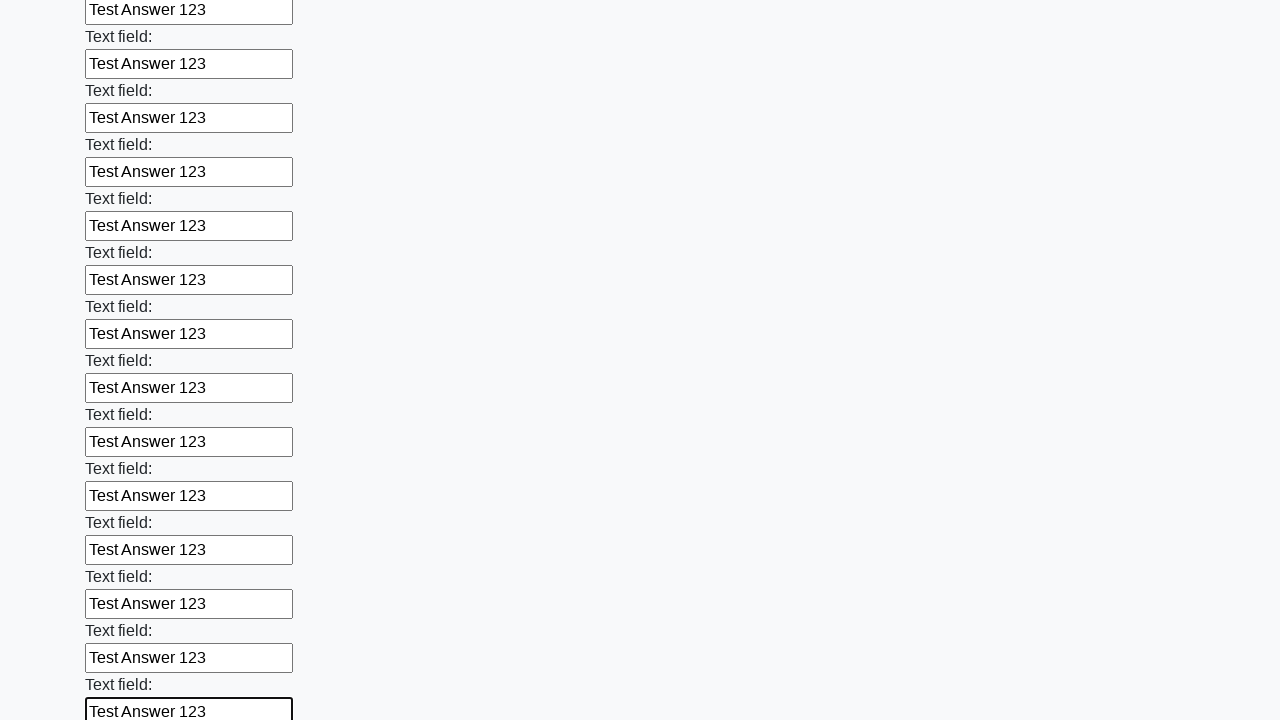

Filled an input field with 'Test Answer 123' on input >> nth=64
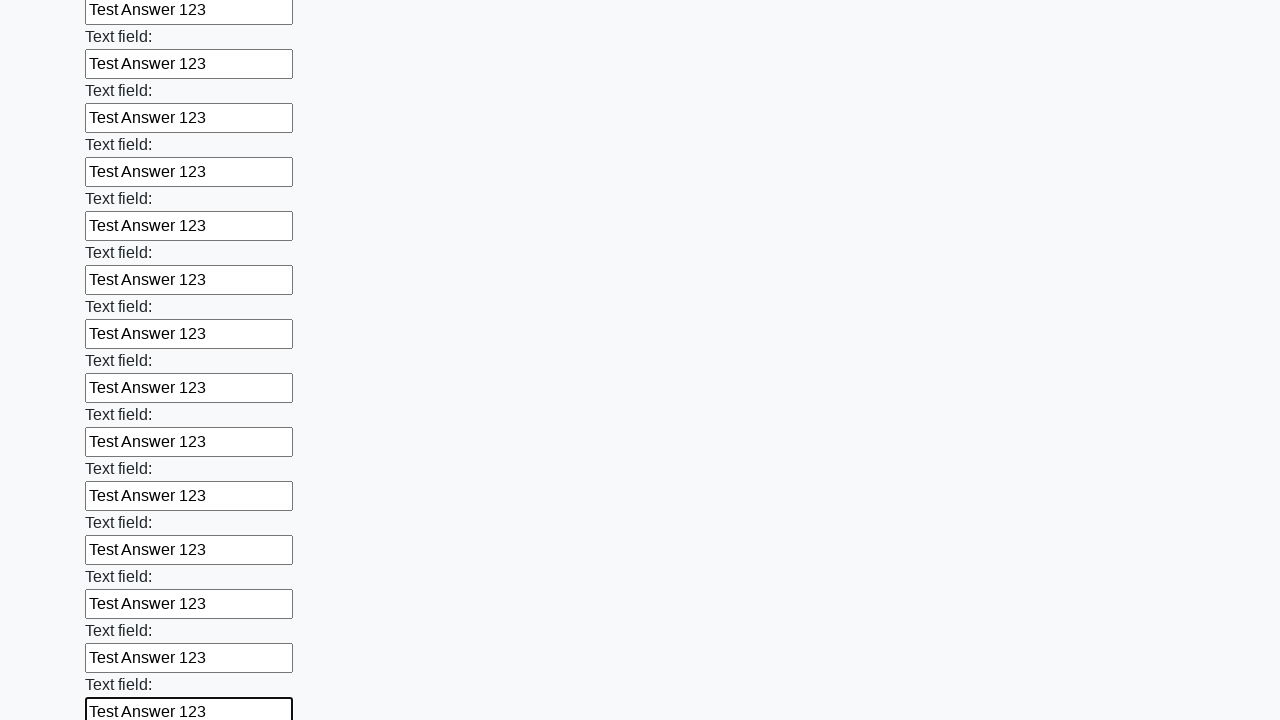

Filled an input field with 'Test Answer 123' on input >> nth=65
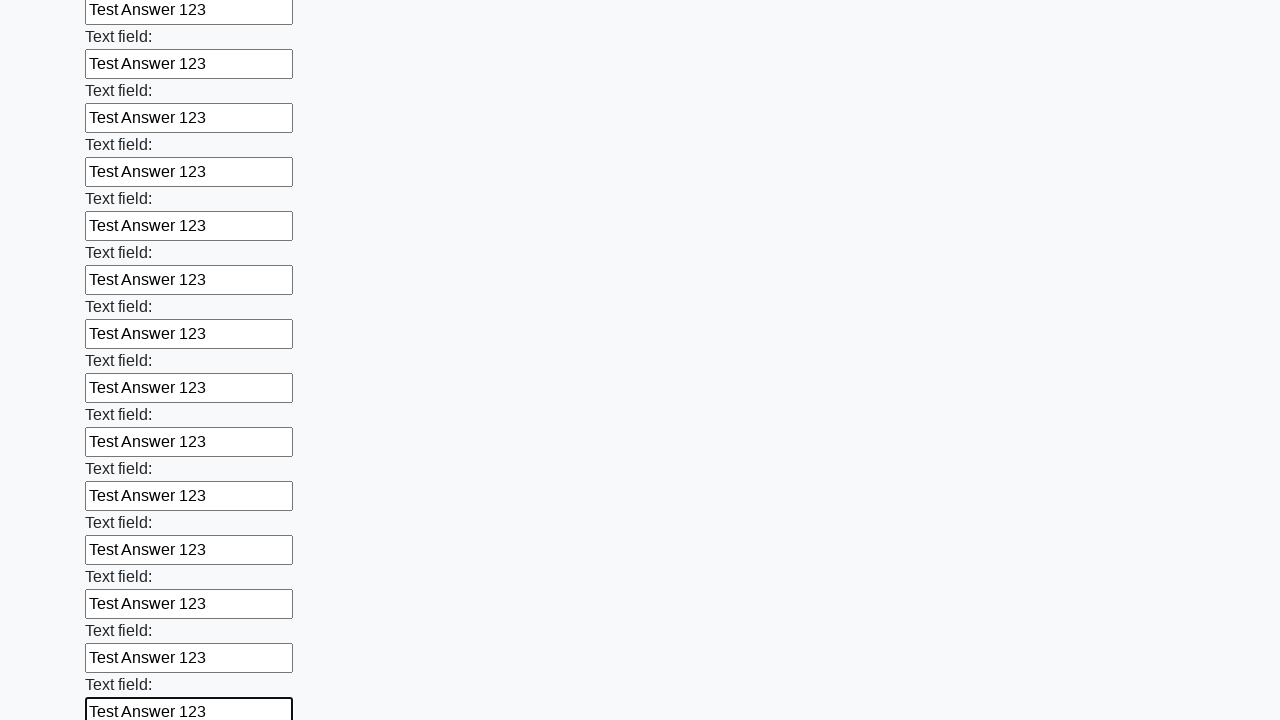

Filled an input field with 'Test Answer 123' on input >> nth=66
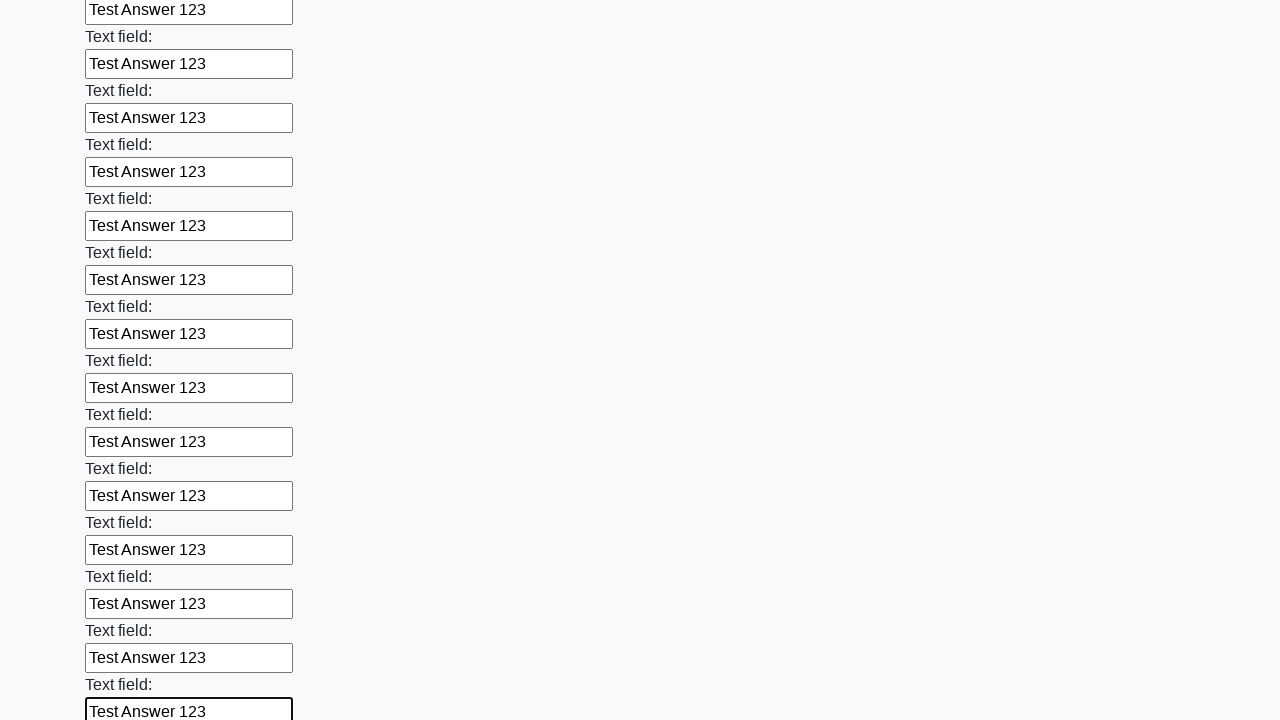

Filled an input field with 'Test Answer 123' on input >> nth=67
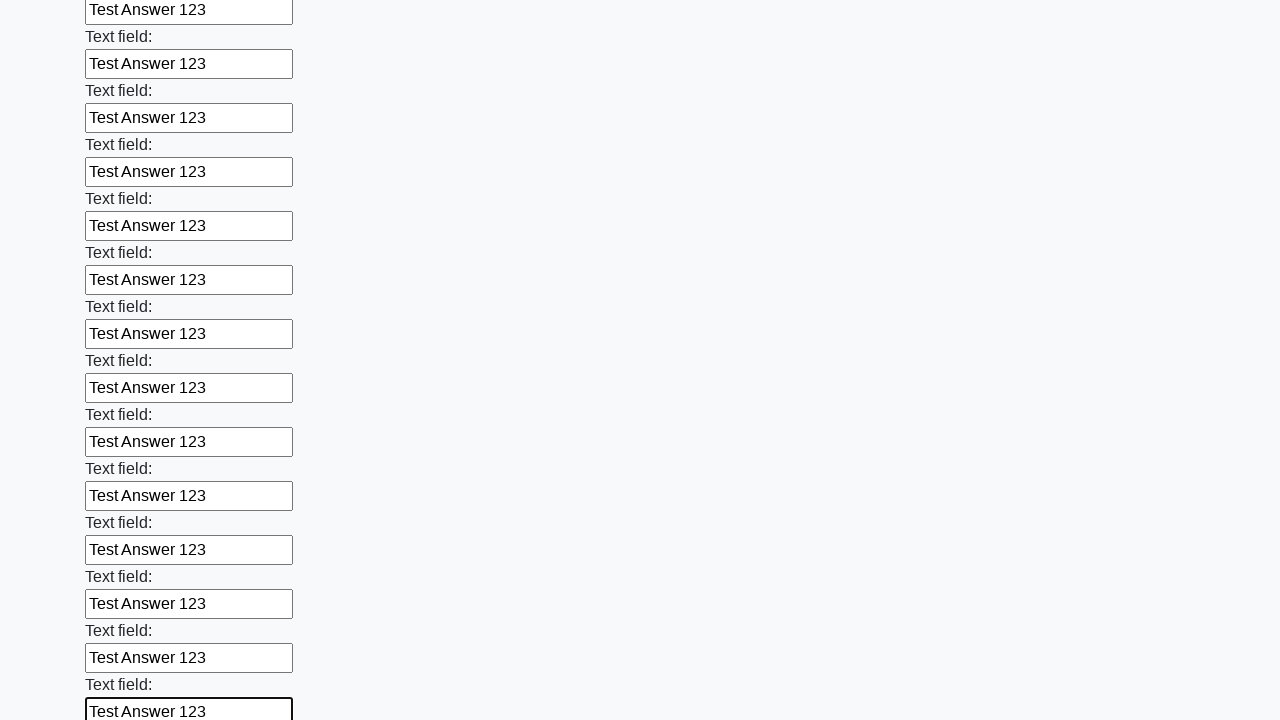

Filled an input field with 'Test Answer 123' on input >> nth=68
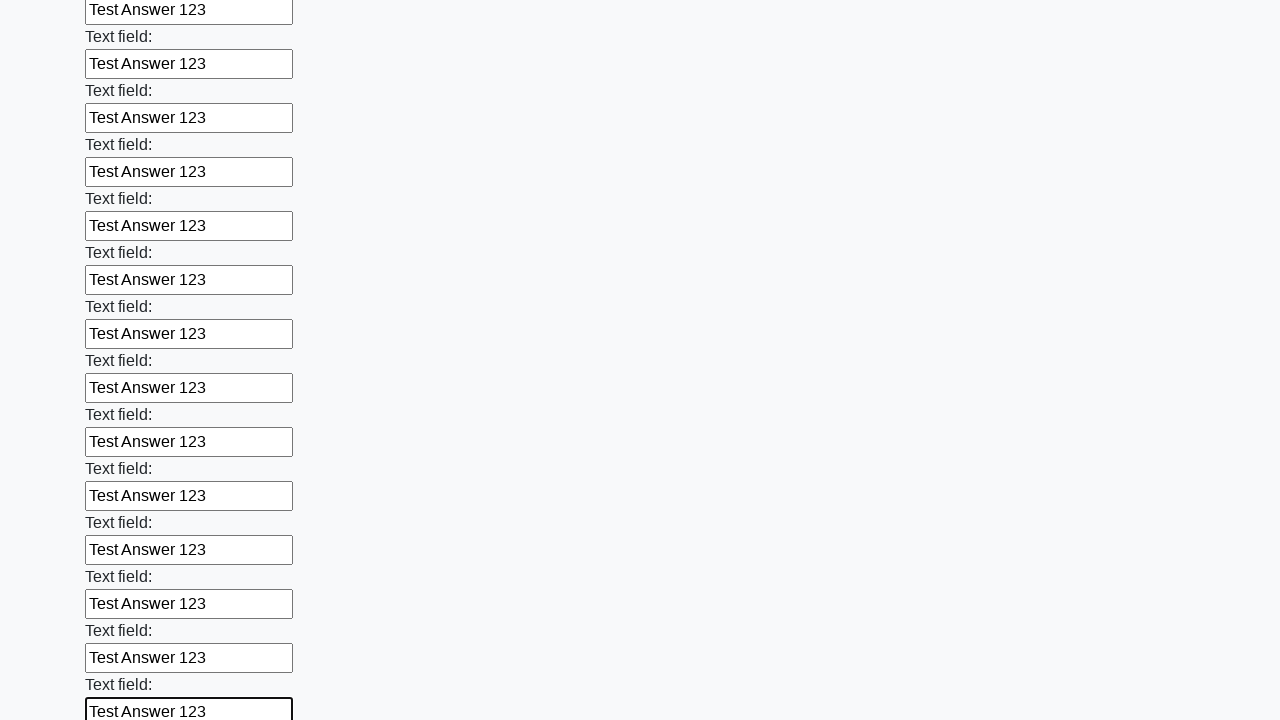

Filled an input field with 'Test Answer 123' on input >> nth=69
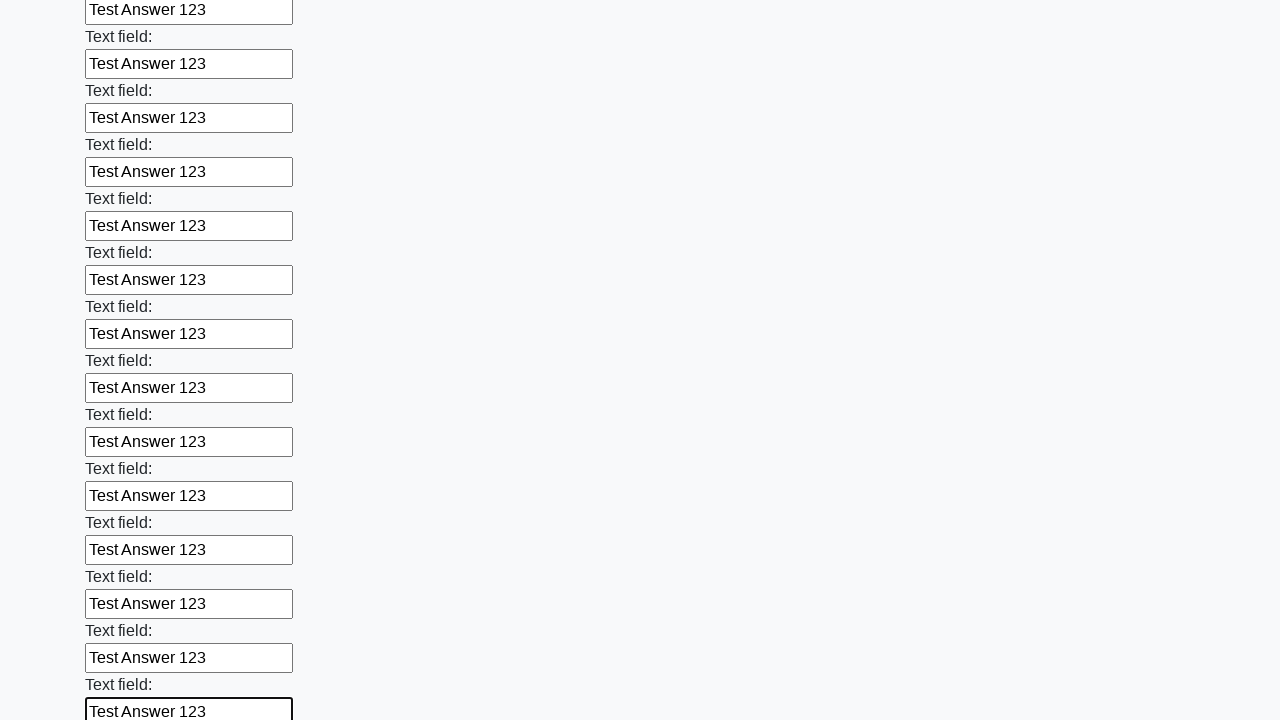

Filled an input field with 'Test Answer 123' on input >> nth=70
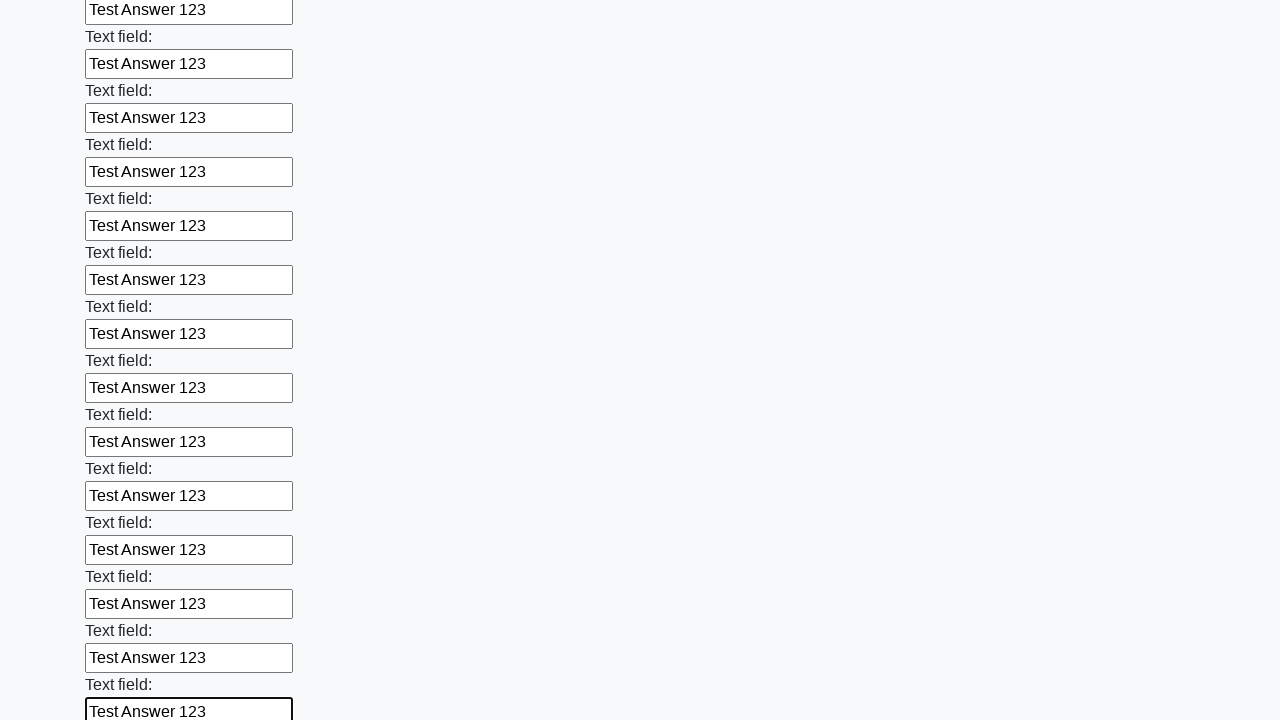

Filled an input field with 'Test Answer 123' on input >> nth=71
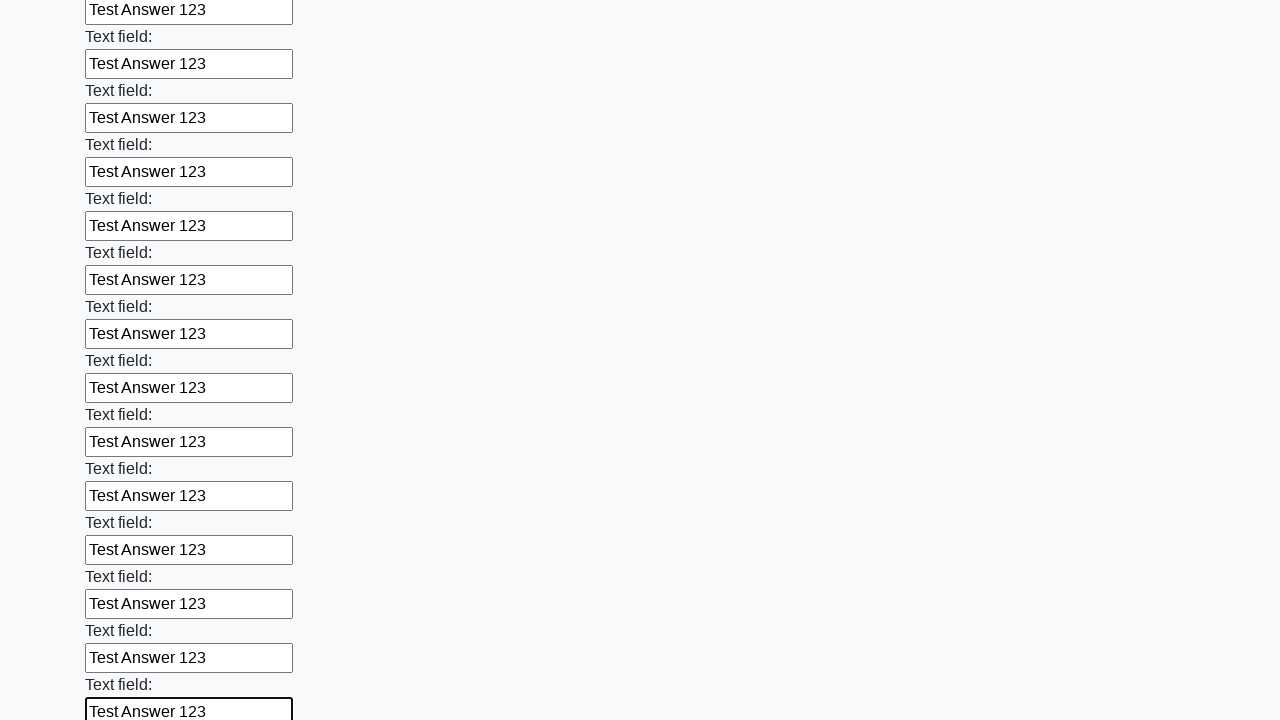

Filled an input field with 'Test Answer 123' on input >> nth=72
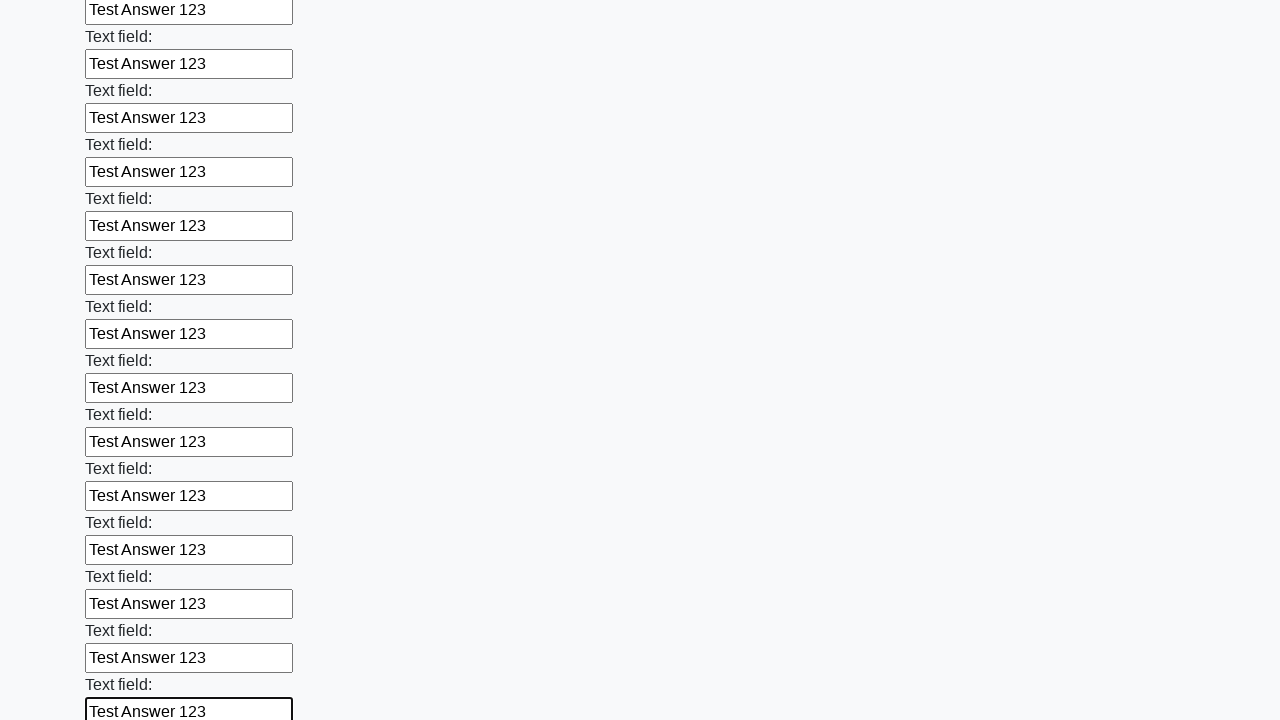

Filled an input field with 'Test Answer 123' on input >> nth=73
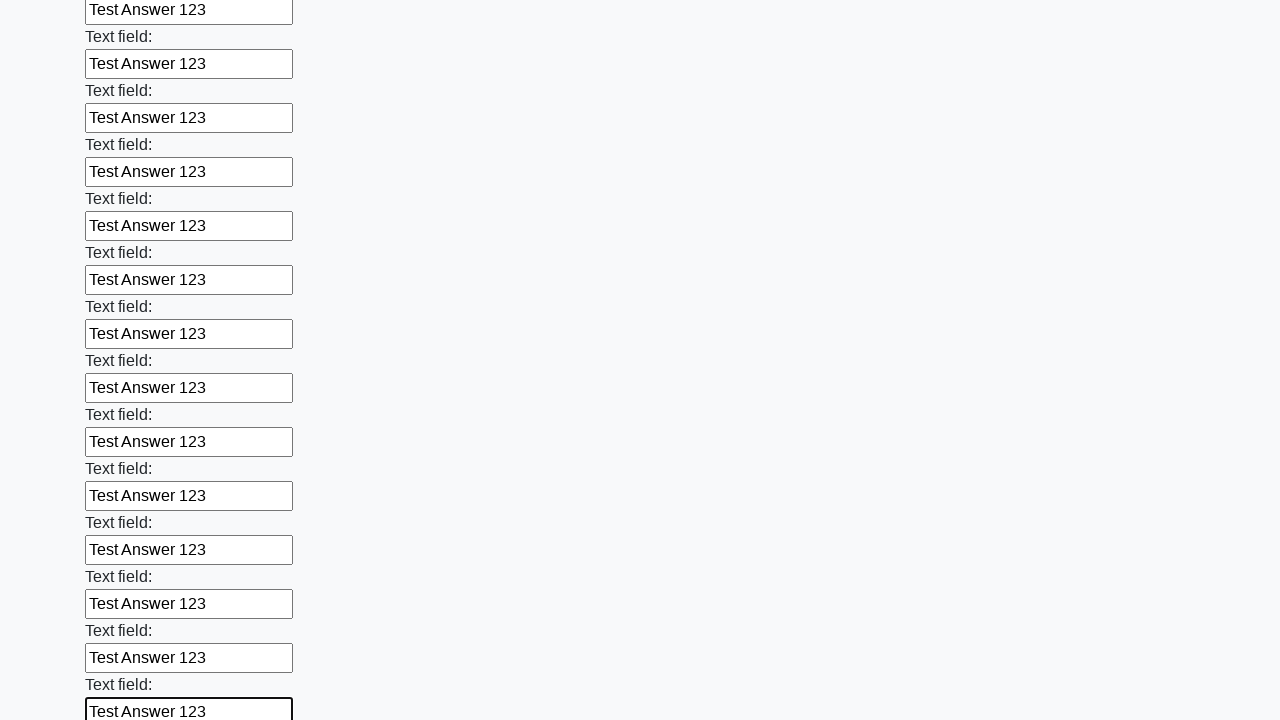

Filled an input field with 'Test Answer 123' on input >> nth=74
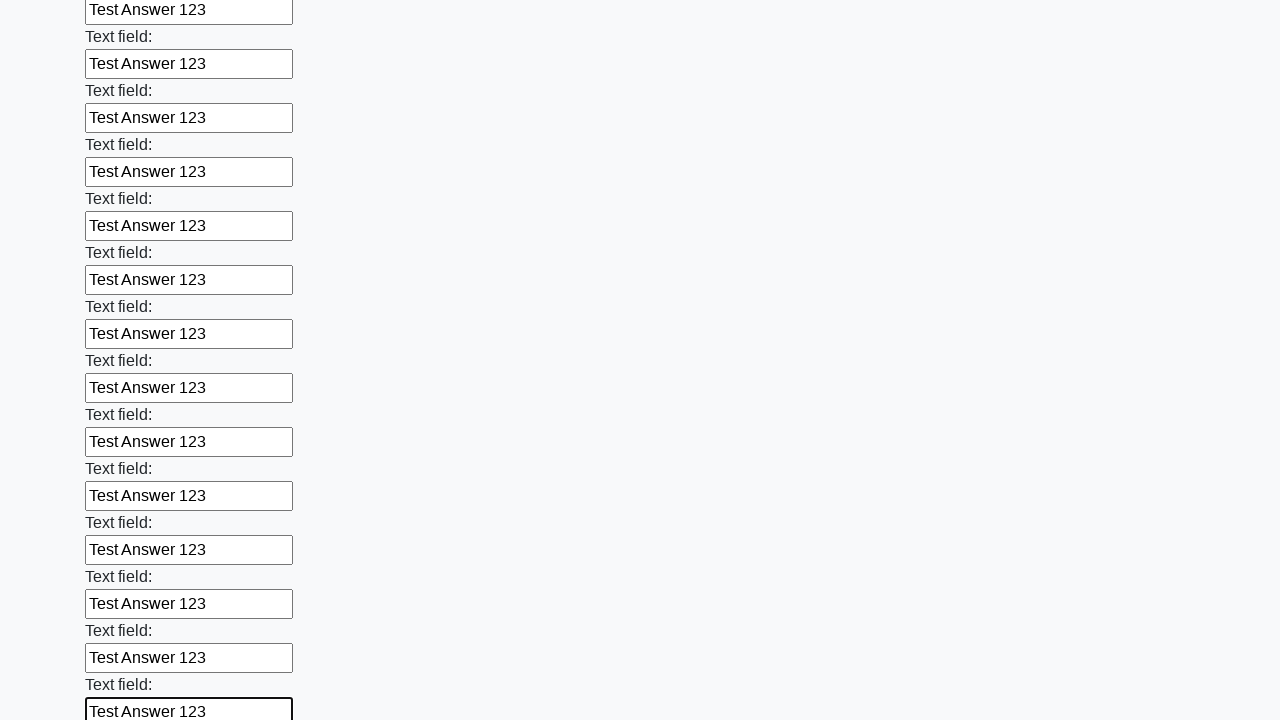

Filled an input field with 'Test Answer 123' on input >> nth=75
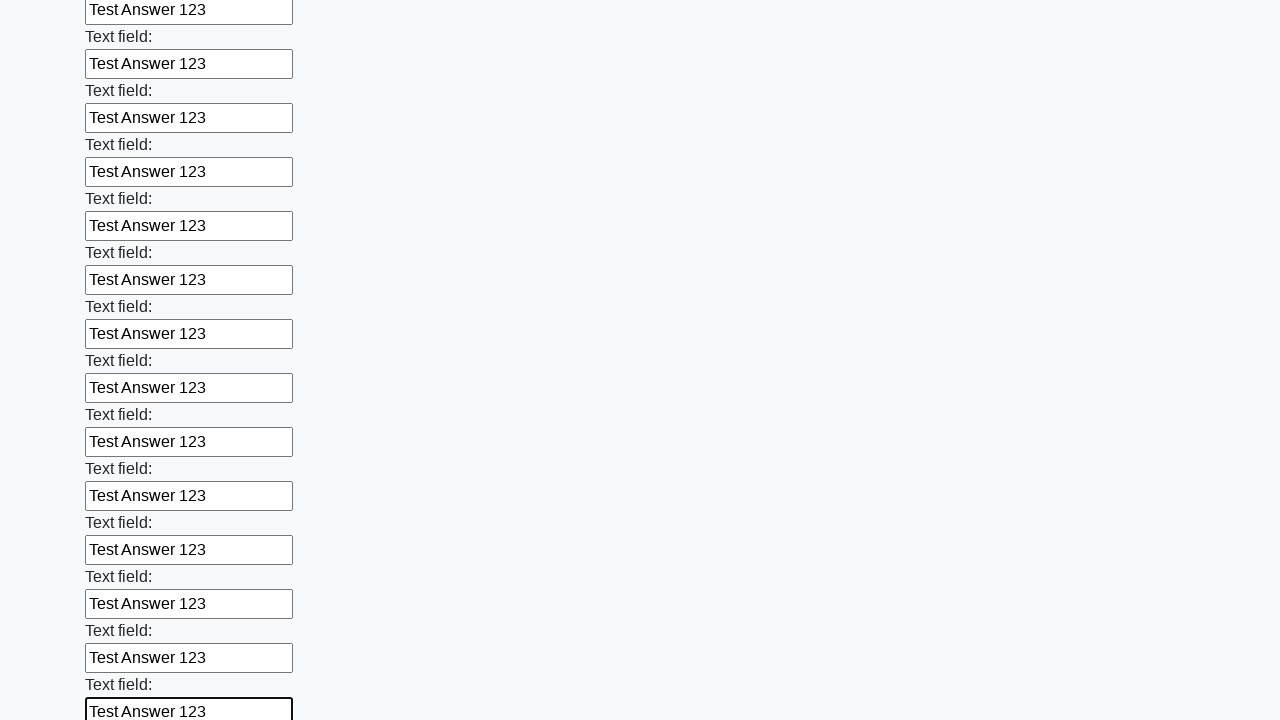

Filled an input field with 'Test Answer 123' on input >> nth=76
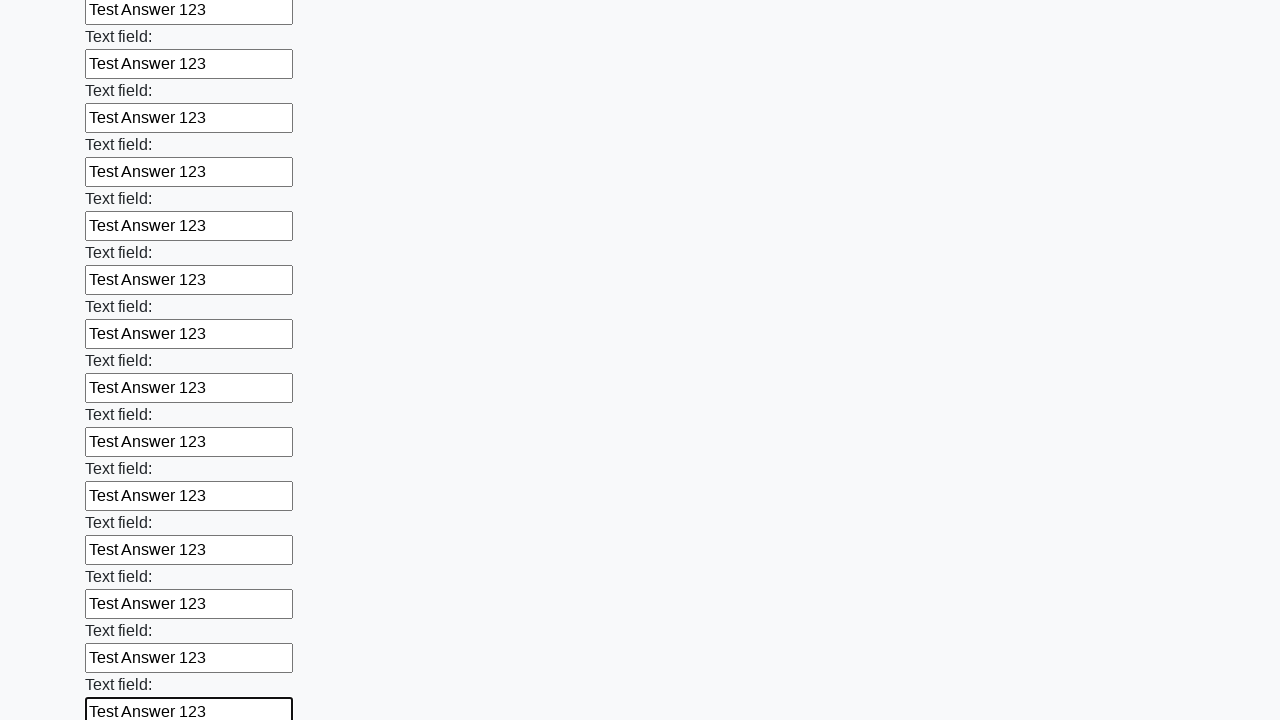

Filled an input field with 'Test Answer 123' on input >> nth=77
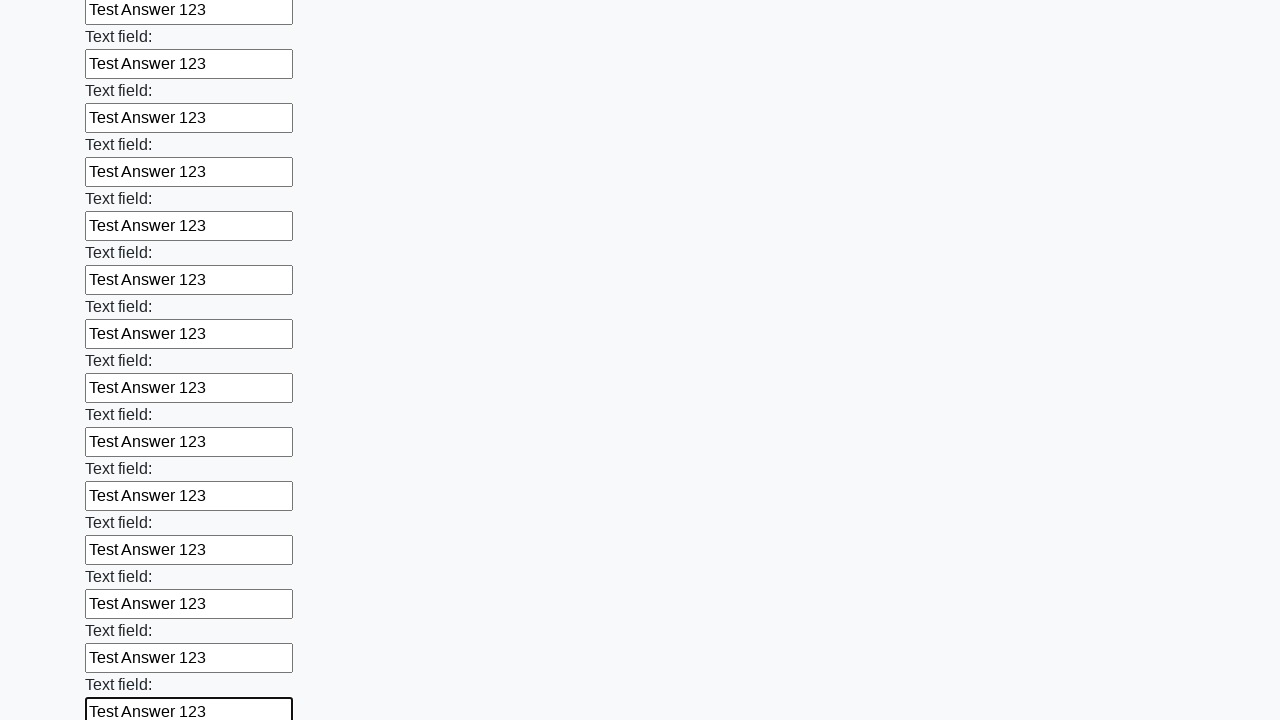

Filled an input field with 'Test Answer 123' on input >> nth=78
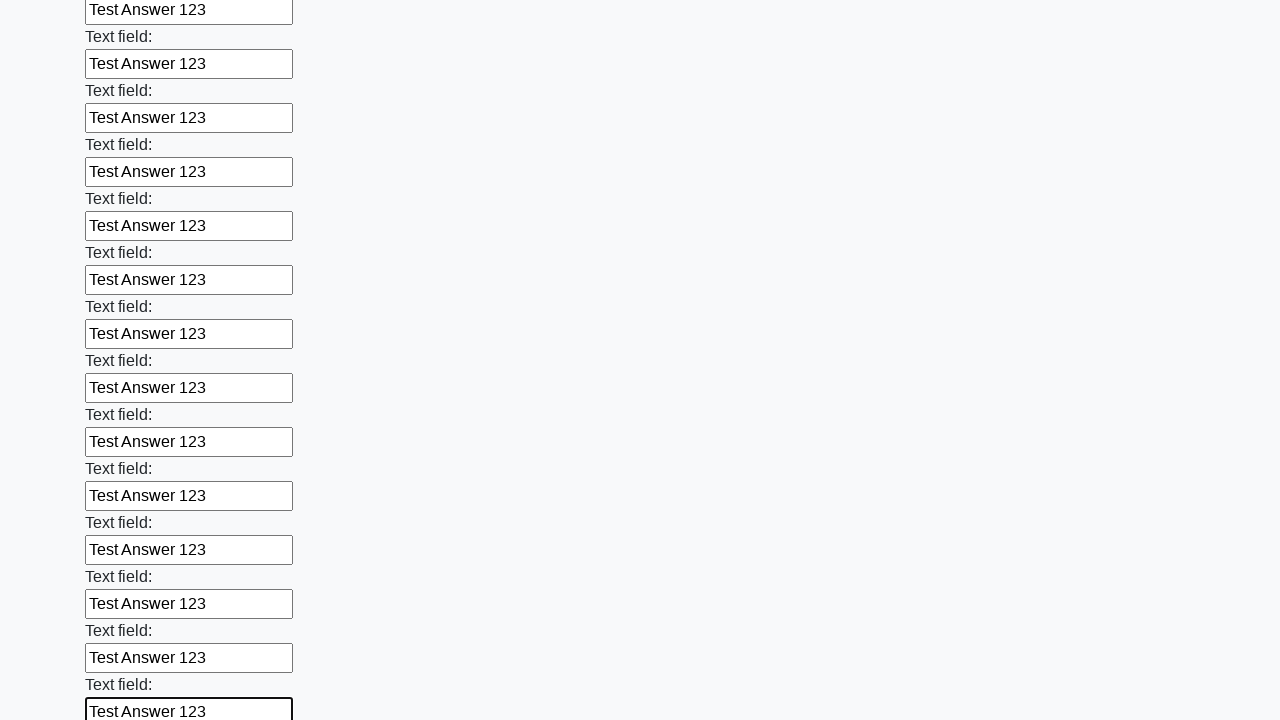

Filled an input field with 'Test Answer 123' on input >> nth=79
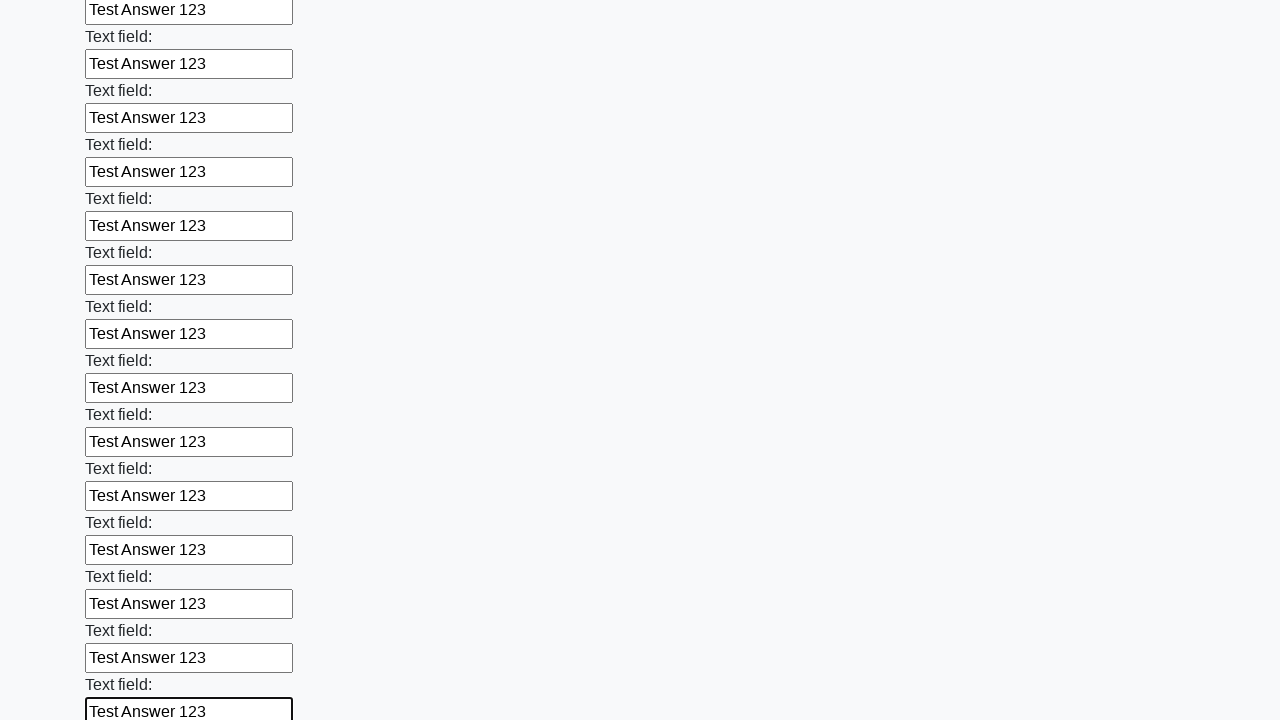

Filled an input field with 'Test Answer 123' on input >> nth=80
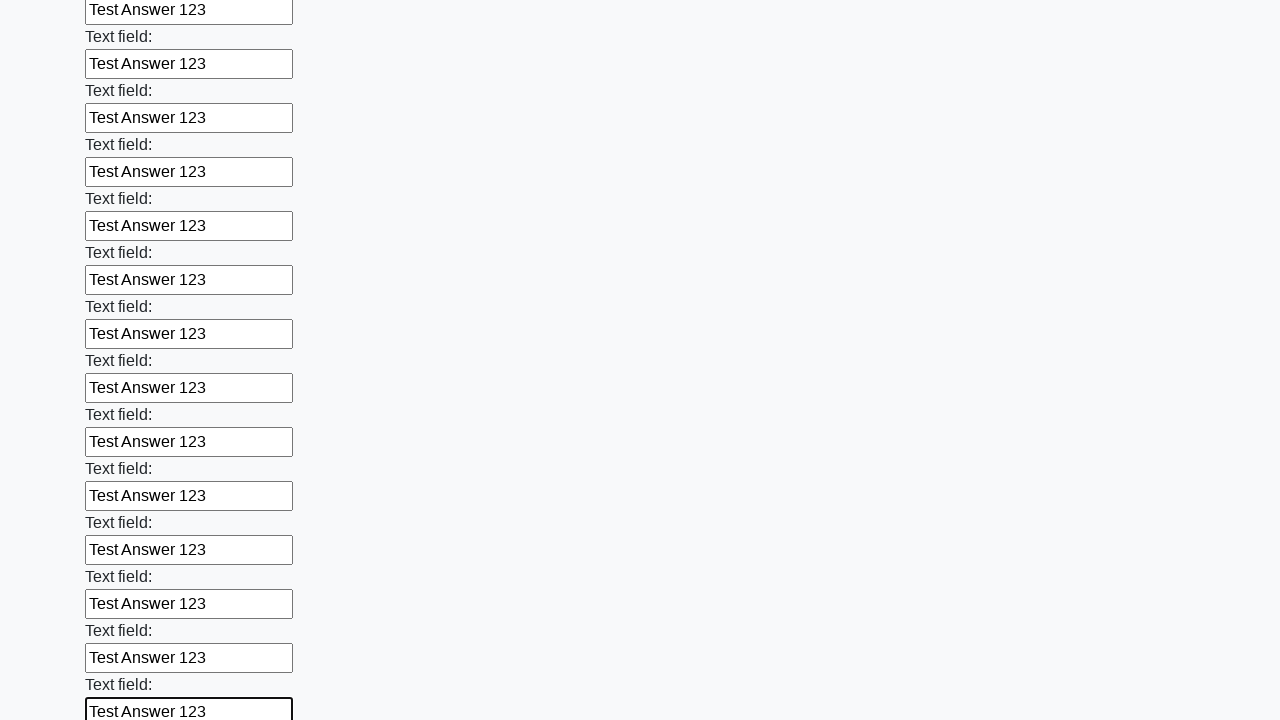

Filled an input field with 'Test Answer 123' on input >> nth=81
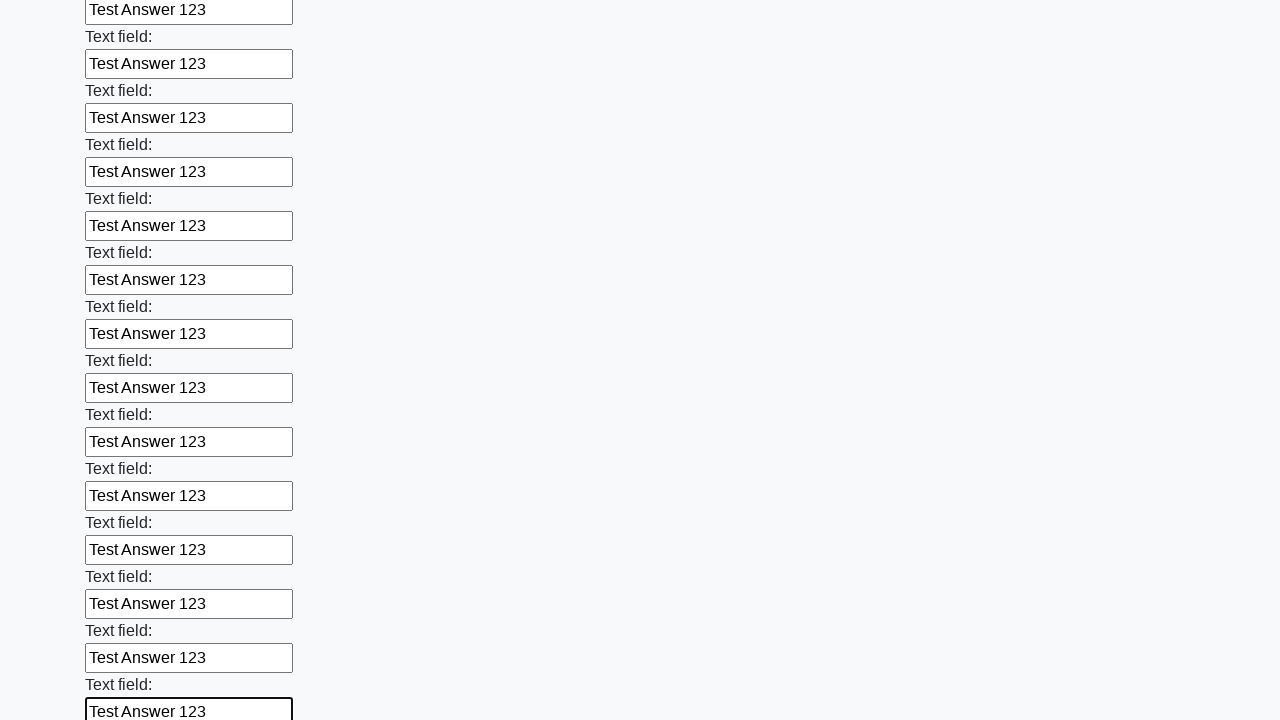

Filled an input field with 'Test Answer 123' on input >> nth=82
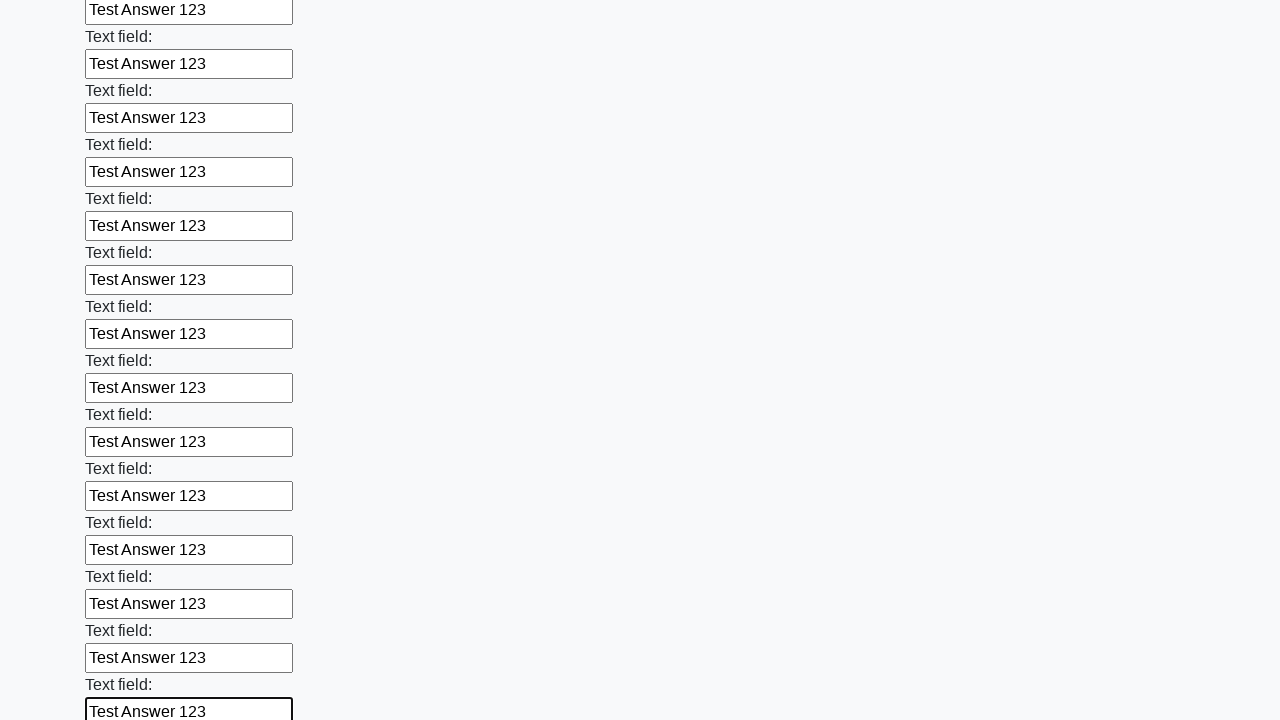

Filled an input field with 'Test Answer 123' on input >> nth=83
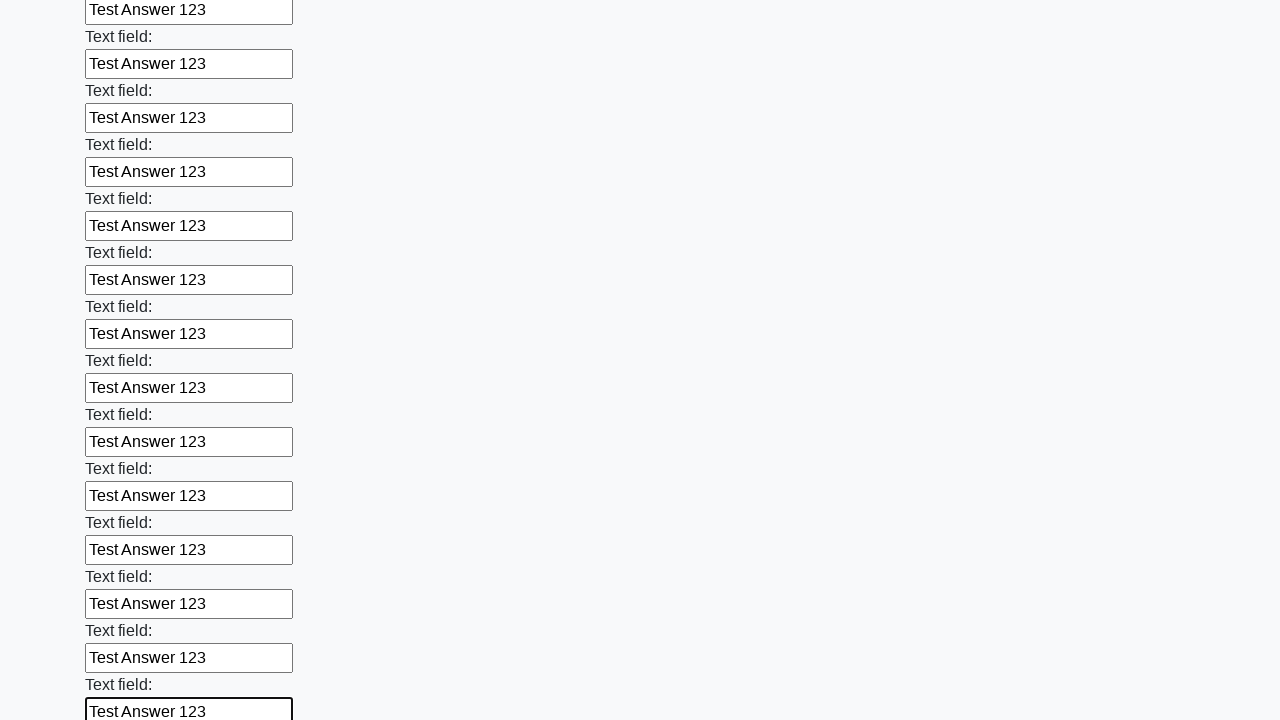

Filled an input field with 'Test Answer 123' on input >> nth=84
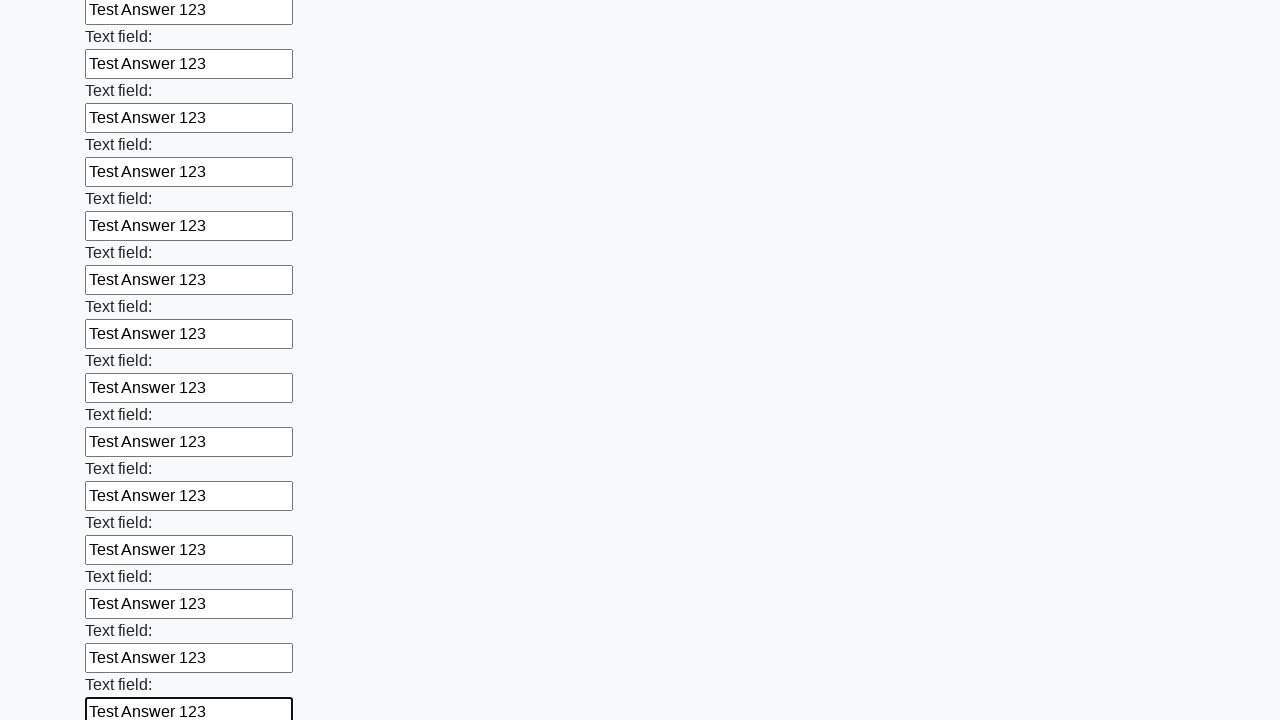

Filled an input field with 'Test Answer 123' on input >> nth=85
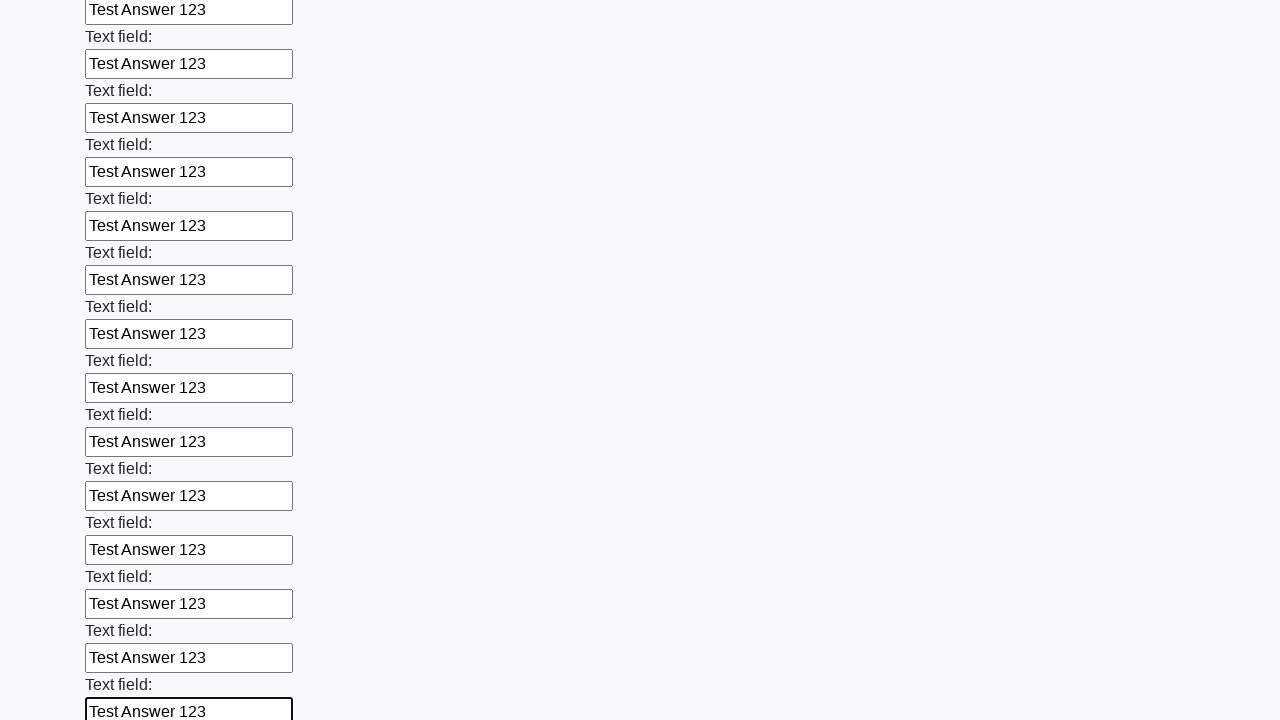

Filled an input field with 'Test Answer 123' on input >> nth=86
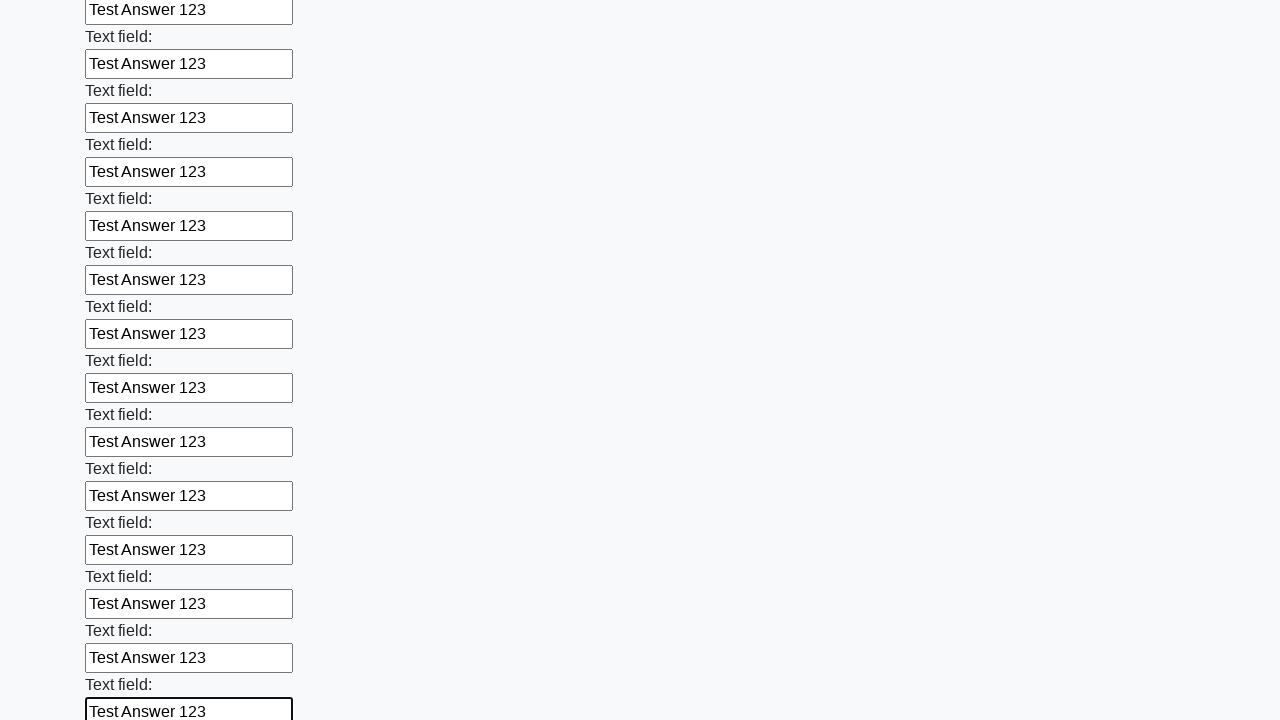

Filled an input field with 'Test Answer 123' on input >> nth=87
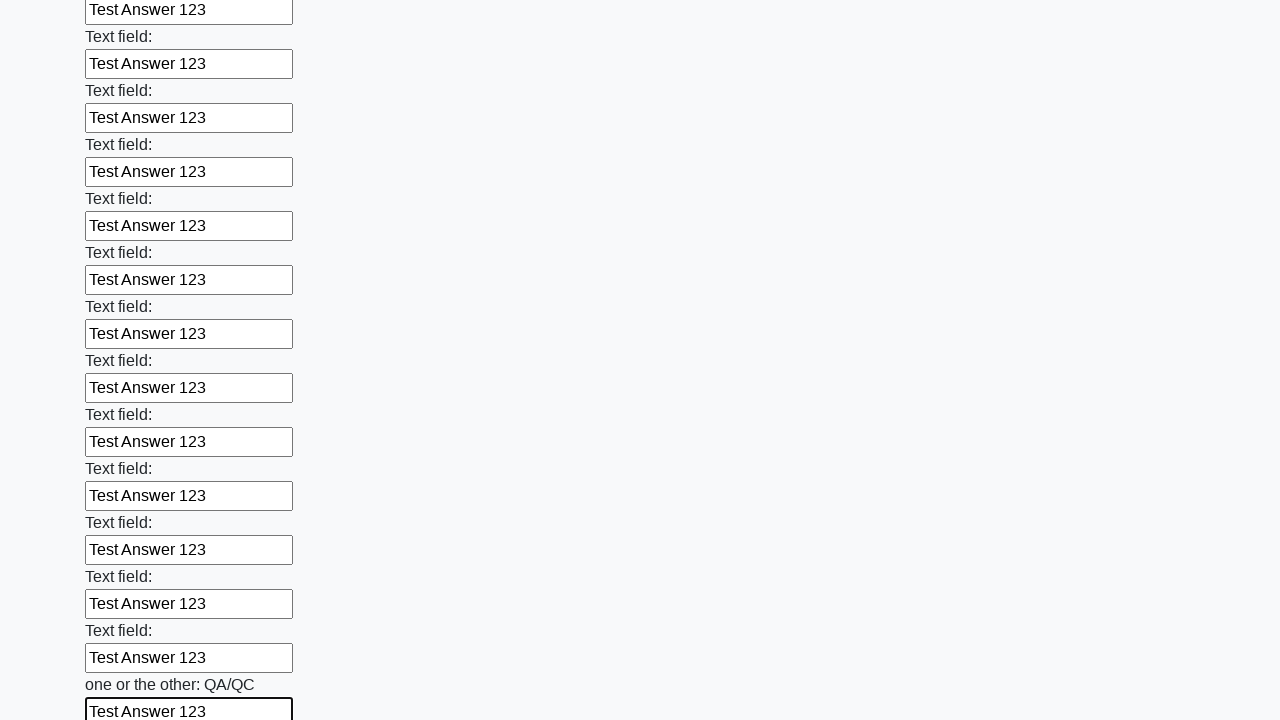

Filled an input field with 'Test Answer 123' on input >> nth=88
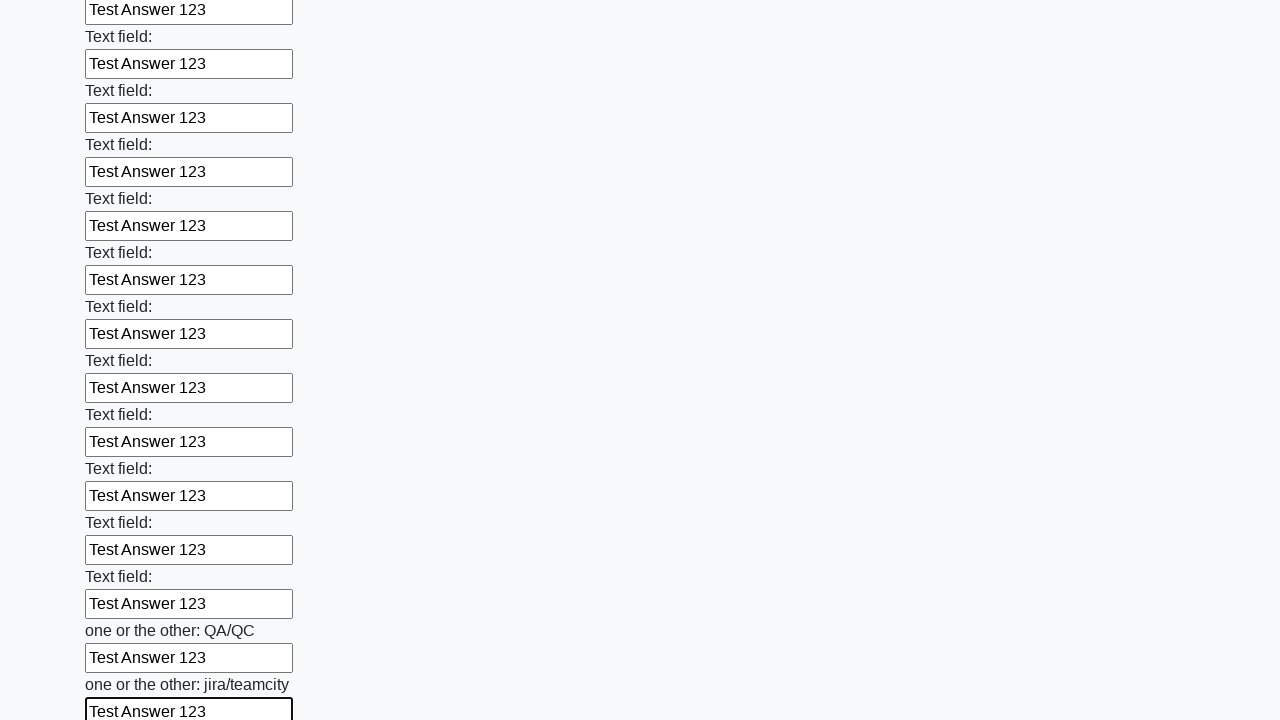

Filled an input field with 'Test Answer 123' on input >> nth=89
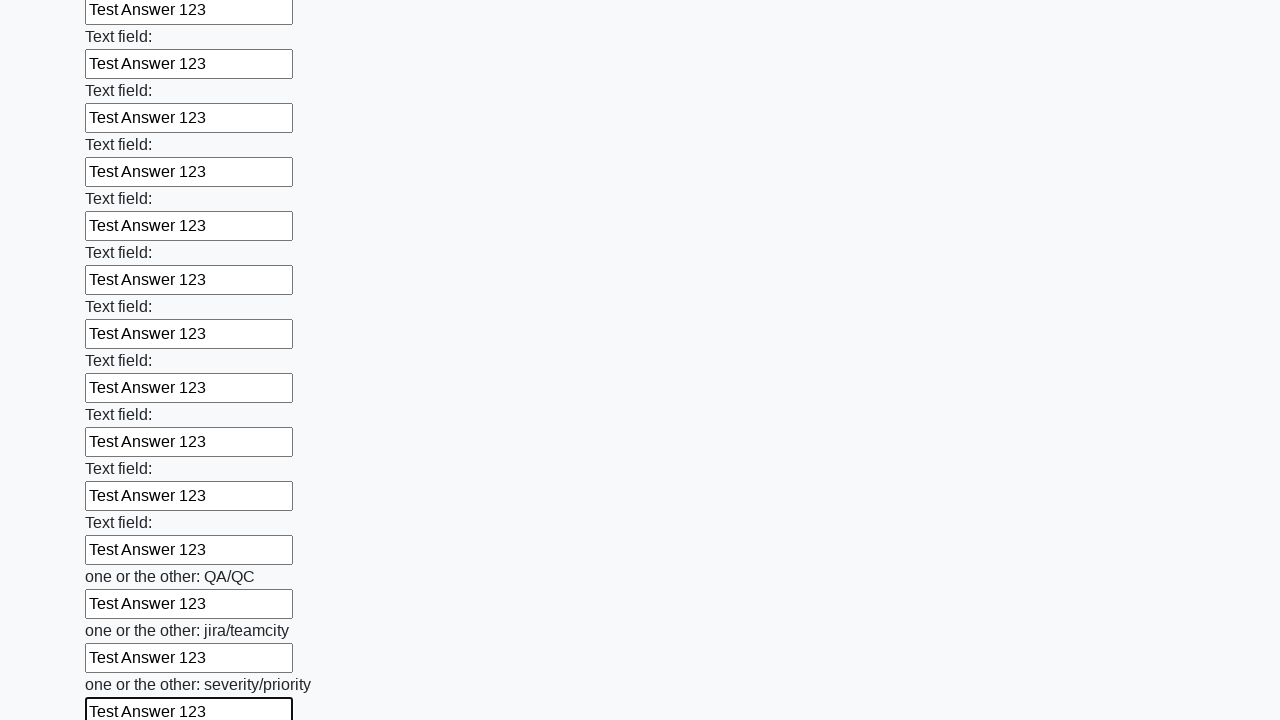

Filled an input field with 'Test Answer 123' on input >> nth=90
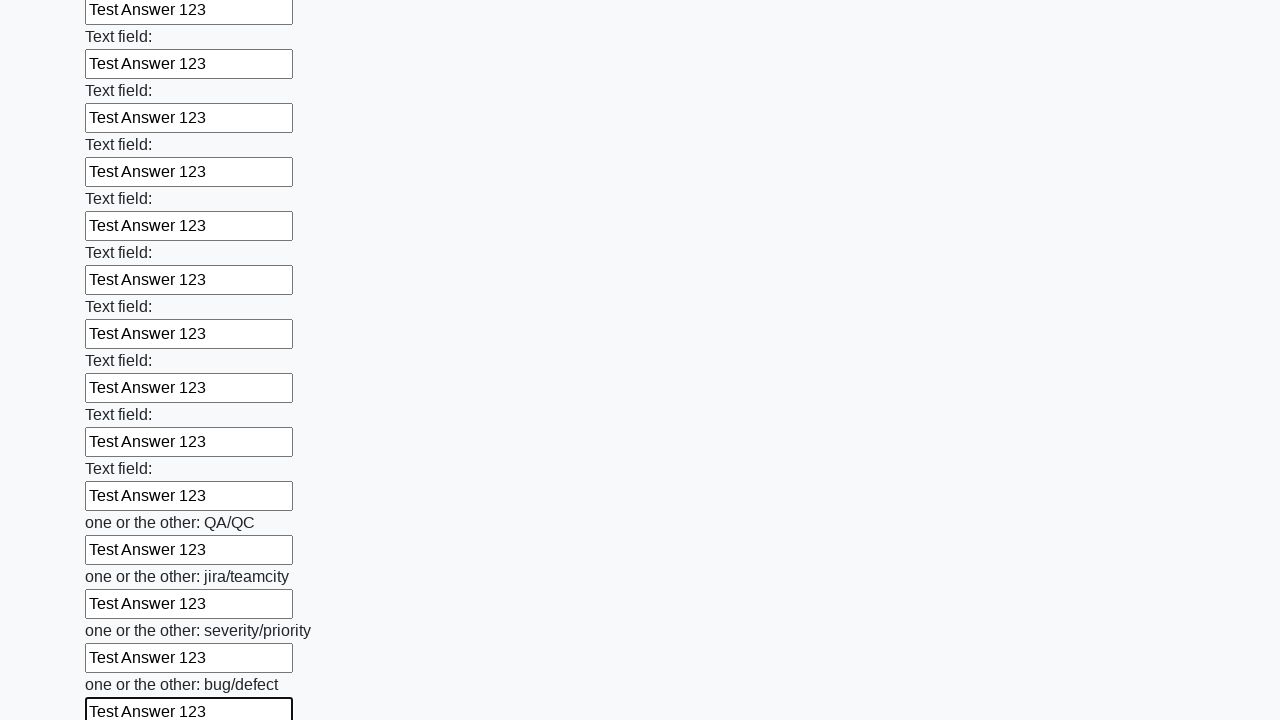

Filled an input field with 'Test Answer 123' on input >> nth=91
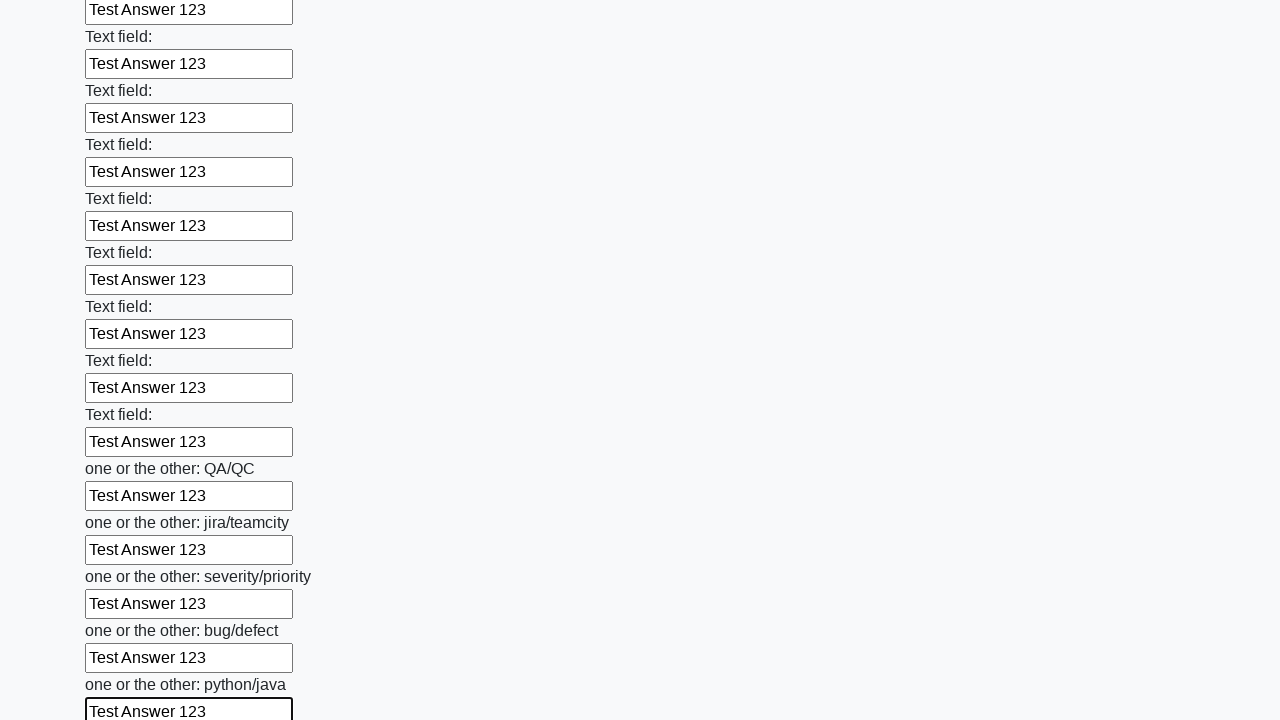

Filled an input field with 'Test Answer 123' on input >> nth=92
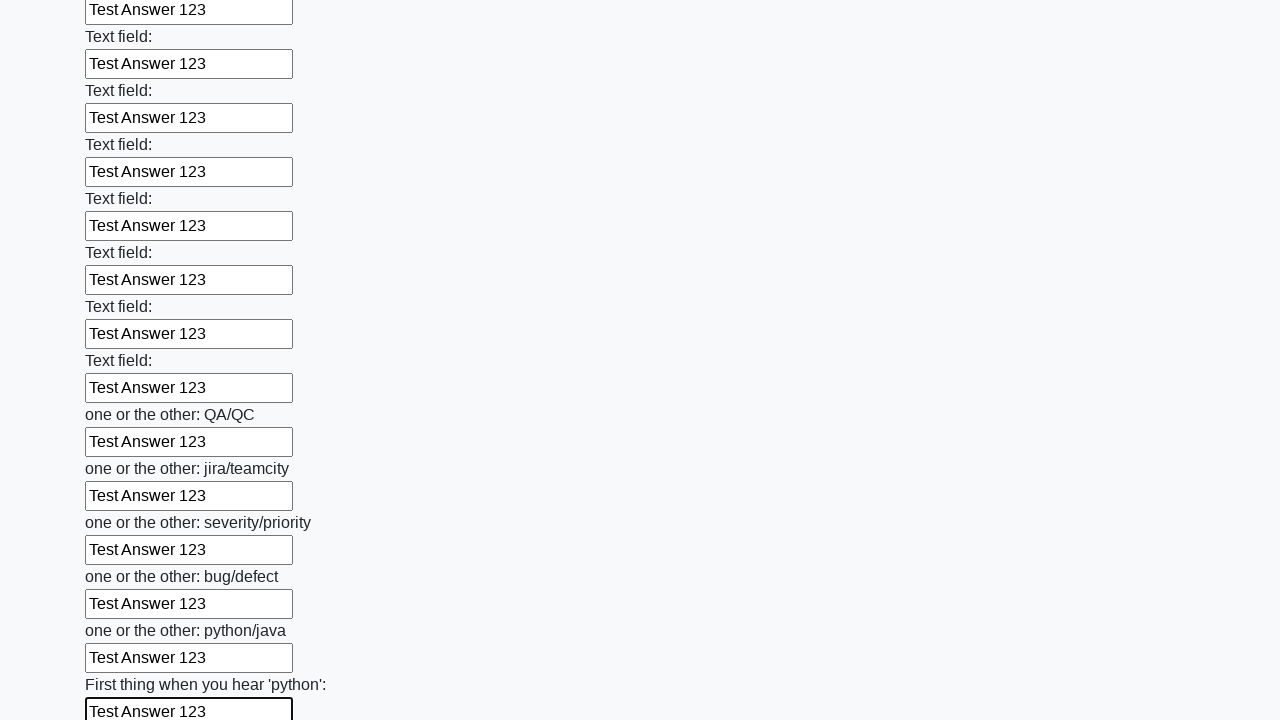

Filled an input field with 'Test Answer 123' on input >> nth=93
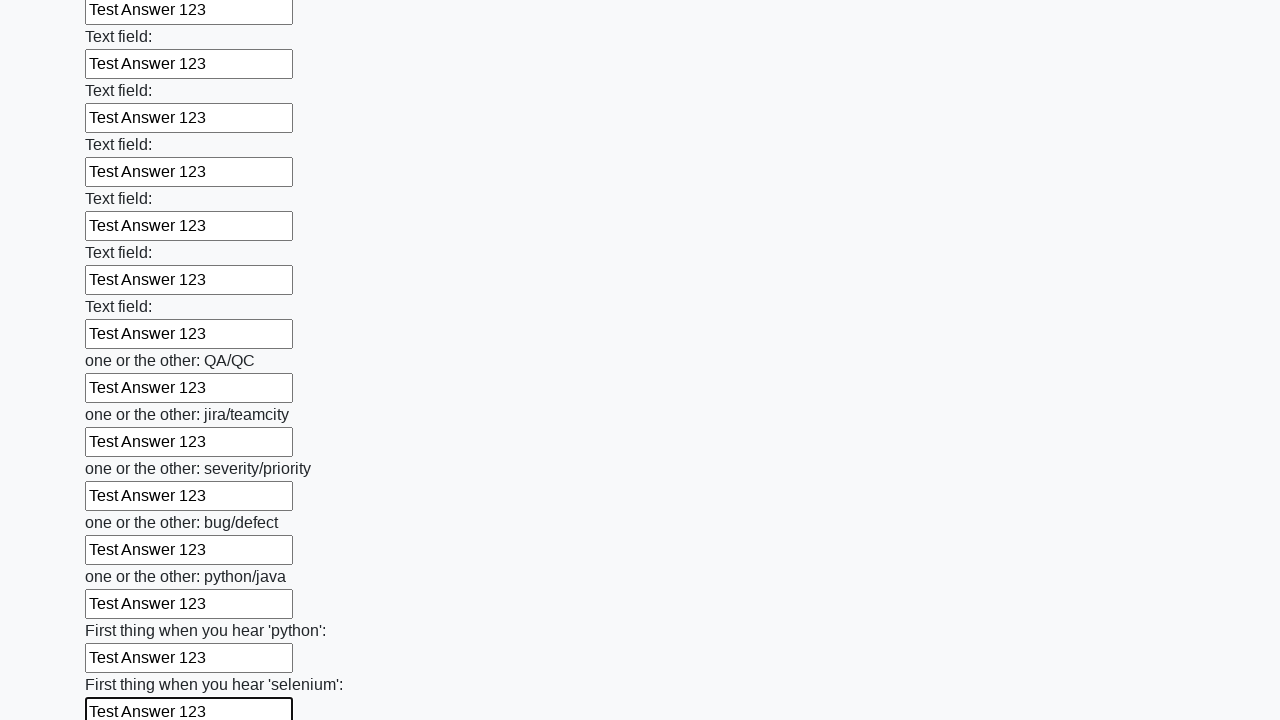

Filled an input field with 'Test Answer 123' on input >> nth=94
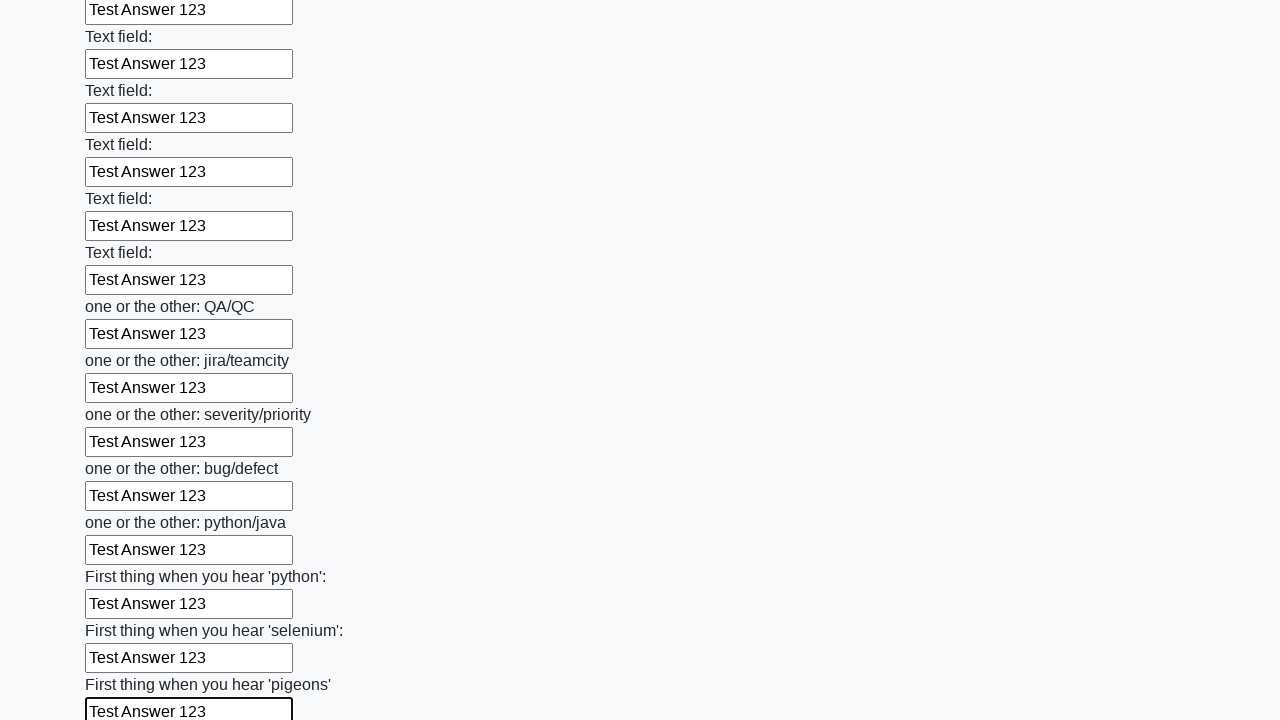

Filled an input field with 'Test Answer 123' on input >> nth=95
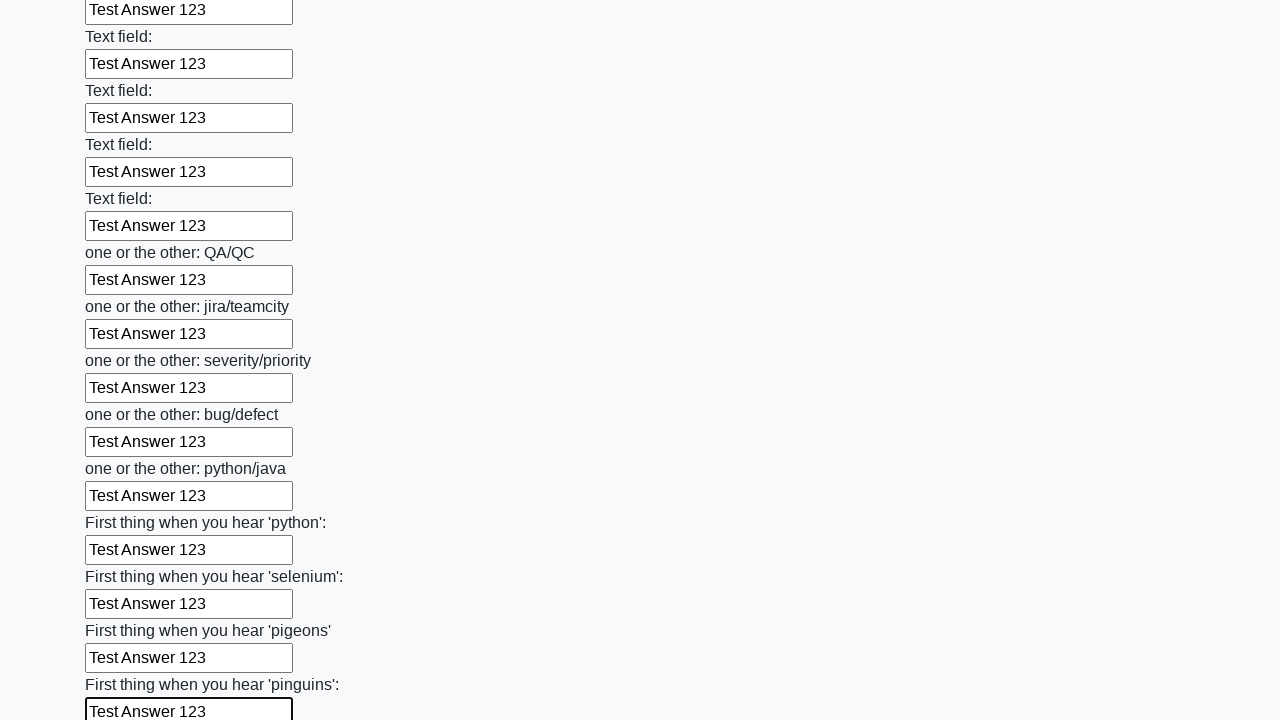

Filled an input field with 'Test Answer 123' on input >> nth=96
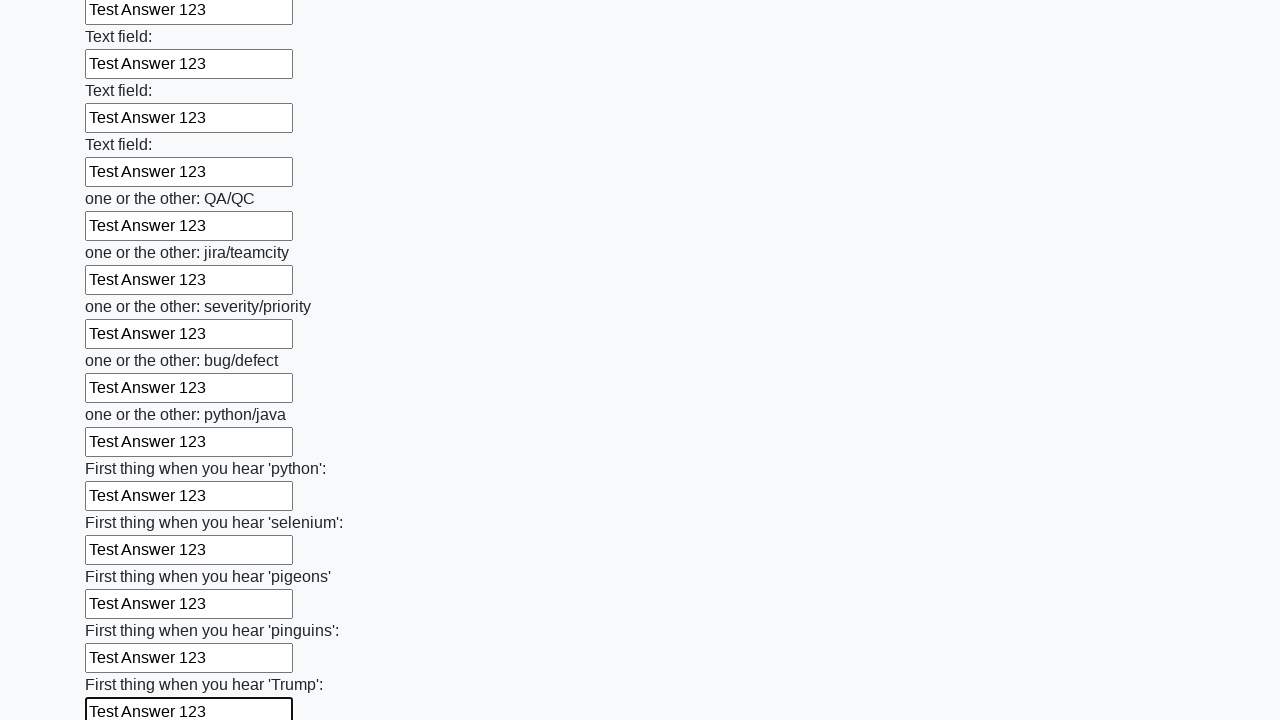

Filled an input field with 'Test Answer 123' on input >> nth=97
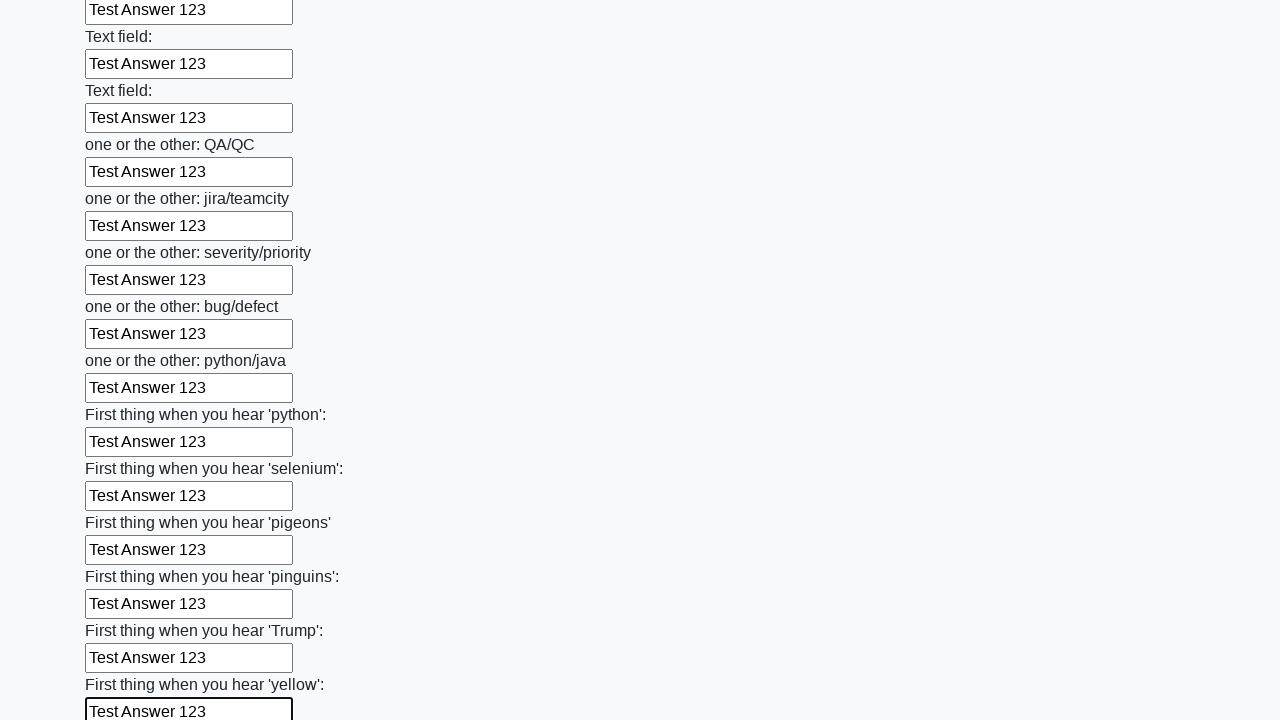

Filled an input field with 'Test Answer 123' on input >> nth=98
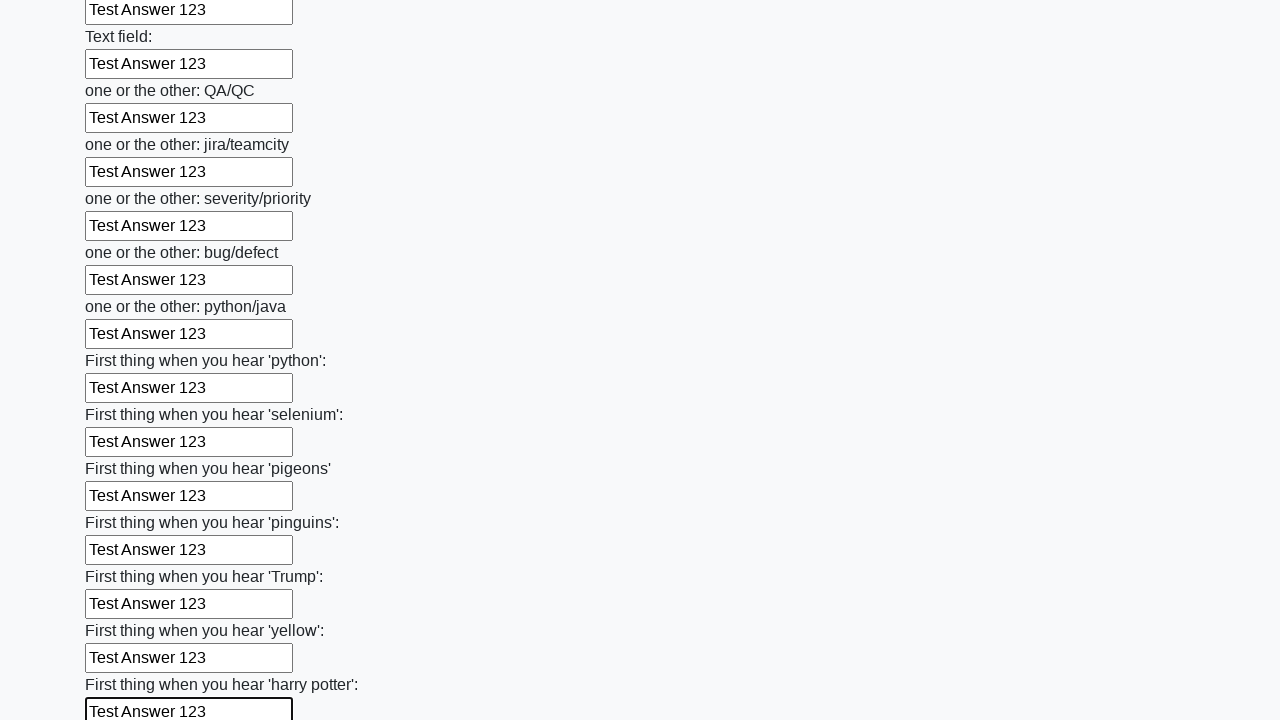

Filled an input field with 'Test Answer 123' on input >> nth=99
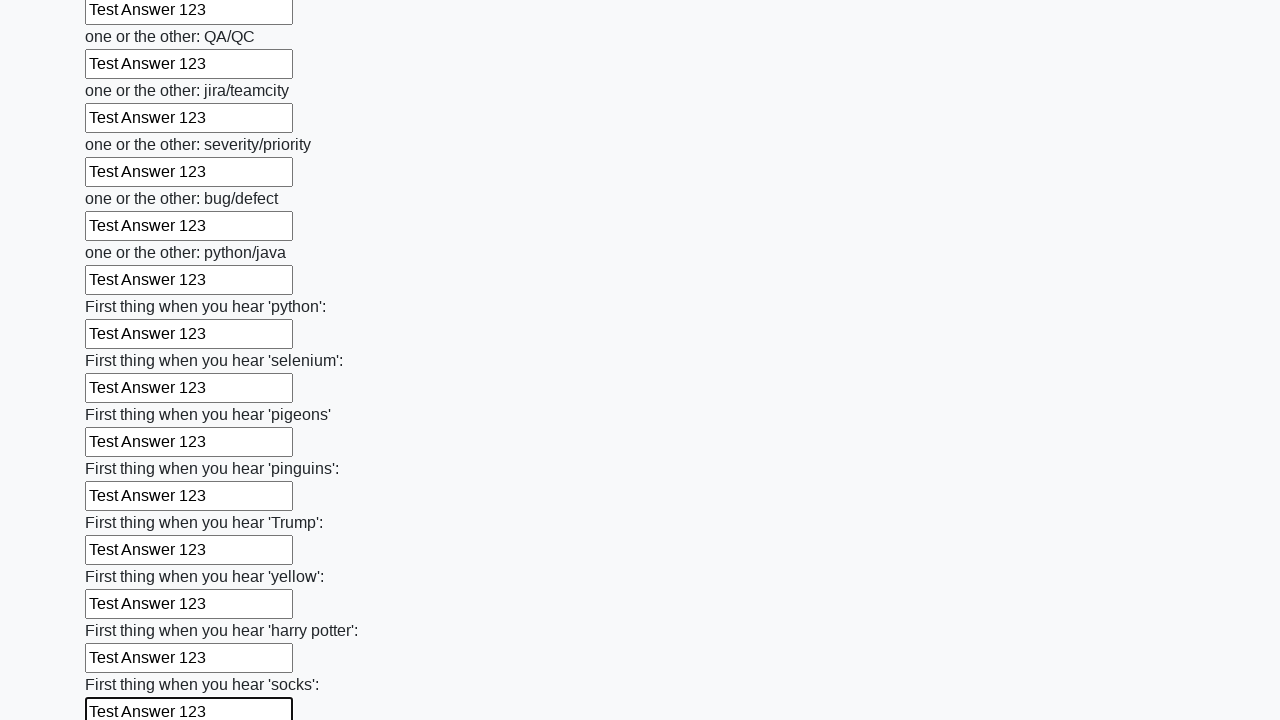

Clicked the submit button to submit the form at (123, 611) on button.btn
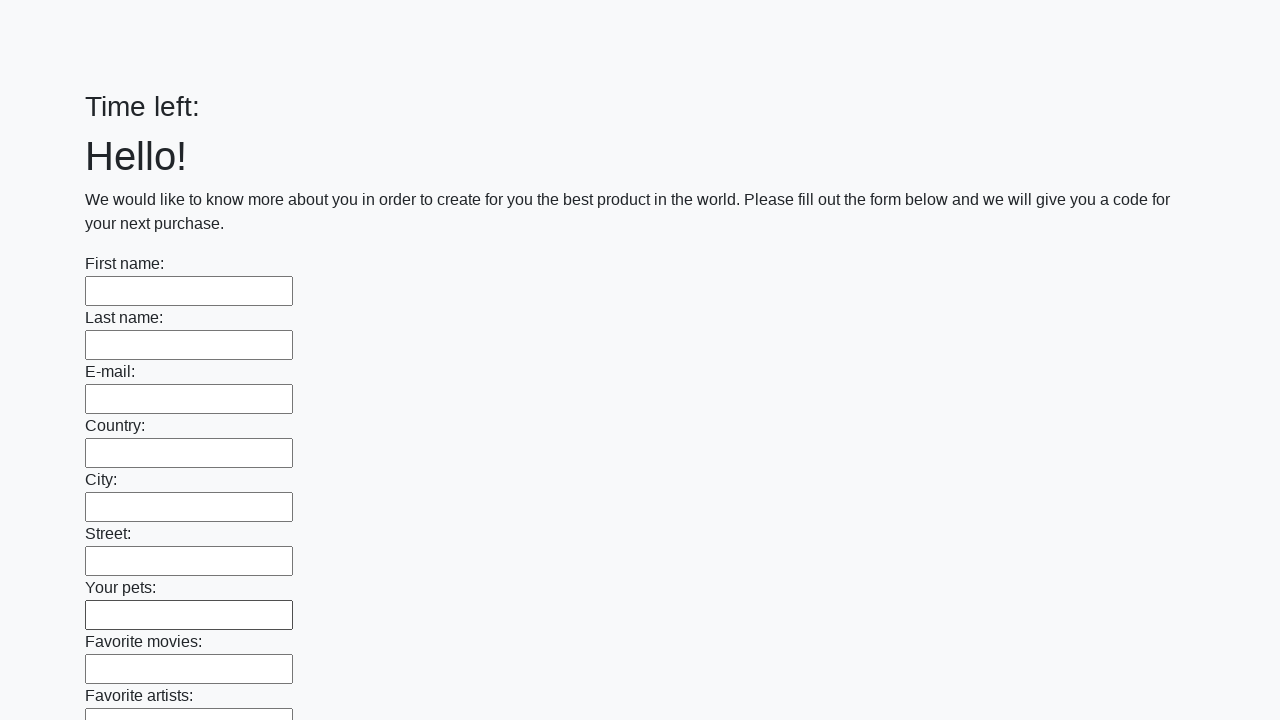

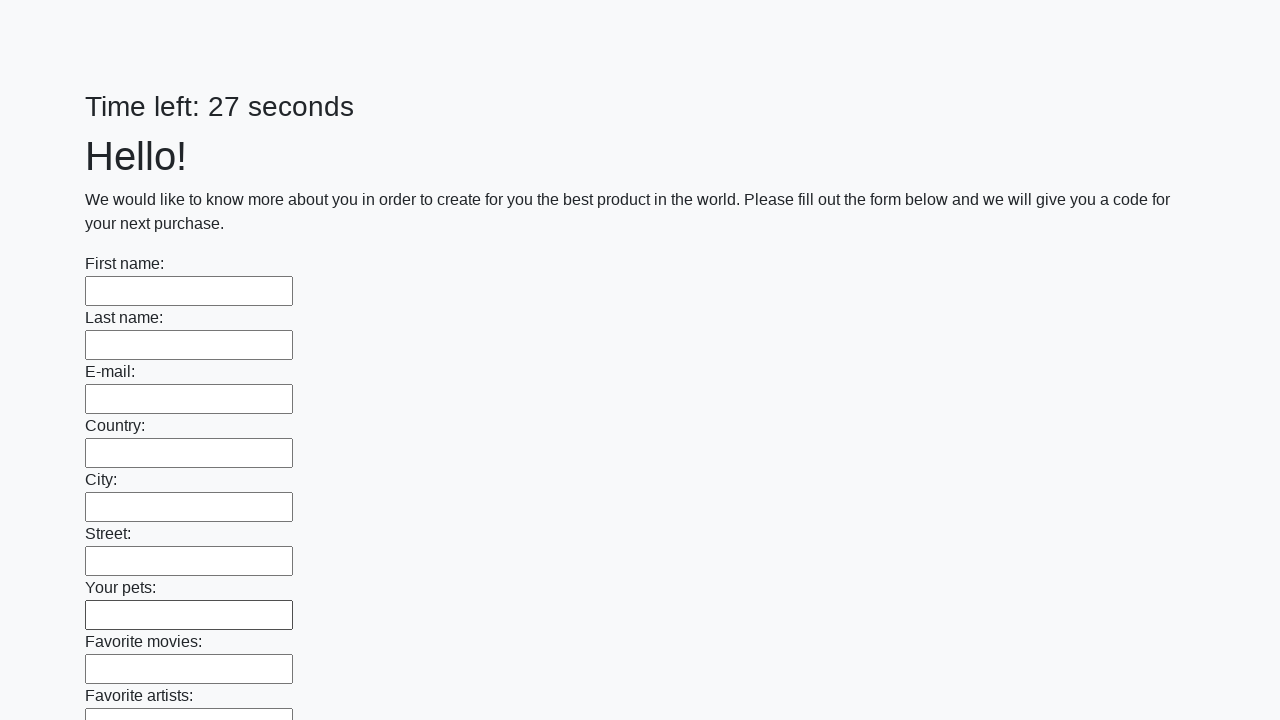